Fills a large form with multiple input fields using randomly generated text and submits it

Starting URL: https://suninjuly.github.io/huge_form.html

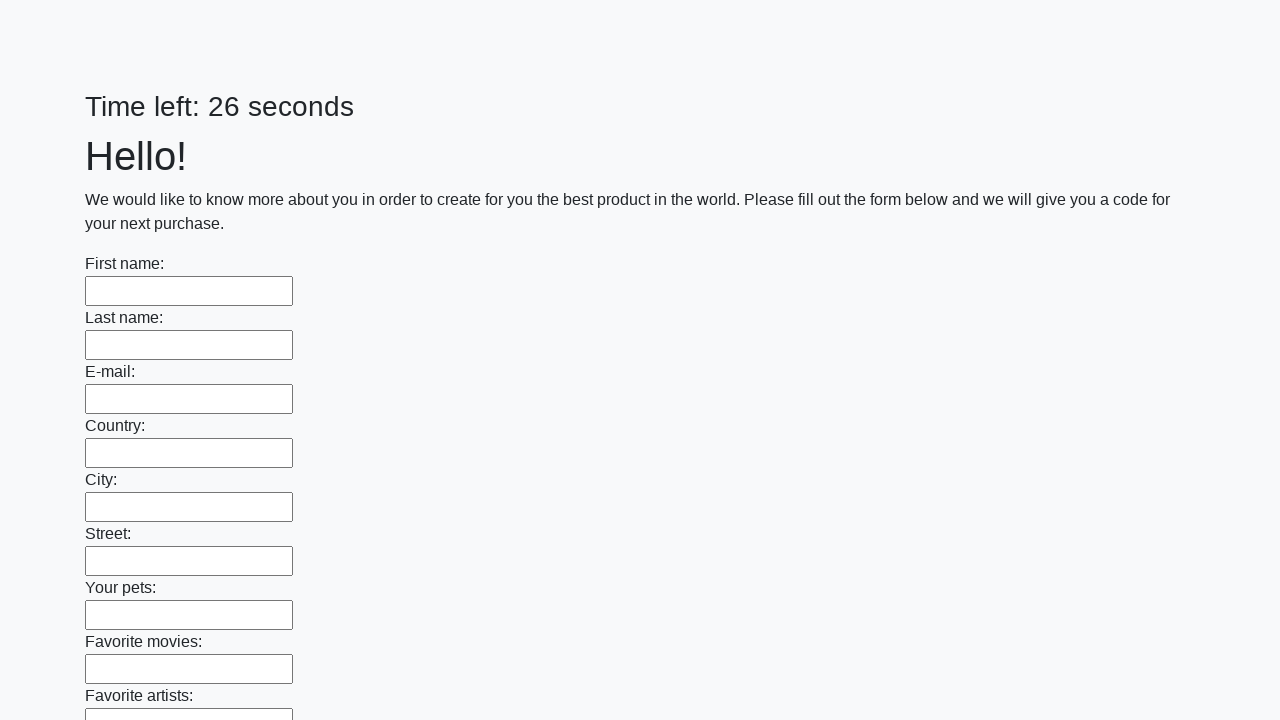

Navigated to huge form page
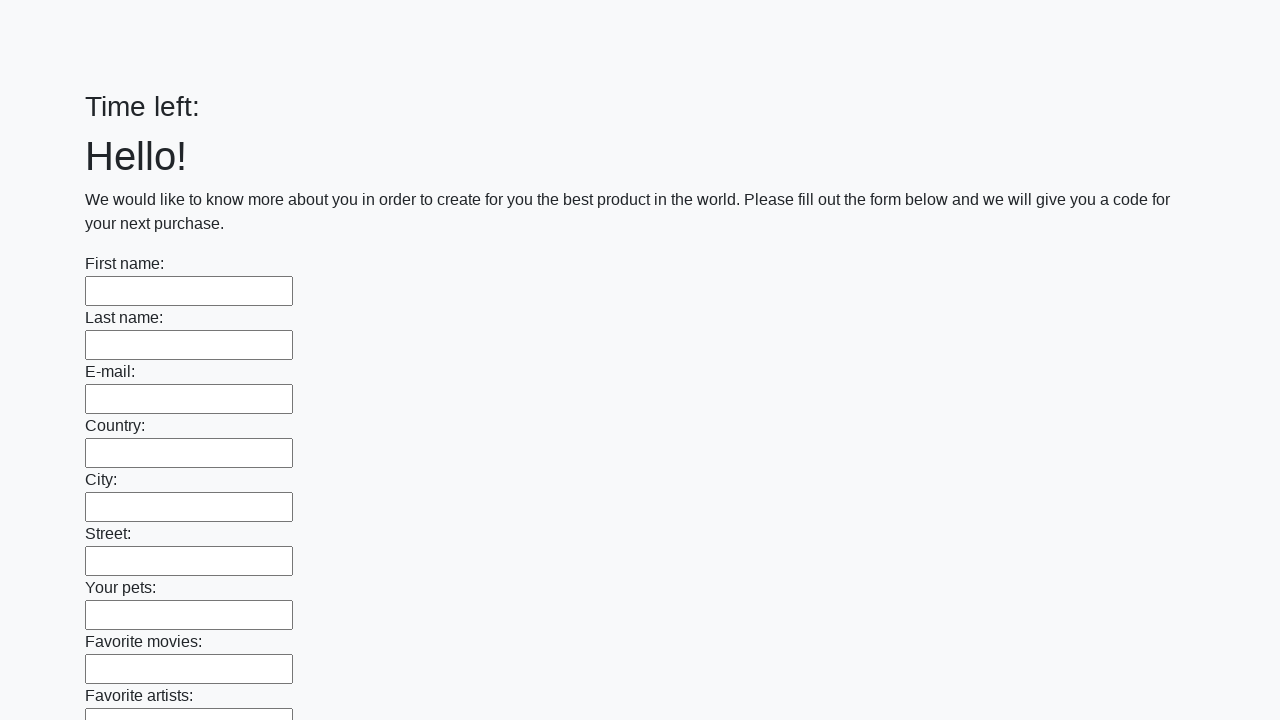

Located all input elements on the form
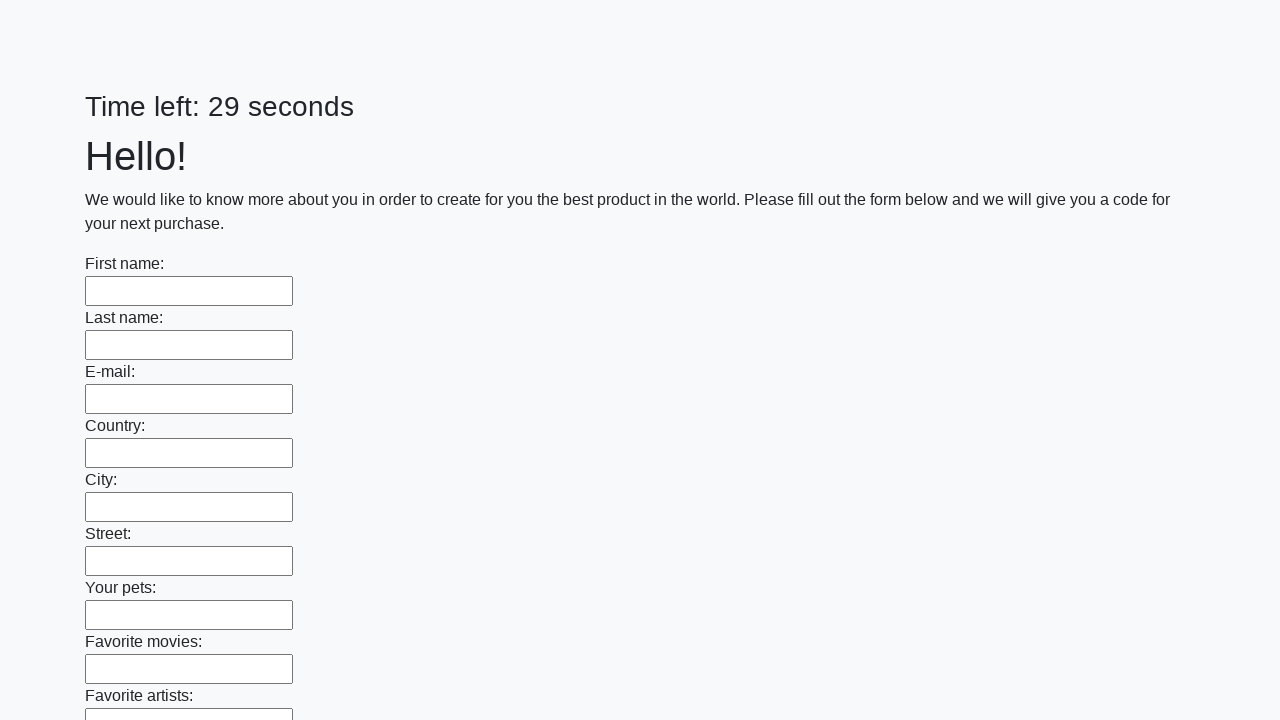

Filled input field with random text: '4d;T7= B' on input >> nth=0
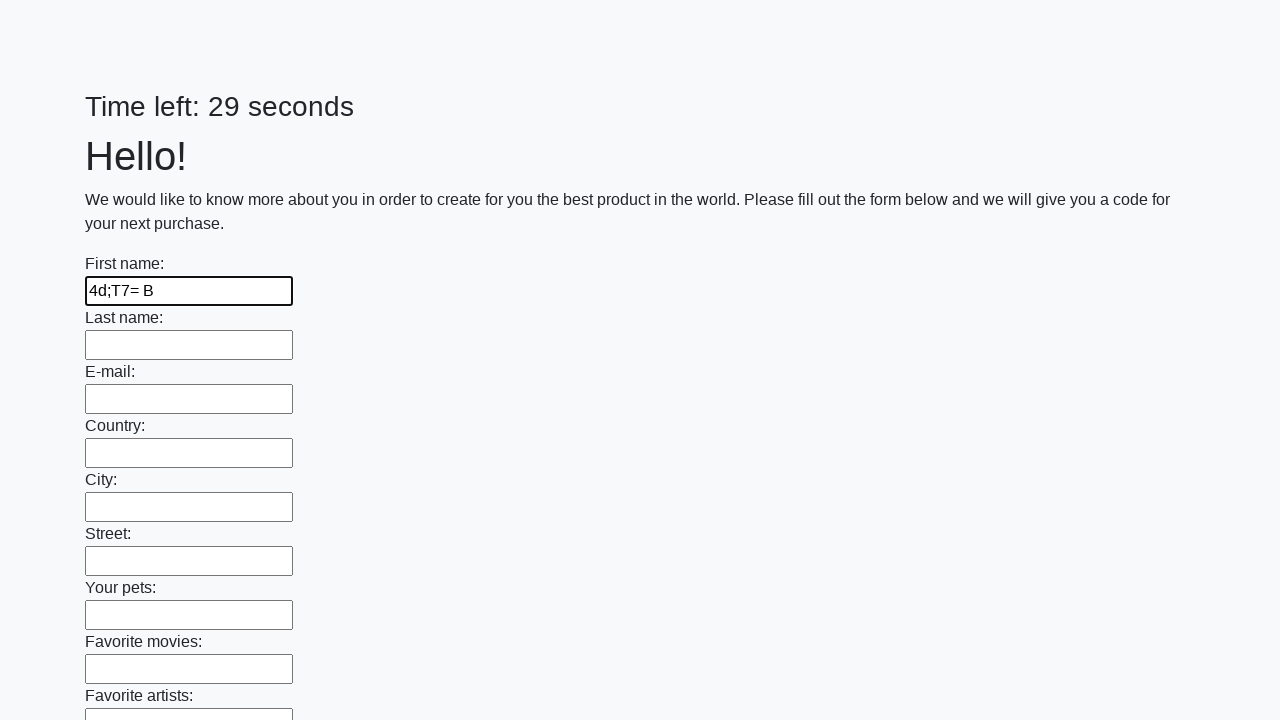

Filled input field with random text: '|-W0B,n' on input >> nth=1
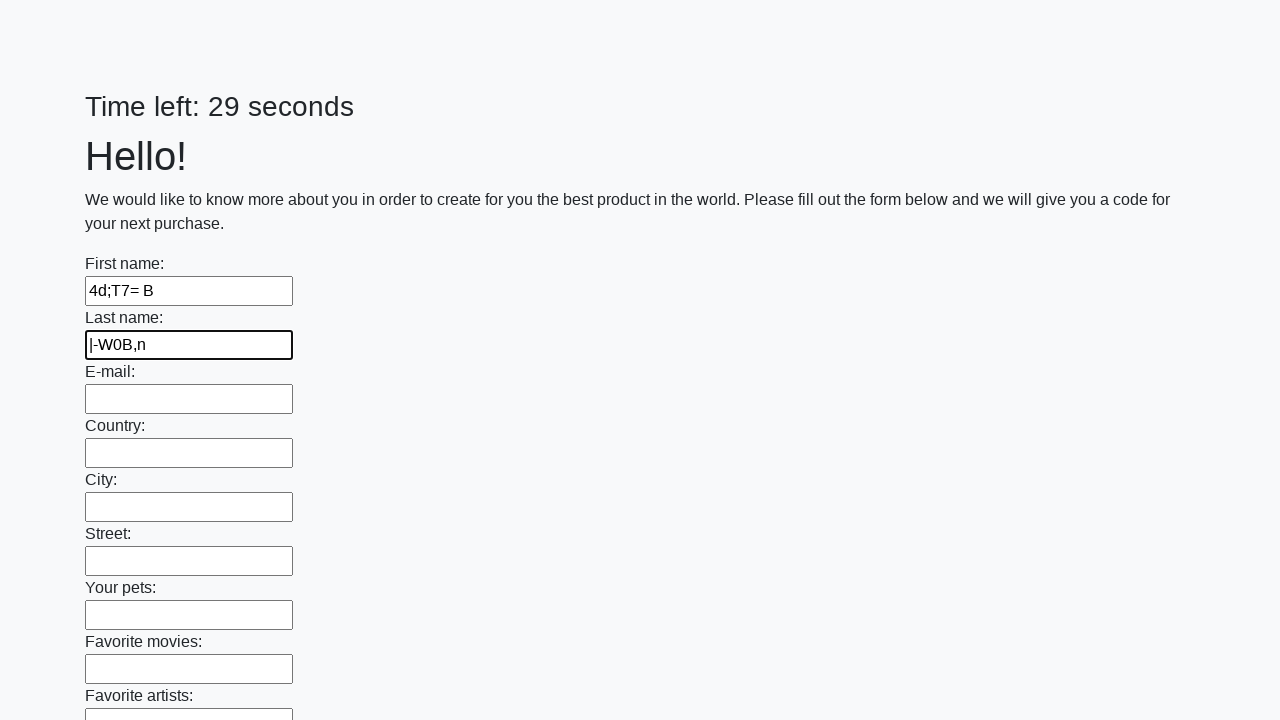

Filled input field with random text: '#Em&6	7b' on input >> nth=2
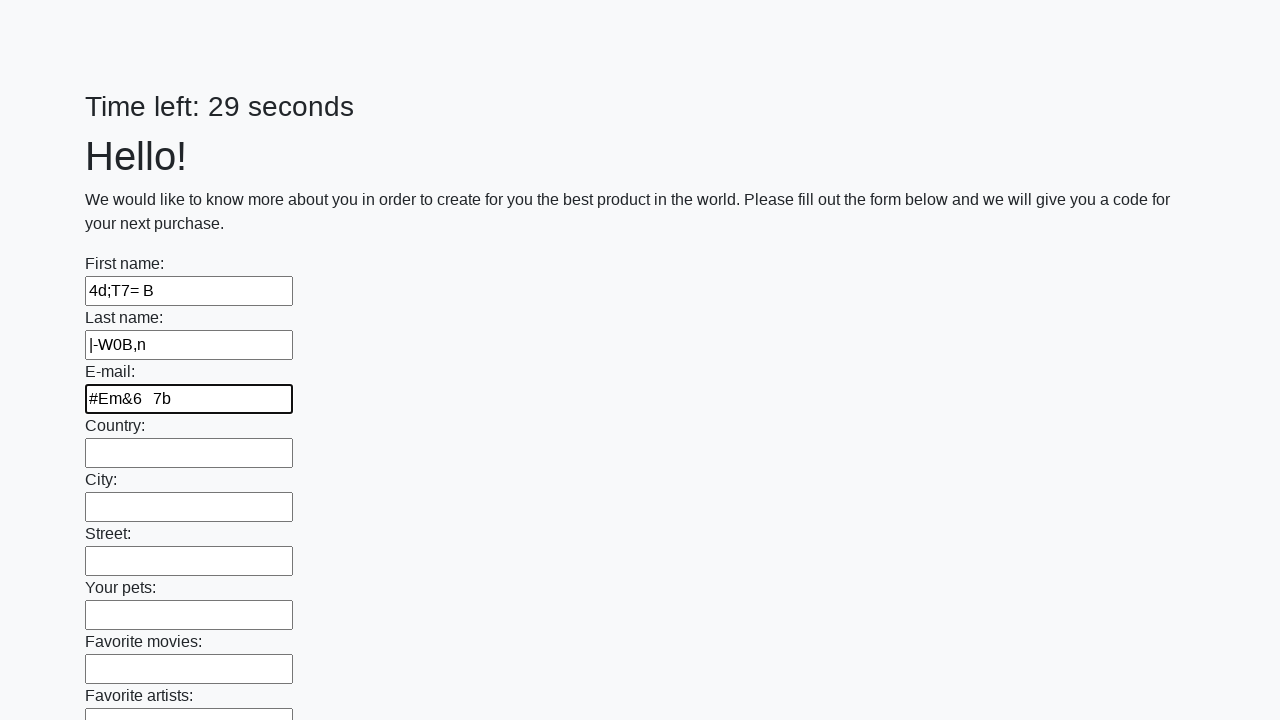

Filled input field with random text: '}Muk!9uV' on input >> nth=3
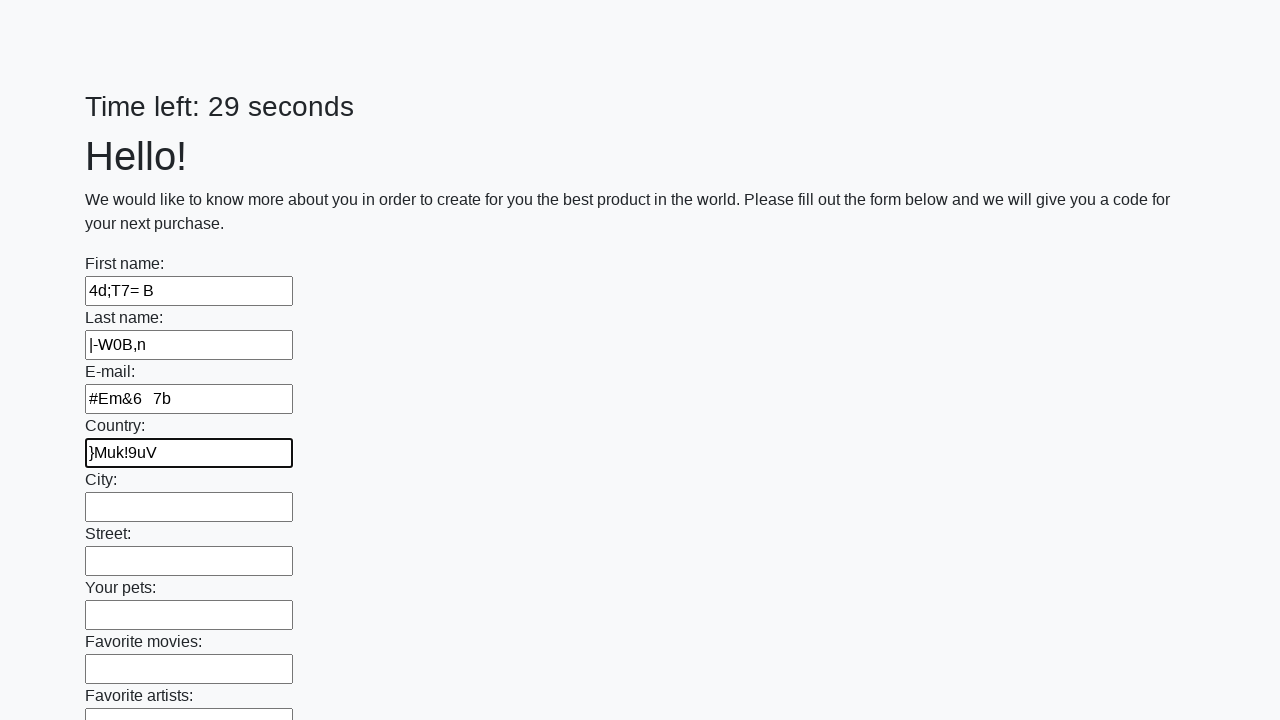

Filled input field with random text: 'QTXi$"q9' on input >> nth=4
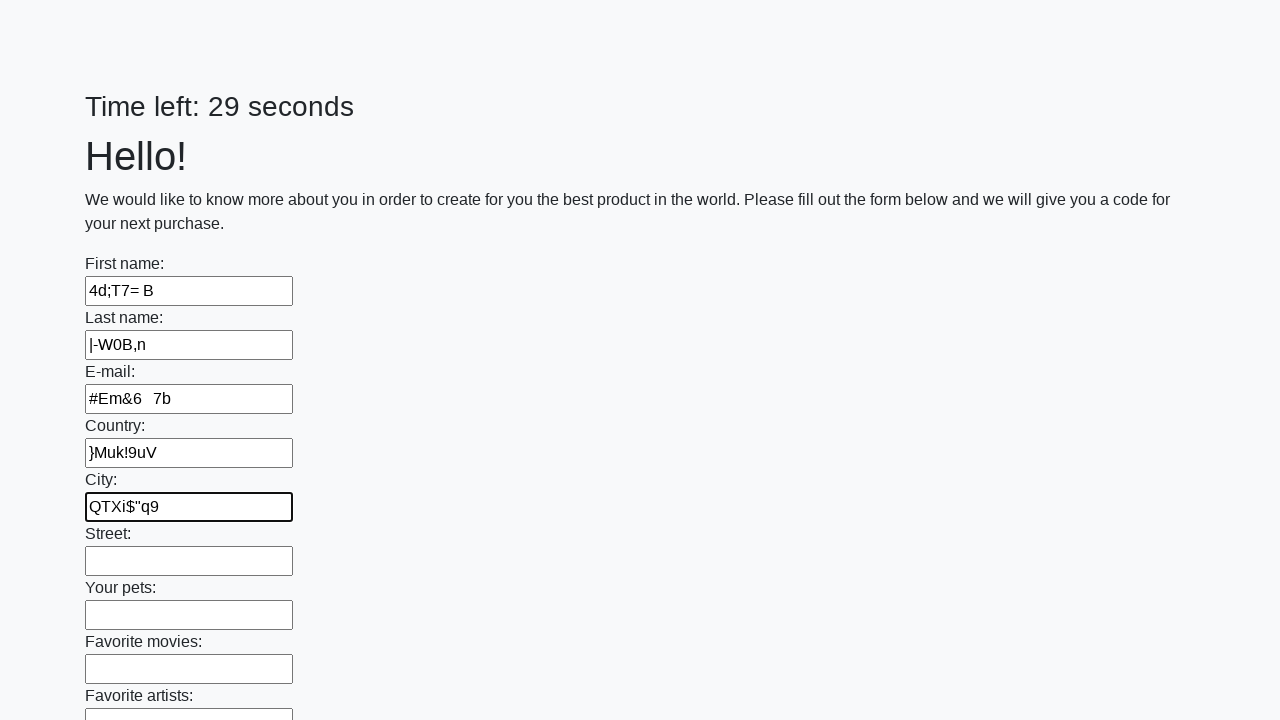

Filled input field with random text: 'tYe7IvBE' on input >> nth=5
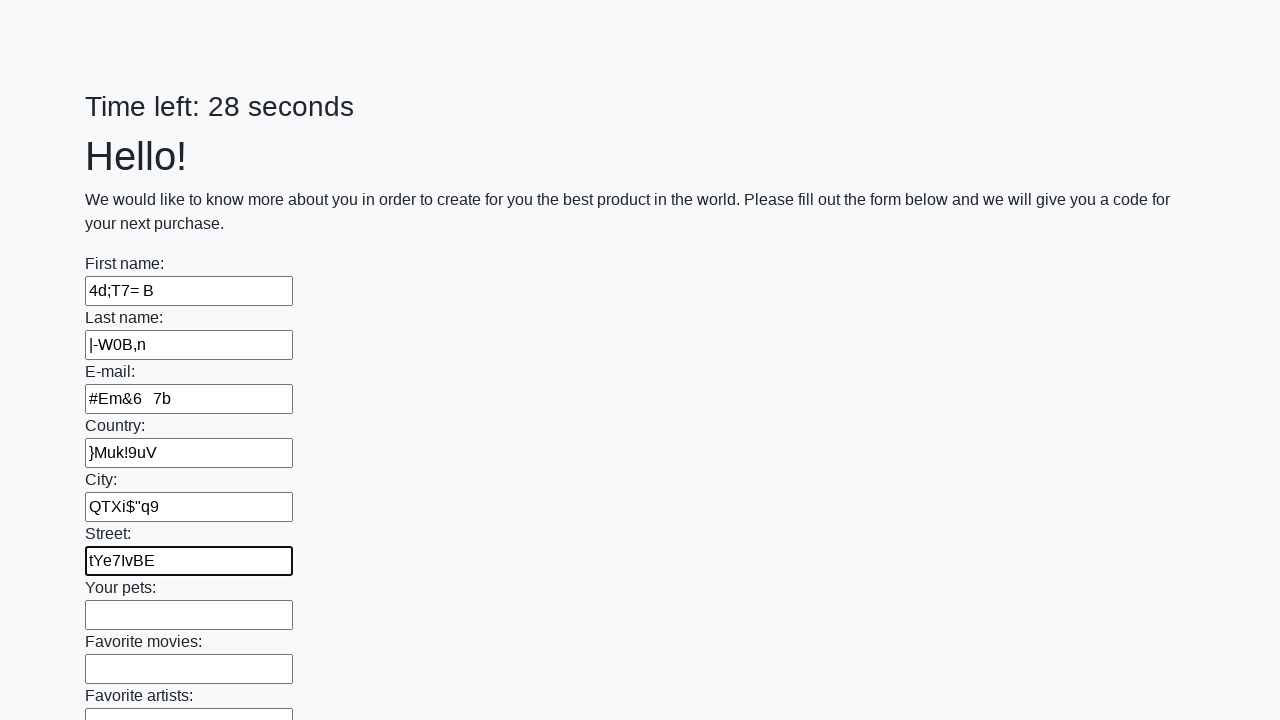

Filled input field with random text: 'o5ll+X\' on input >> nth=6
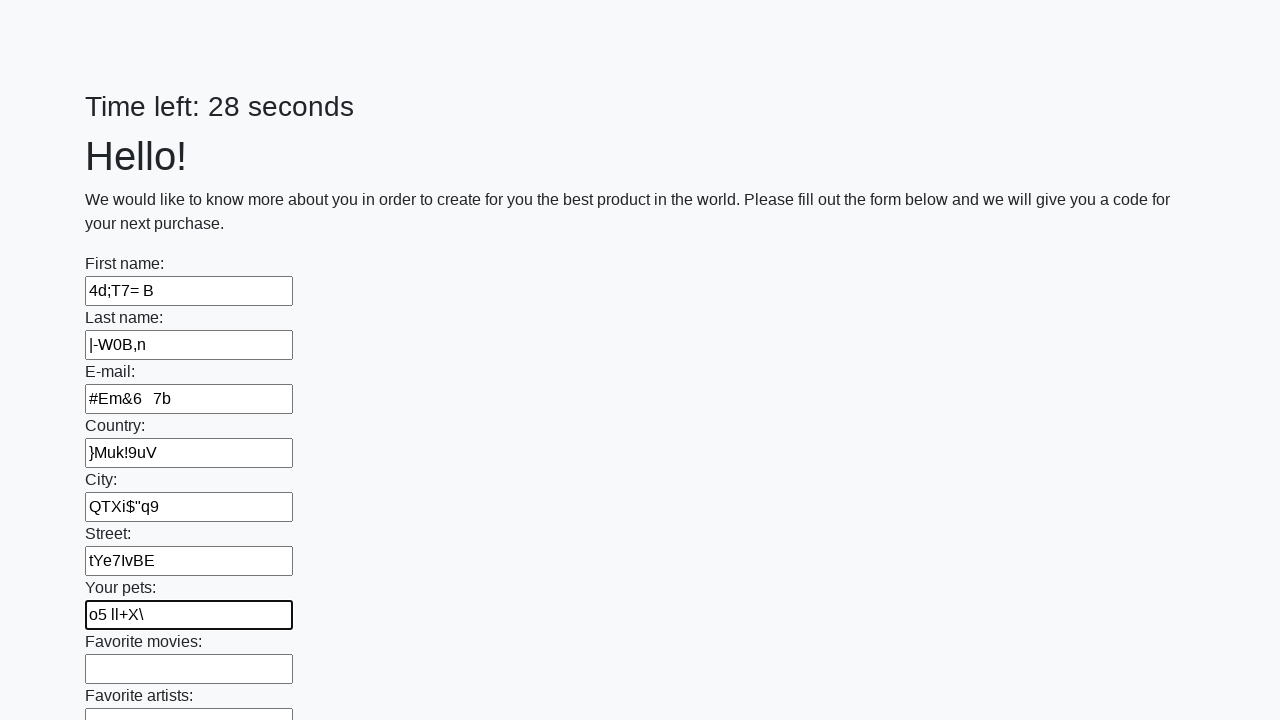

Filled input field with random text: 'N:2lX\fR' on input >> nth=7
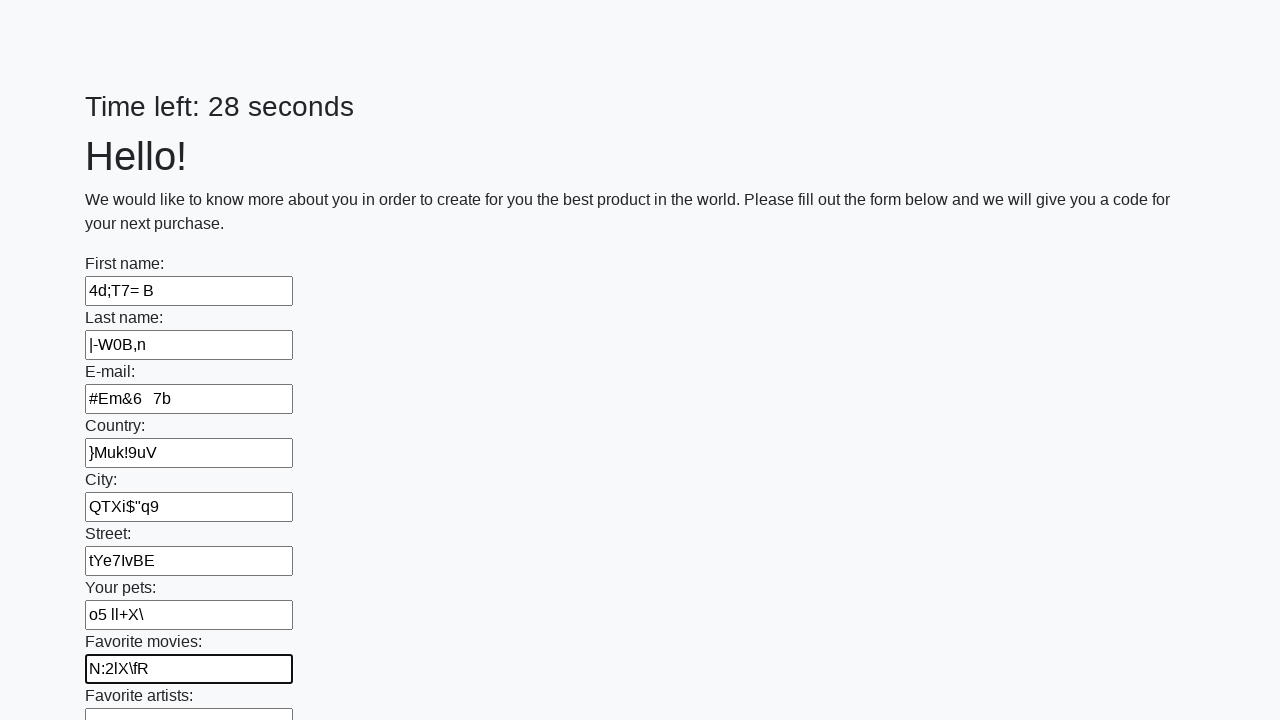

Filled input field with random text: '2sshqel`' on input >> nth=8
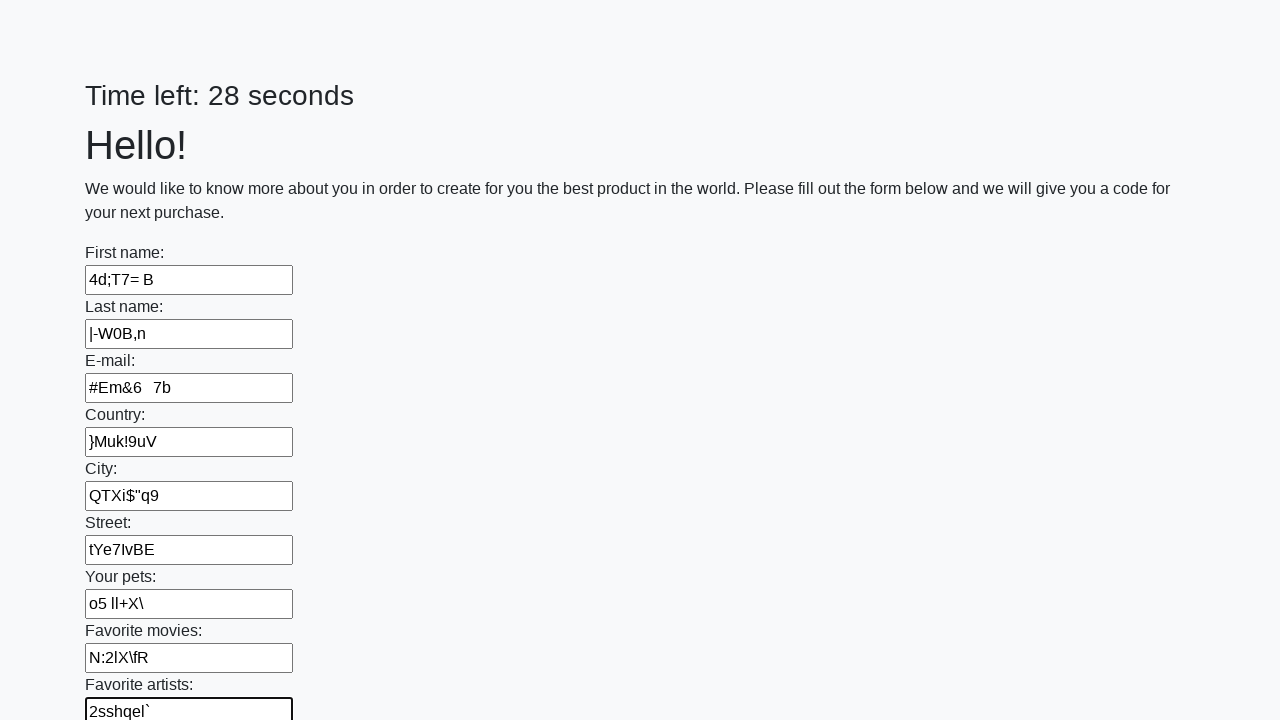

Filled input field with random text: 'R2pvdp4l' on input >> nth=9
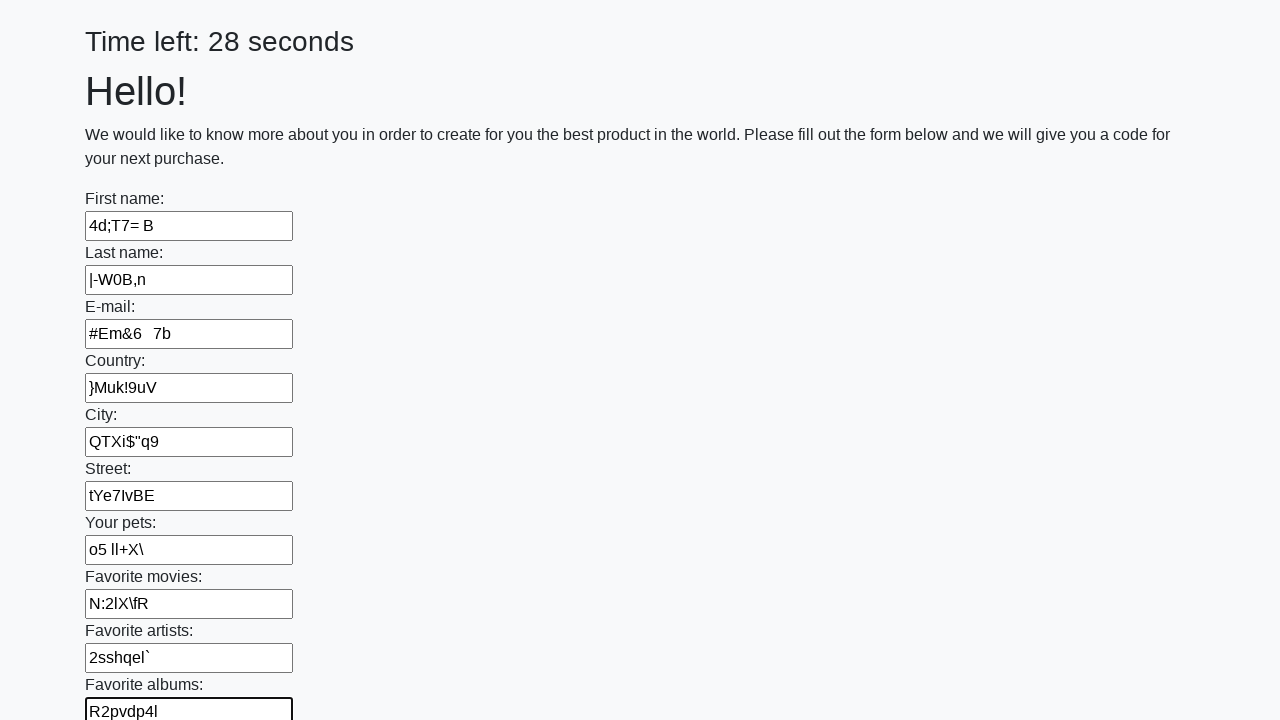

Filled input field with random text: 'x.v,fvX' on input >> nth=10
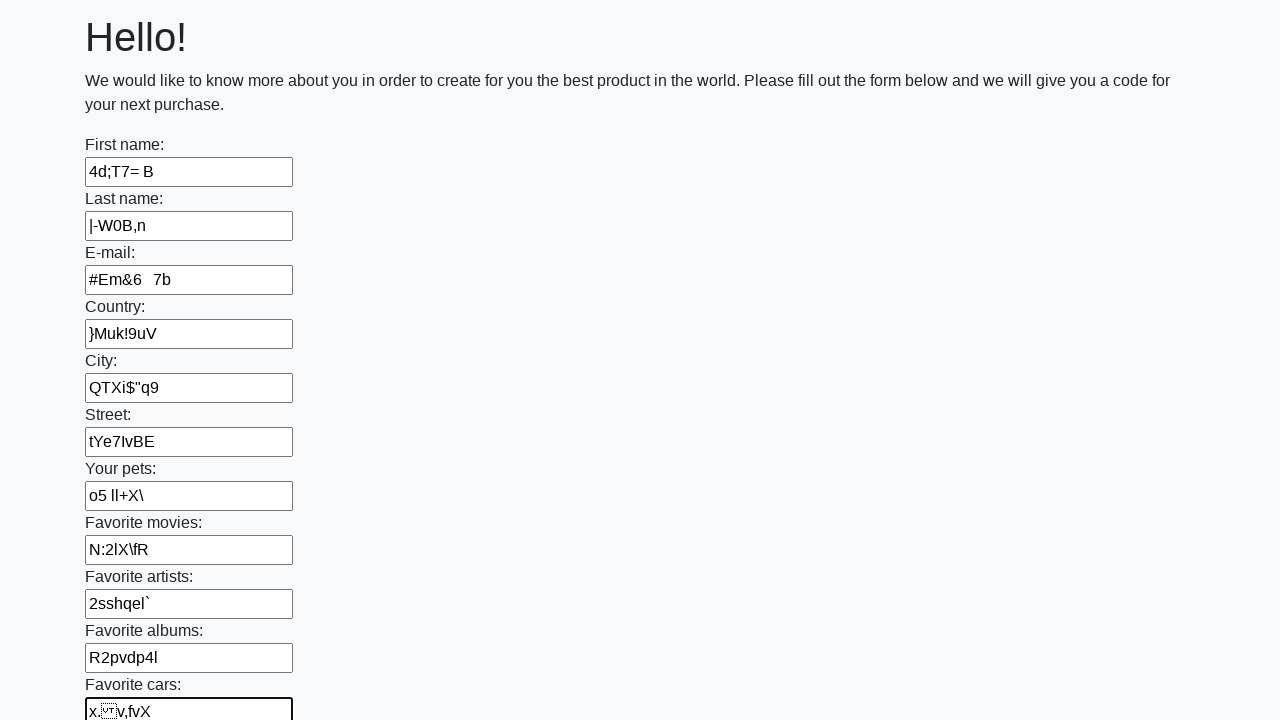

Filled input field with random text: 'Zr"7Tj/!' on input >> nth=11
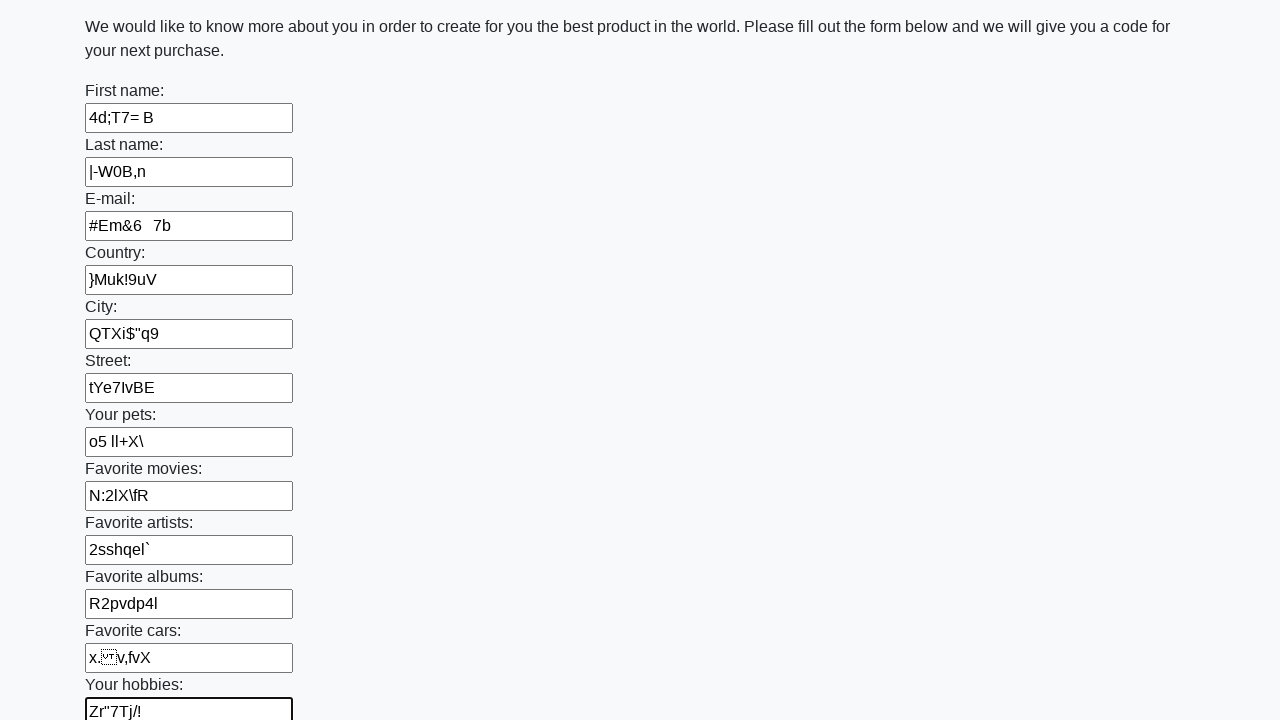

Filled input field with random text: 'tIh2[n' on input >> nth=12
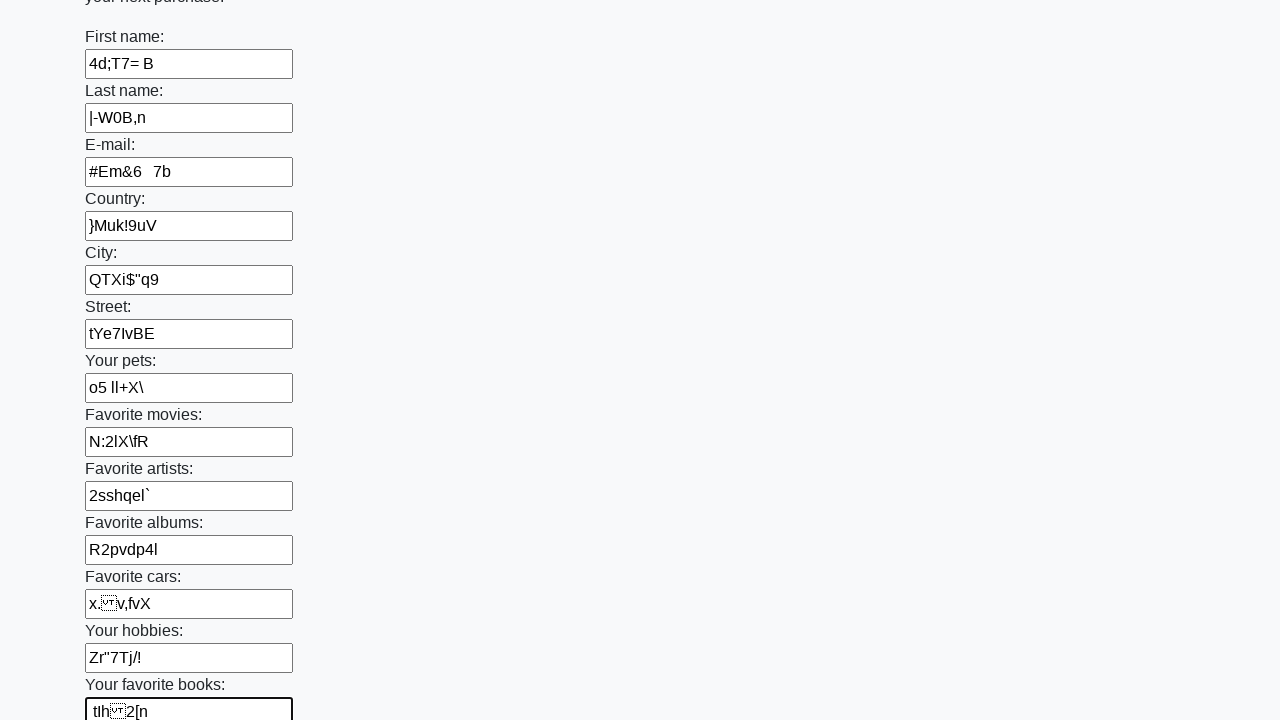

Filled input field with random text: '|Rhvit;#' on input >> nth=13
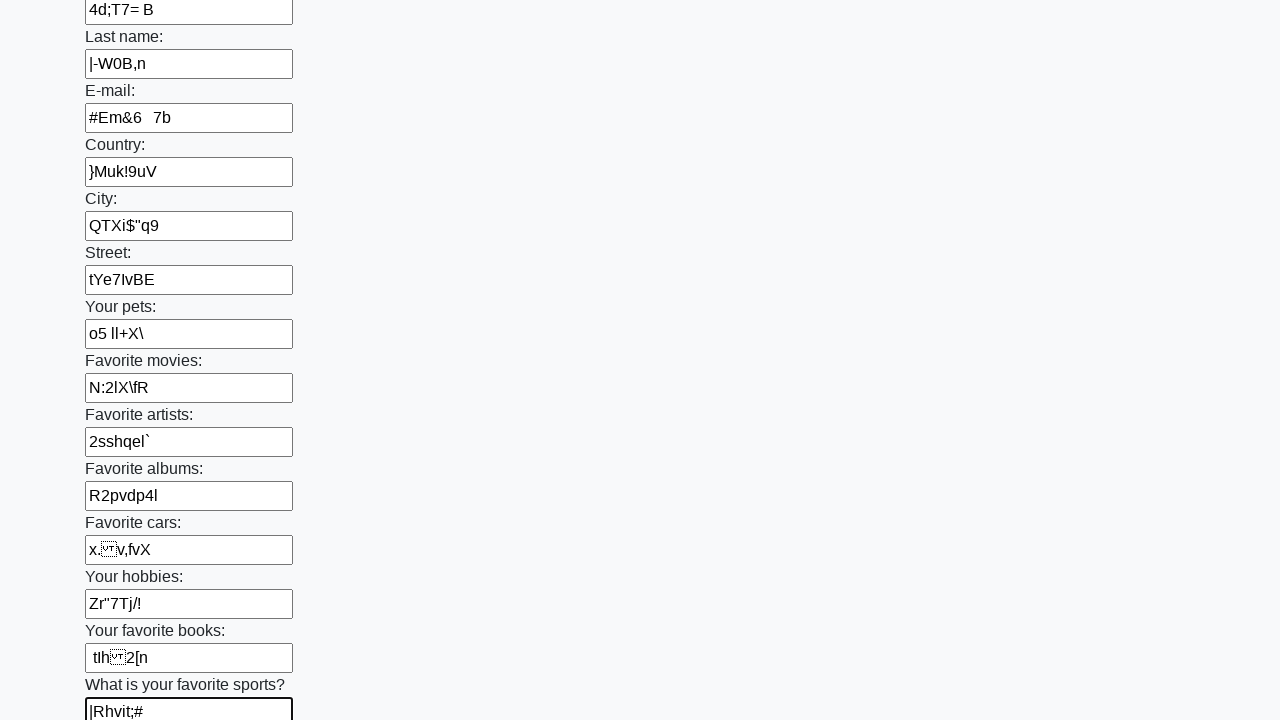

Filled input field with random text: 'bQhfsah~' on input >> nth=14
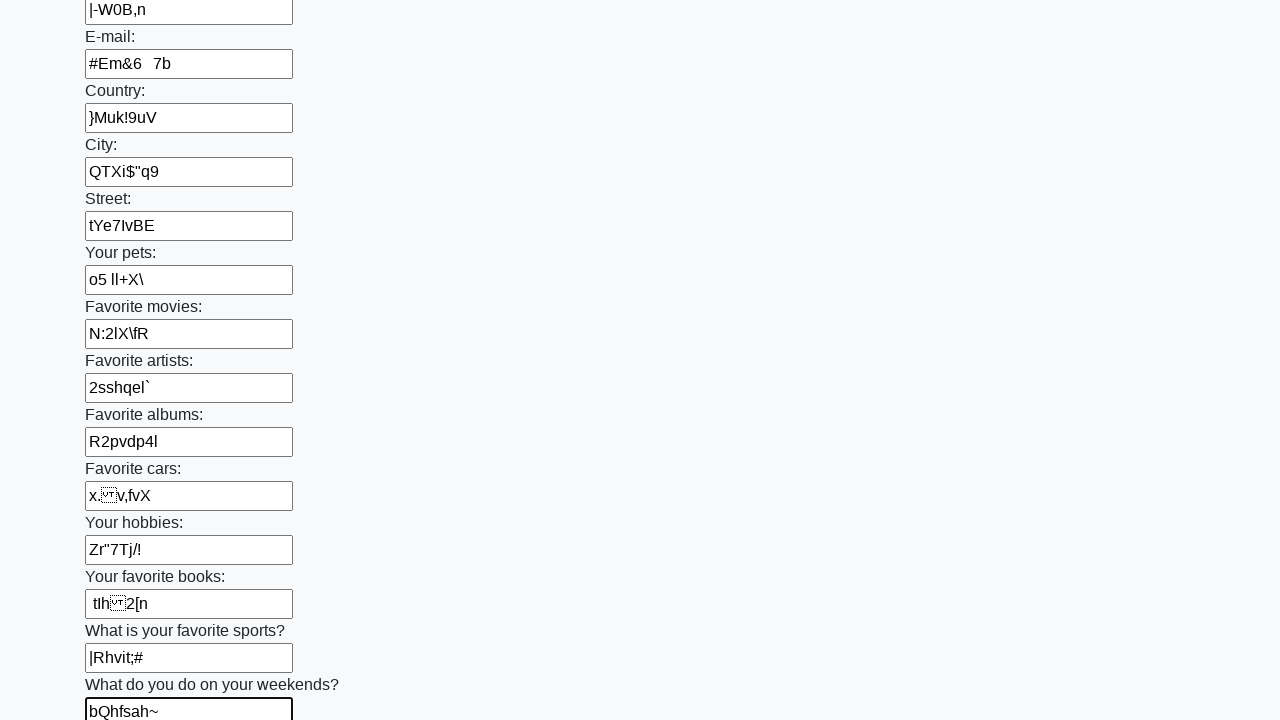

Filled input field with random text: 'D`tzDe|J' on input >> nth=15
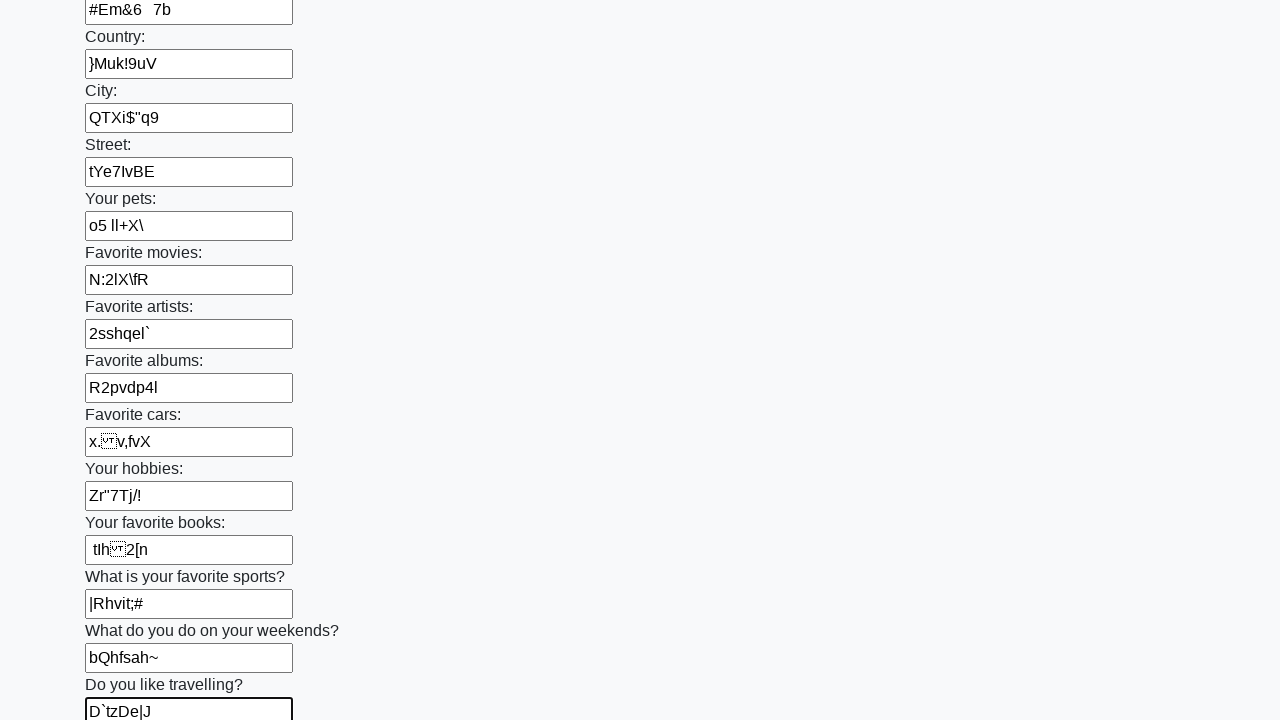

Filled input field with random text: ' ?3SijVr' on input >> nth=16
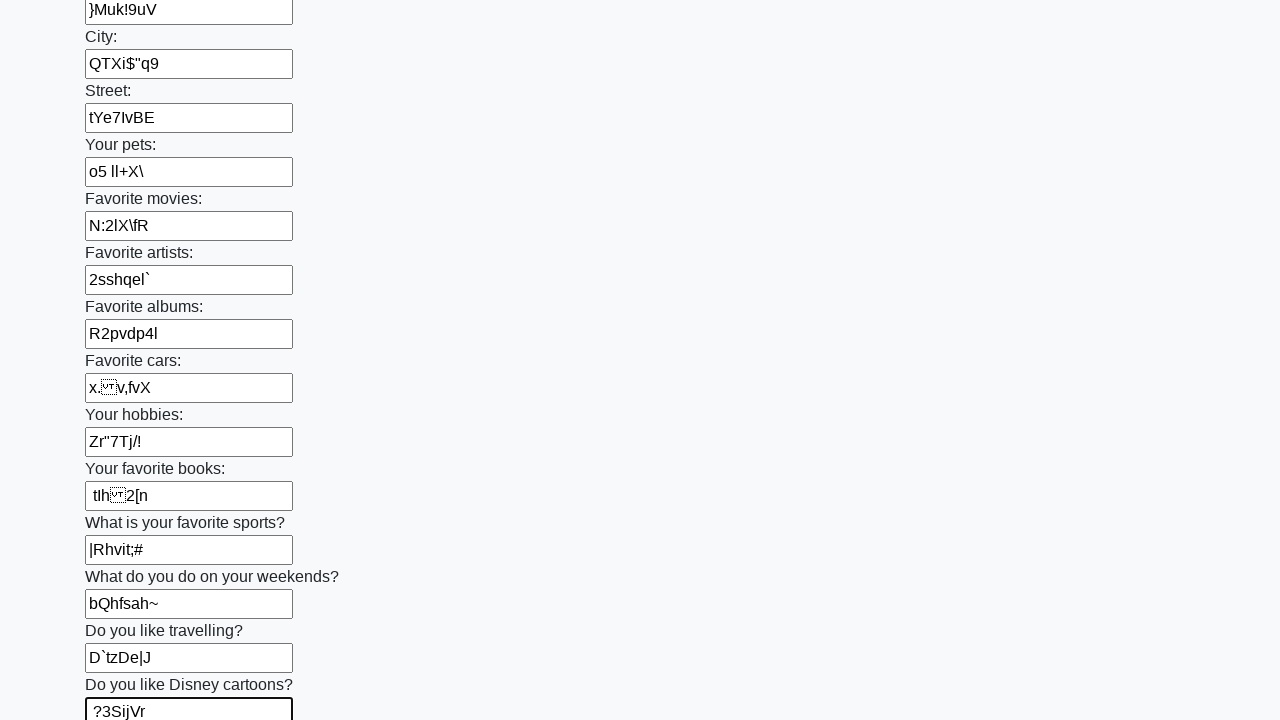

Filled input field with random text: 'Q[]@`=PA' on input >> nth=17
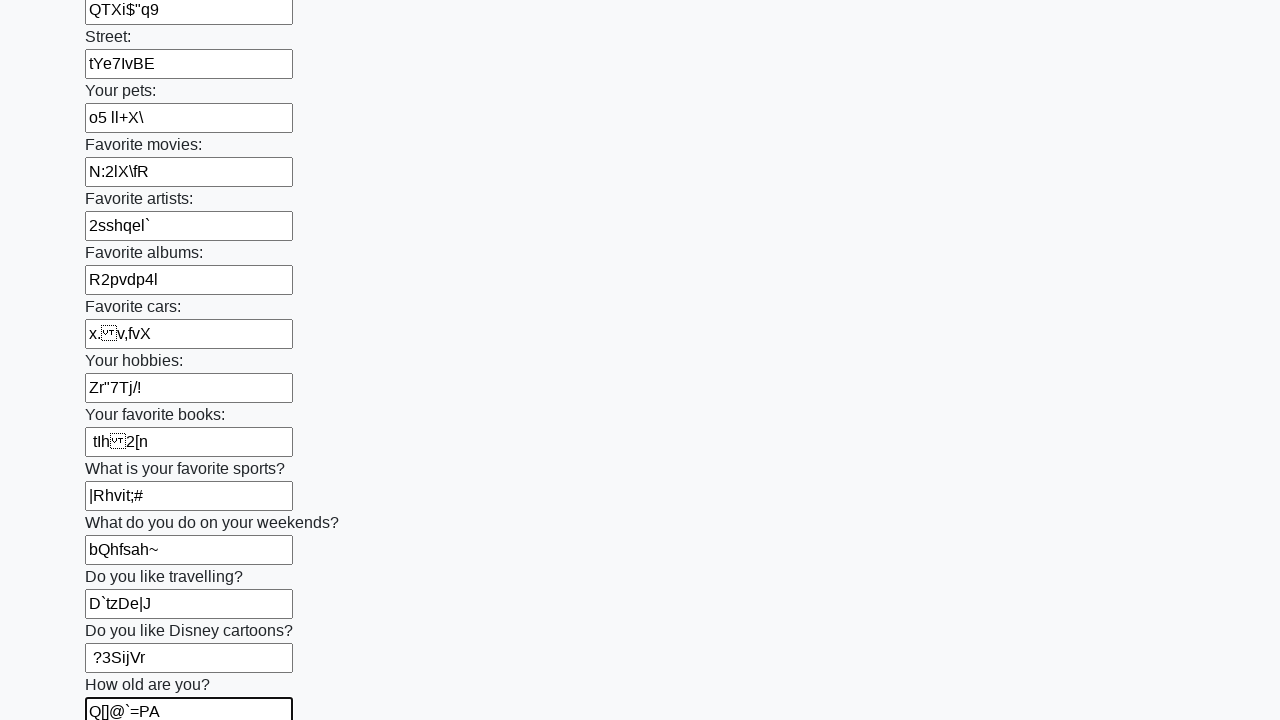

Filled input field with random text: 'Cn-Pyha$' on input >> nth=18
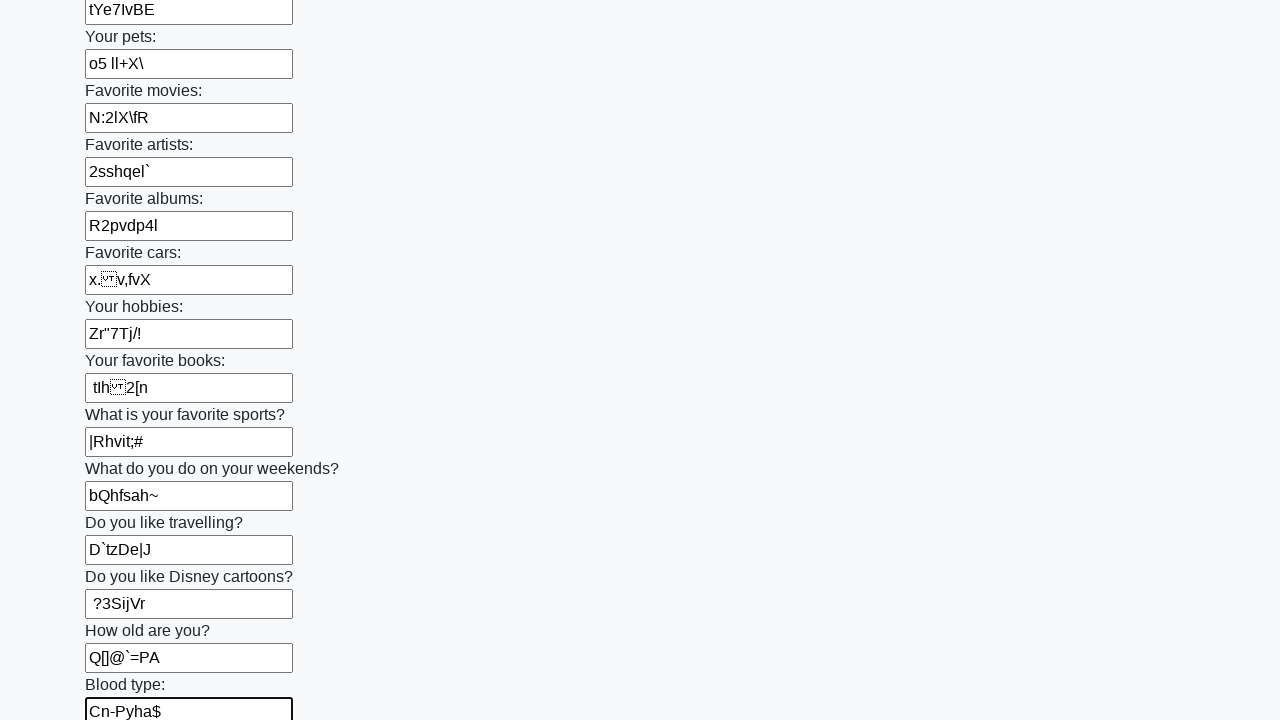

Filled input field with random text: 'o>qN@O+)' on input >> nth=19
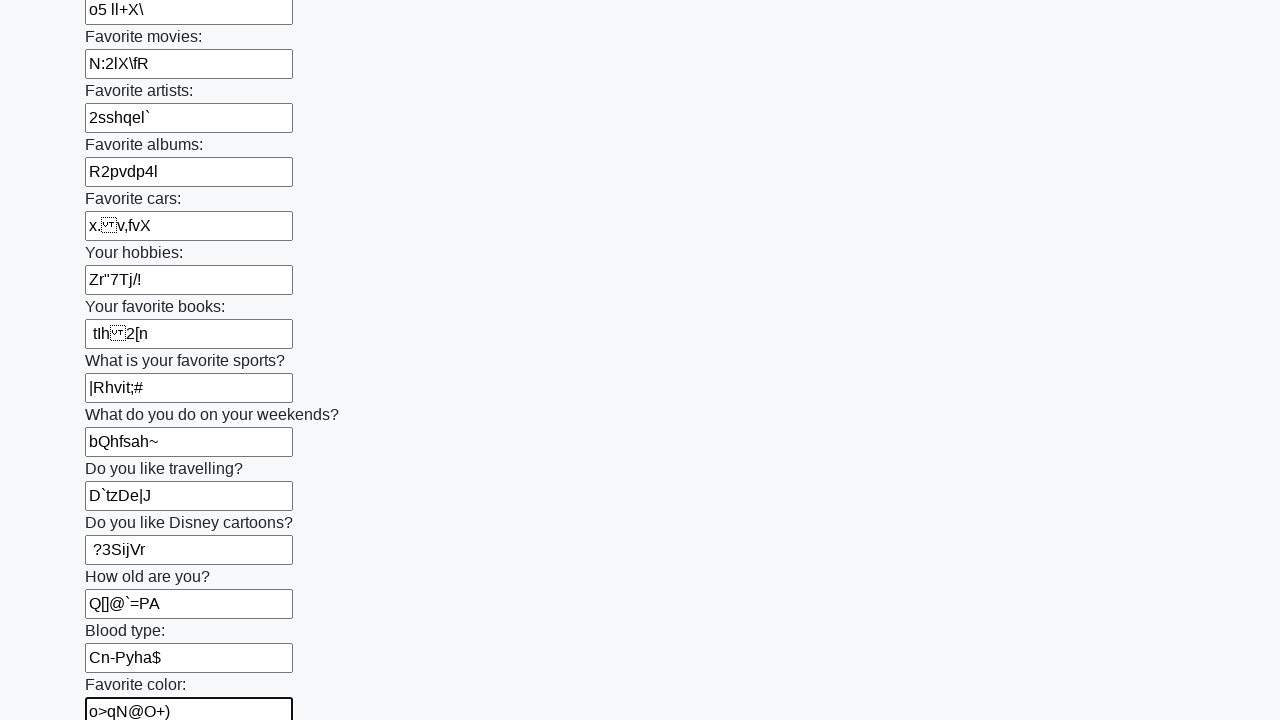

Filled input field with random text: 'sD"}L7S9' on input >> nth=20
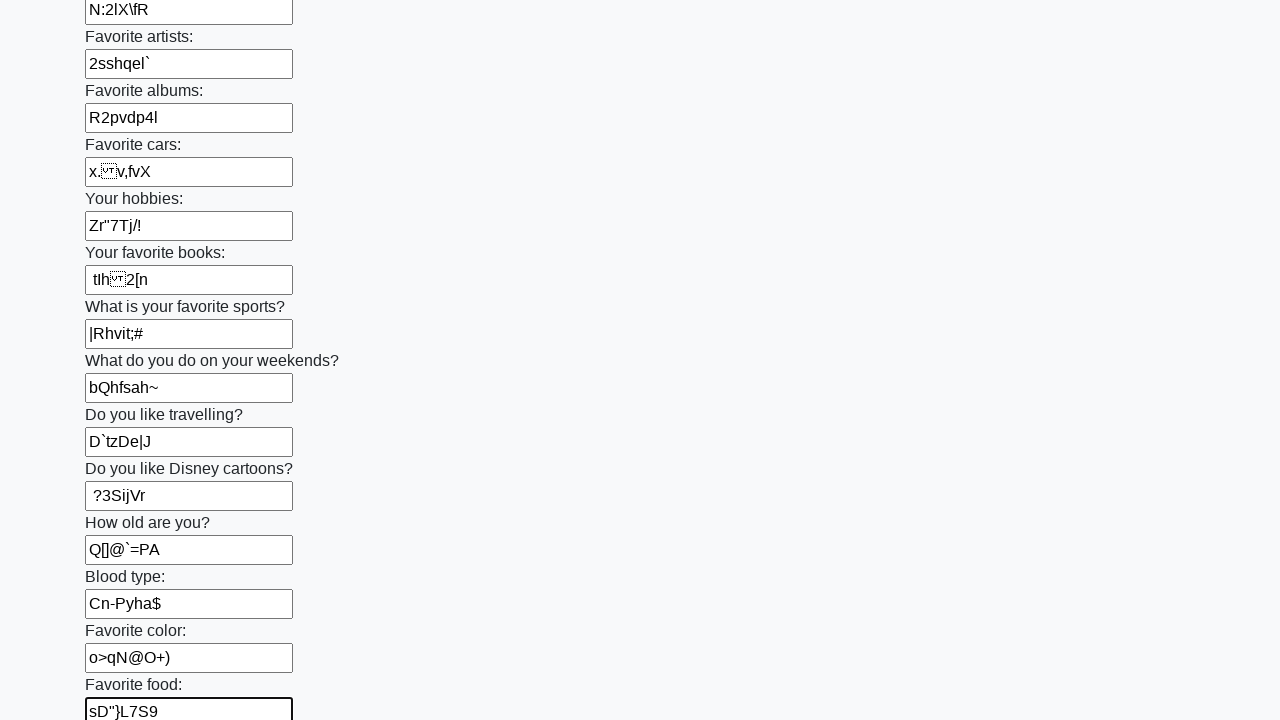

Filled input field with random text: '`F+S)%e?' on input >> nth=21
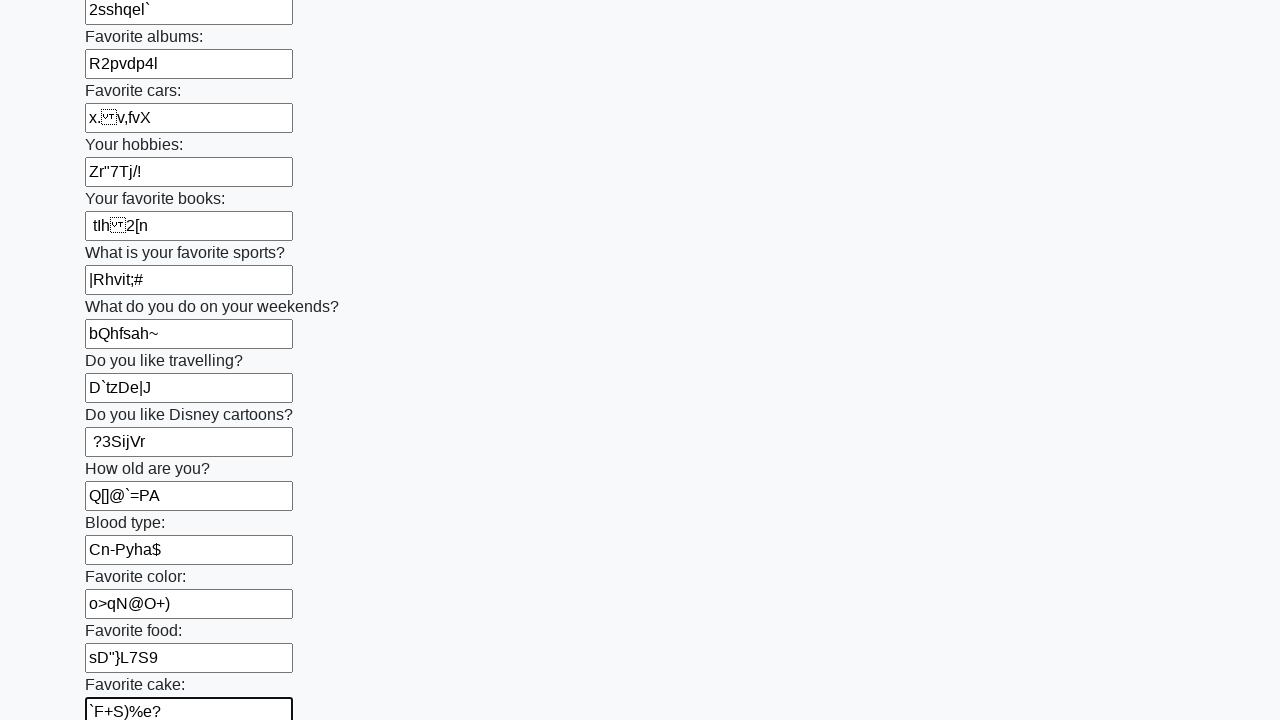

Filled input field with random text: '/;g^q]"' on input >> nth=22
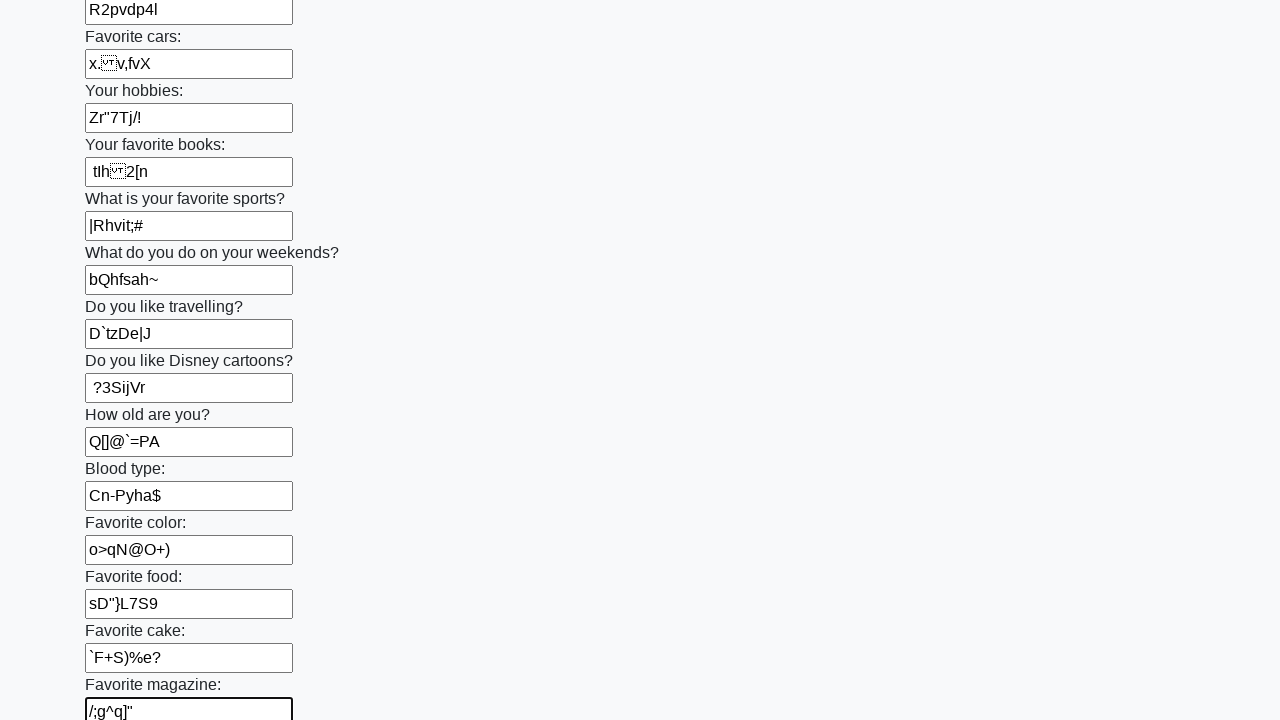

Filled input field with random text: 'H!
Q-cu' on input >> nth=23
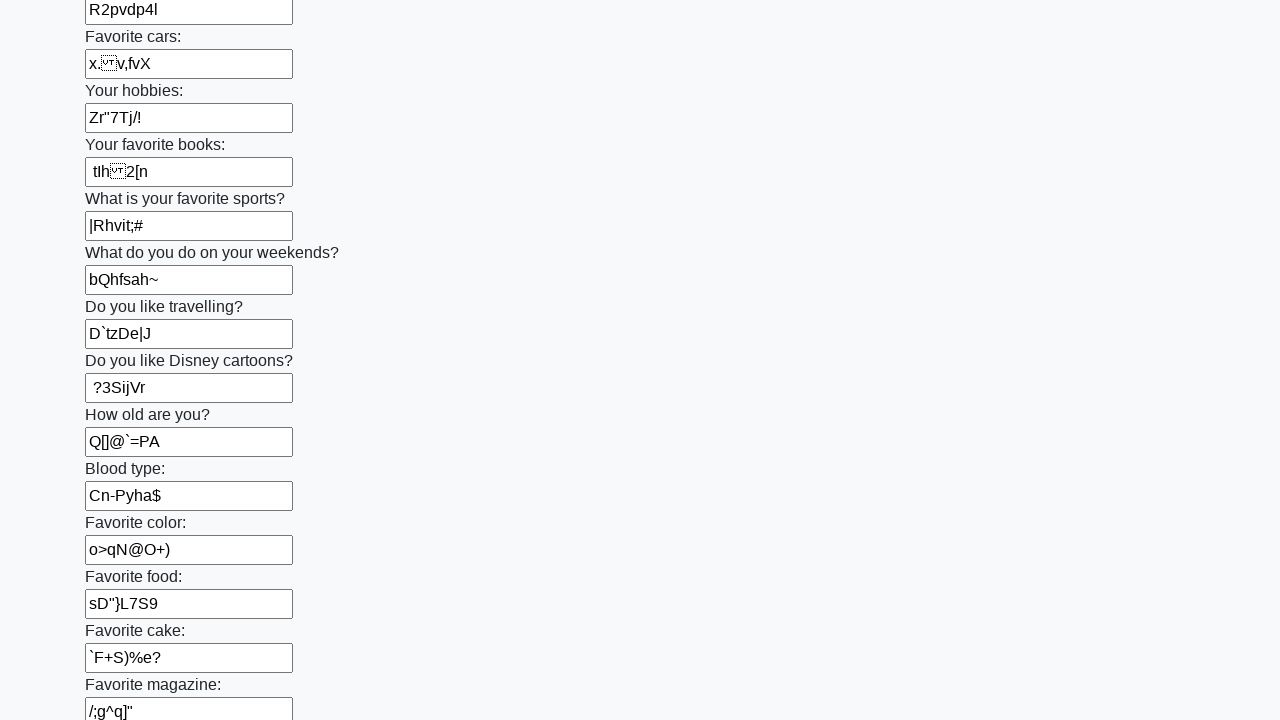

Filled input field with random text: ' p/<zRIv' on input >> nth=24
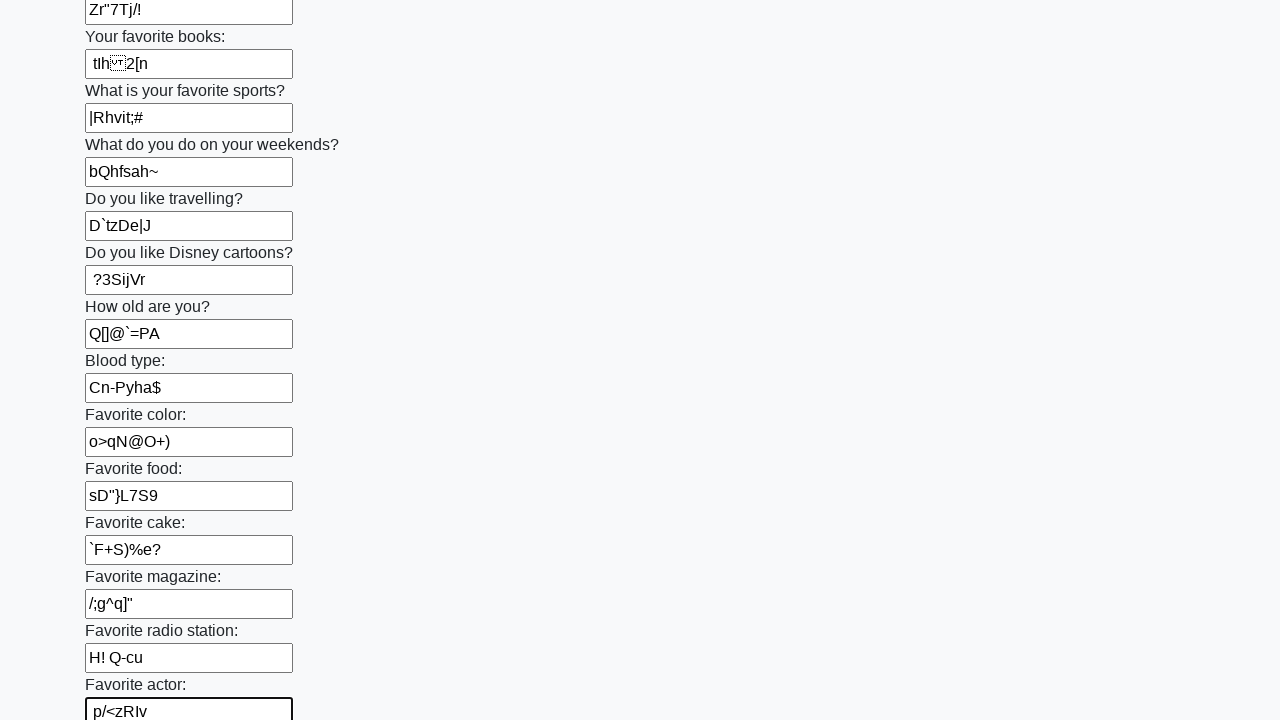

Filled input field with random text: 'fn6fWh'' on input >> nth=25
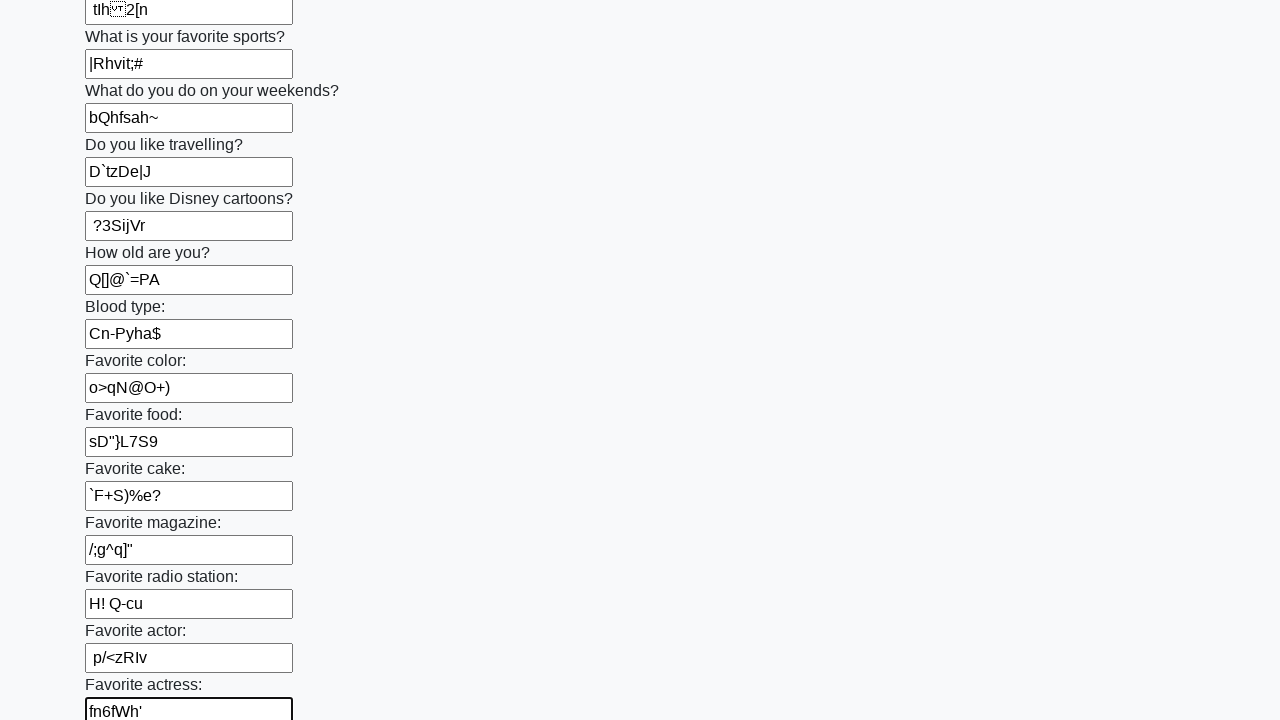

Filled input field with random text: 'mq+k
BN'' on input >> nth=26
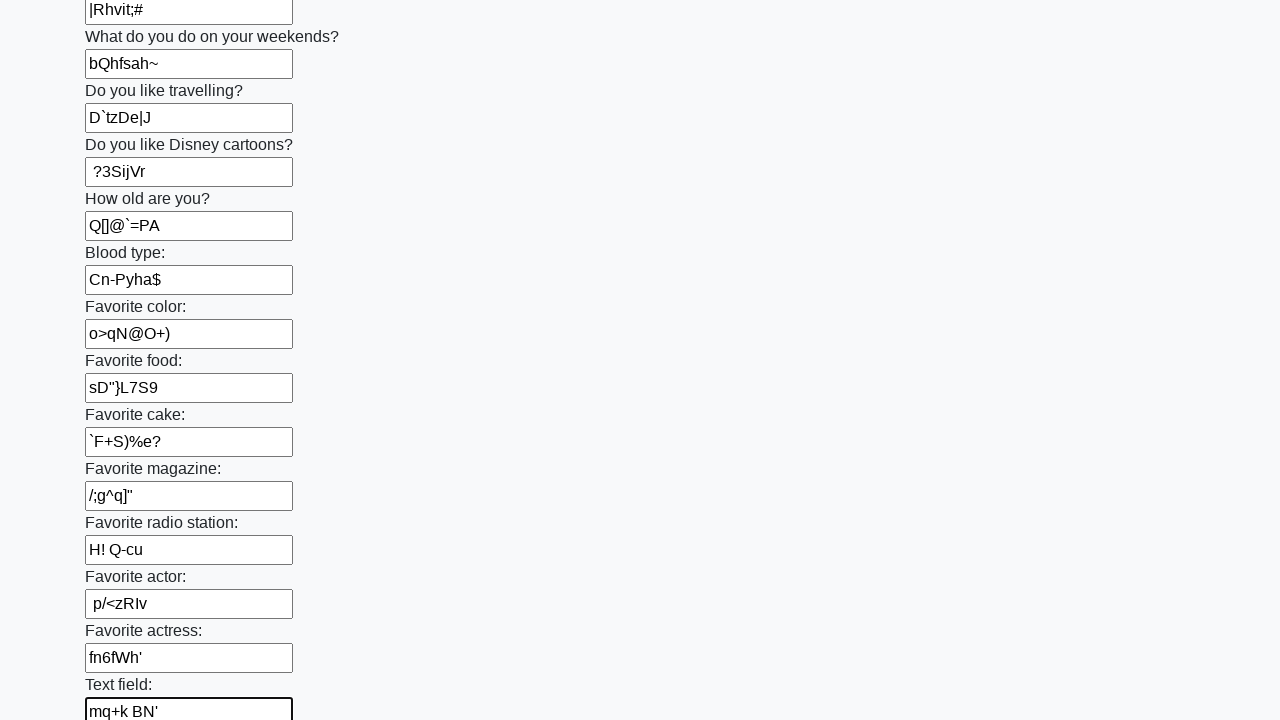

Filled input field with random text: 'X t!^4D'' on input >> nth=27
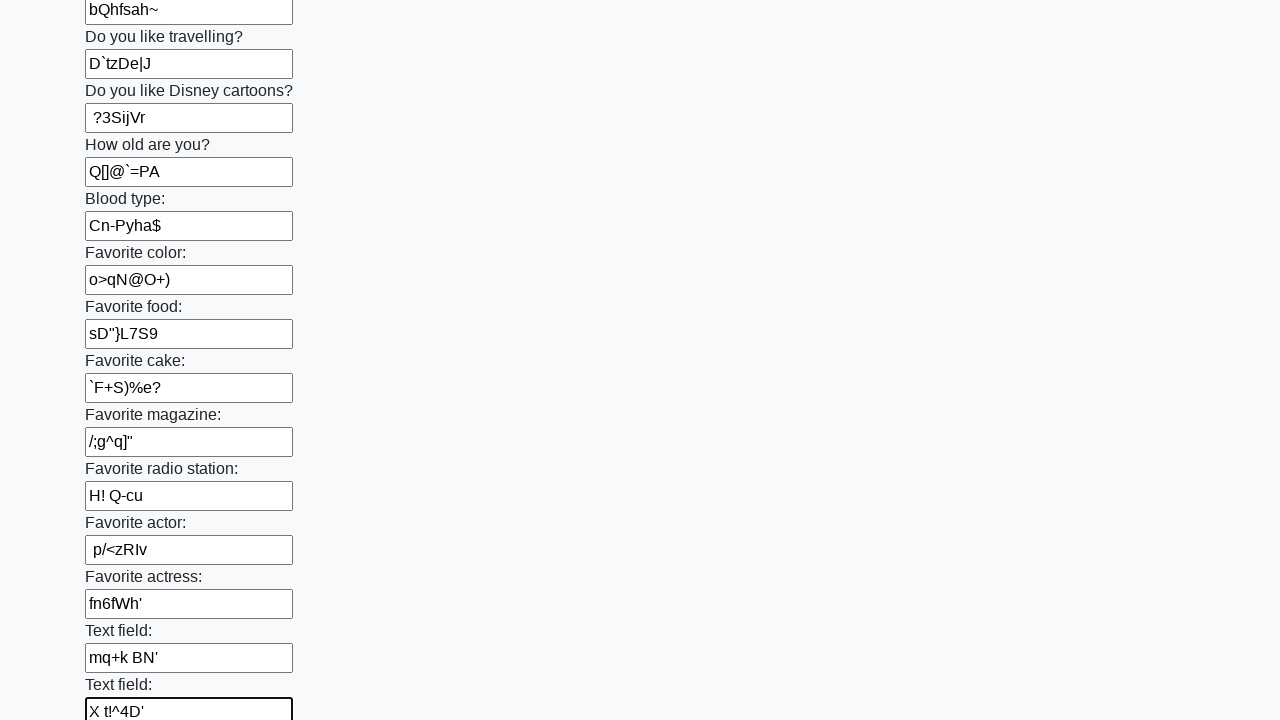

Filled input field with random text: 'Pn|O_!,X' on input >> nth=28
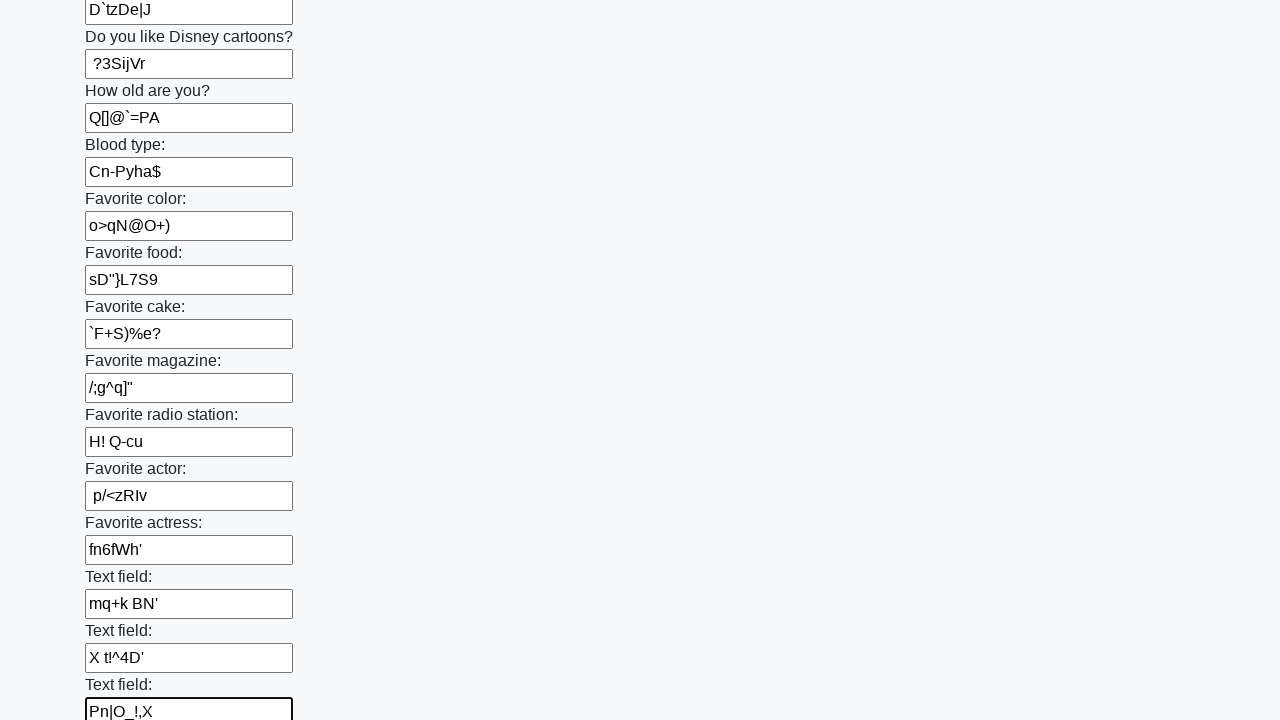

Filled input field with random text: 'ZaO .xr' on input >> nth=29
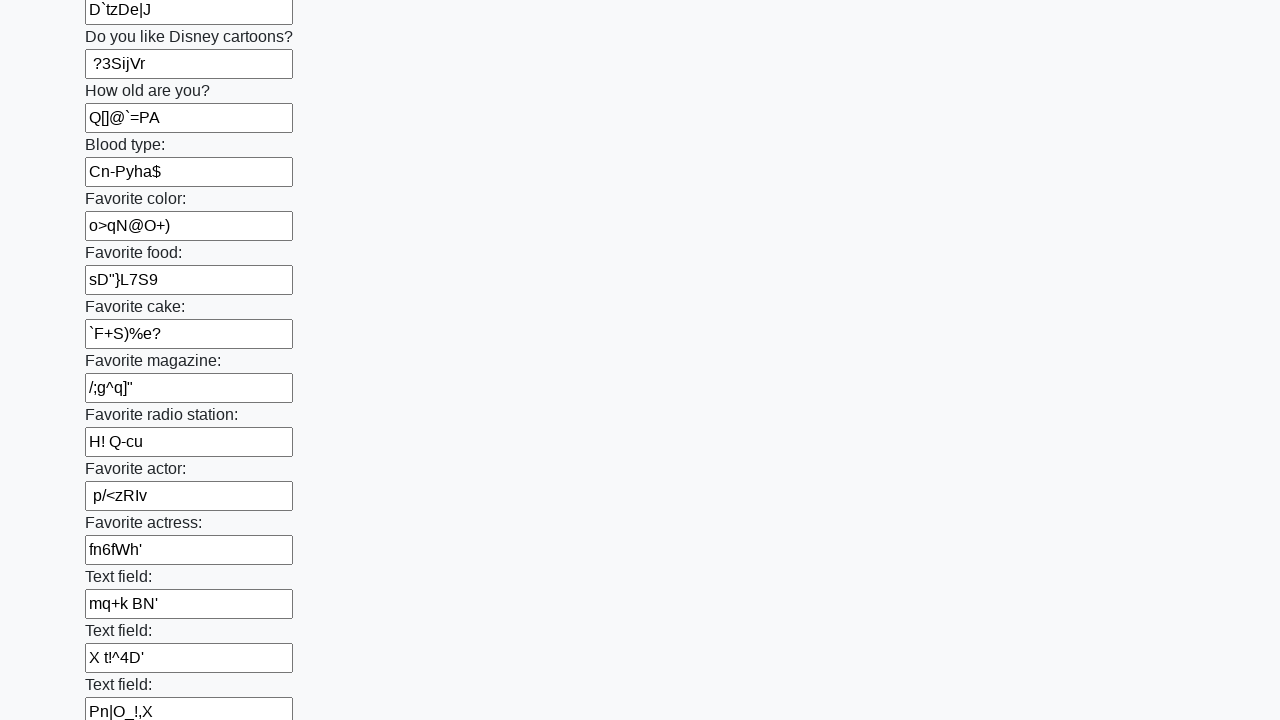

Filled input field with random text: '(vYa[%M^' on input >> nth=30
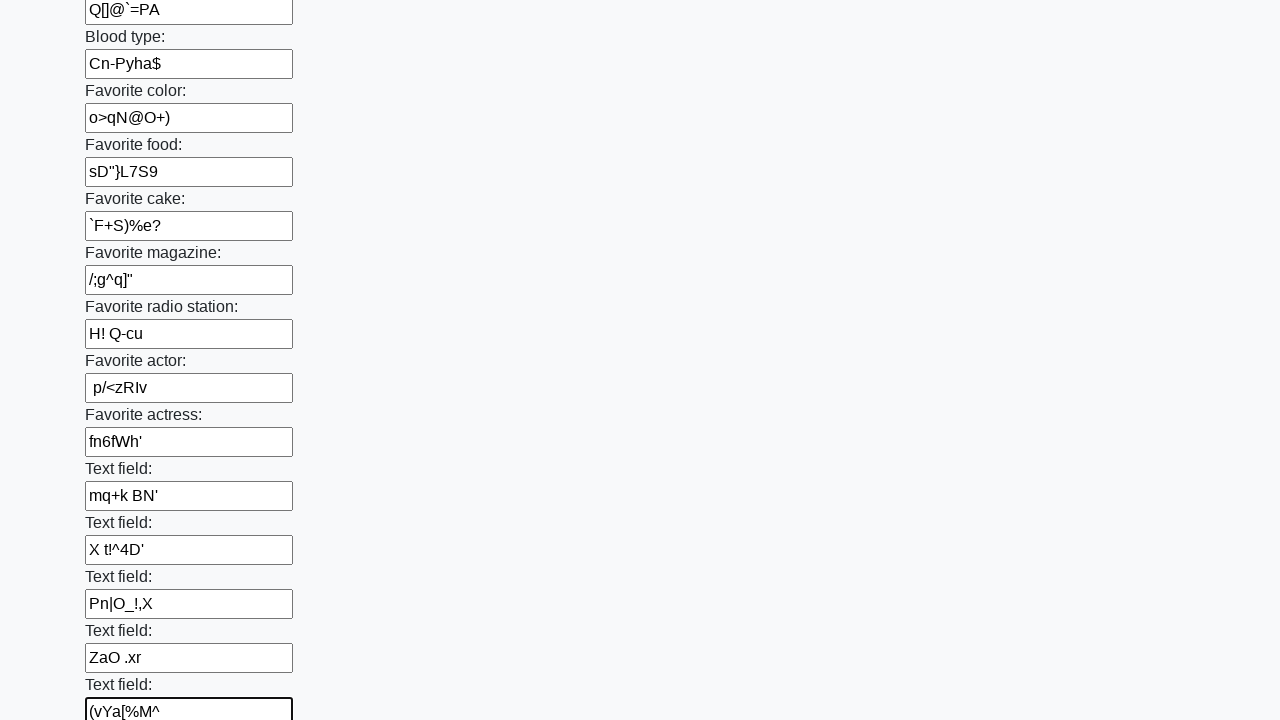

Filled input field with random text: 'W7[x-c@' on input >> nth=31
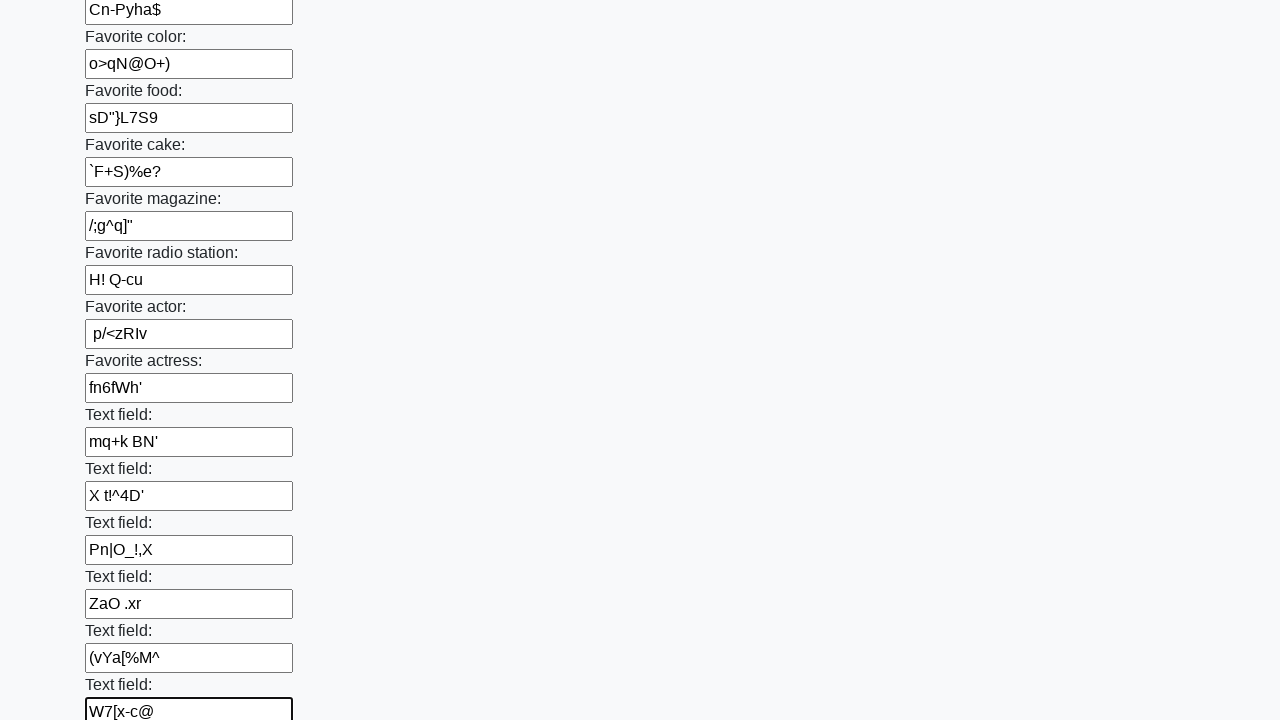

Filled input field with random text: '%&K dh0' on input >> nth=32
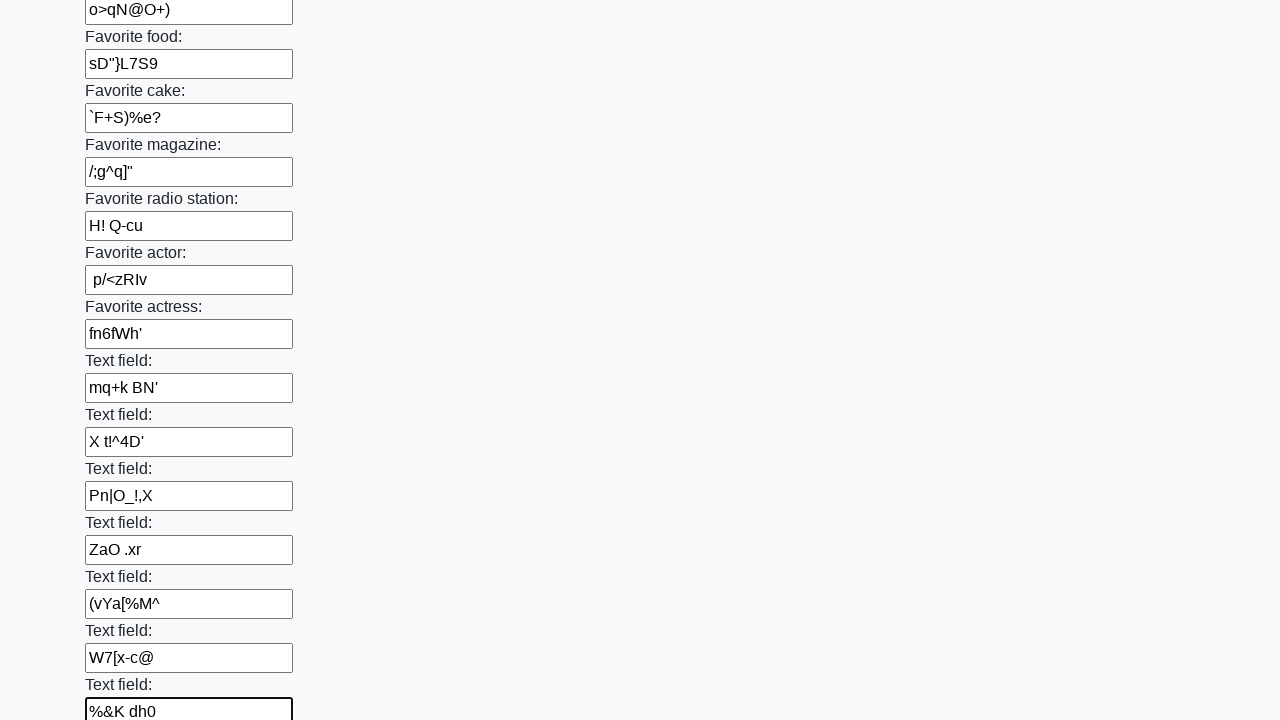

Filled input field with random text: '~0sx"i9' on input >> nth=33
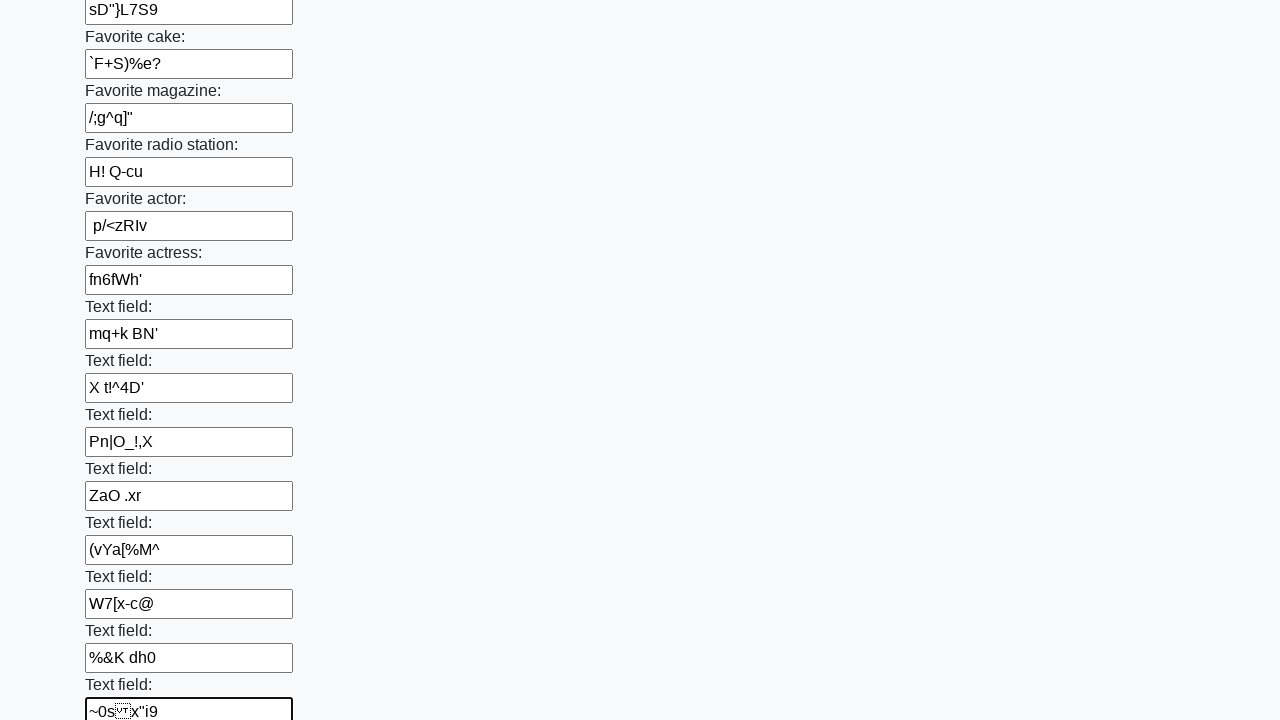

Filled input field with random text: '{kH9}46y' on input >> nth=34
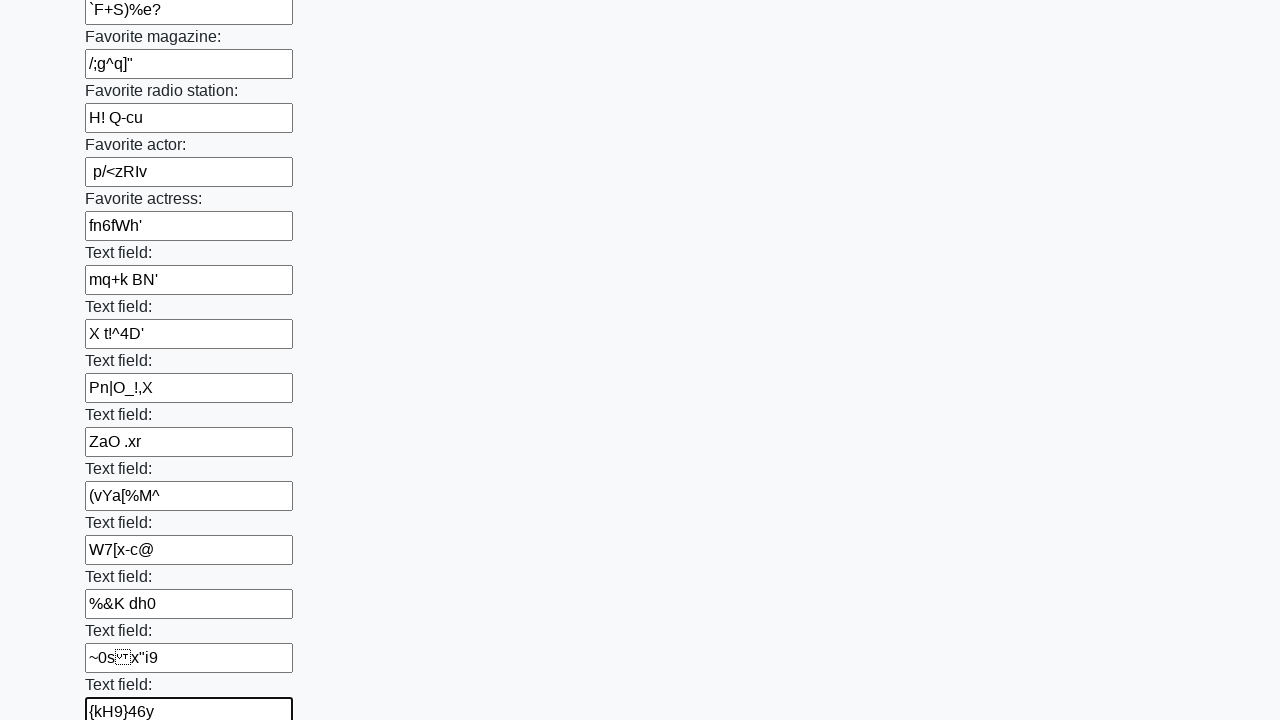

Filled input field with random text: 'opMl7)	' on input >> nth=35
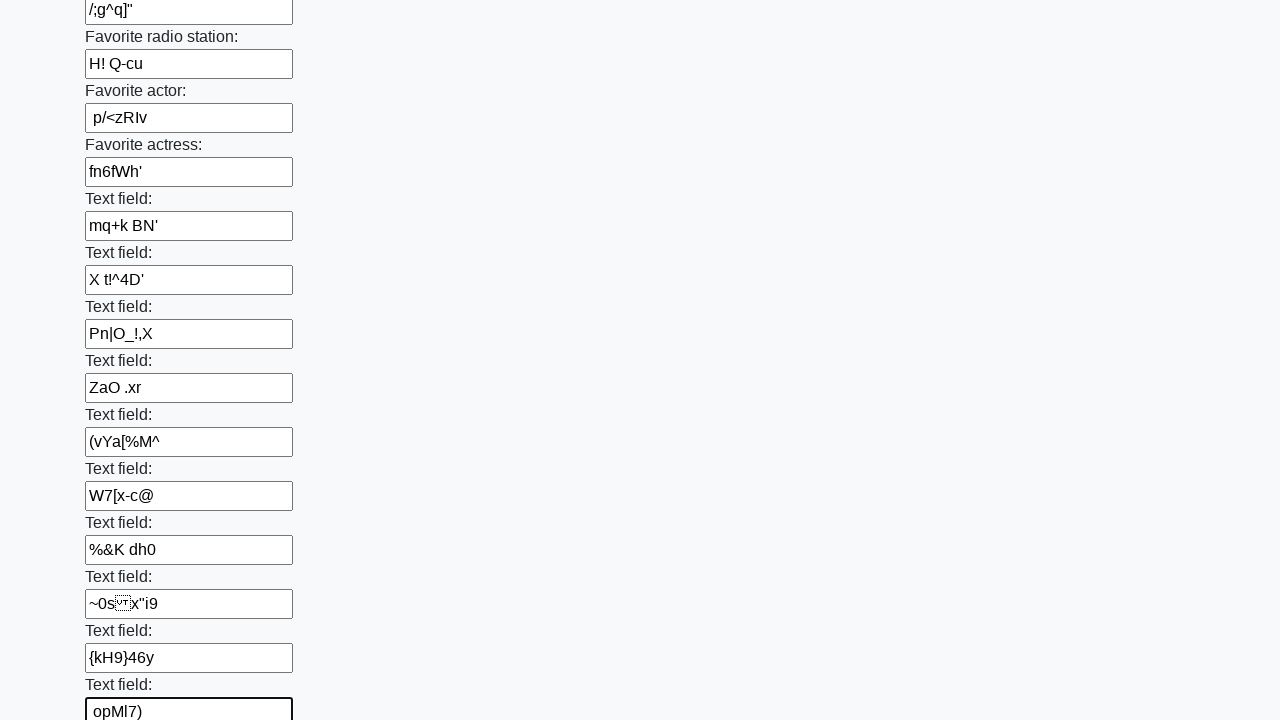

Filled input field with random text: 'SD-C3;|U' on input >> nth=36
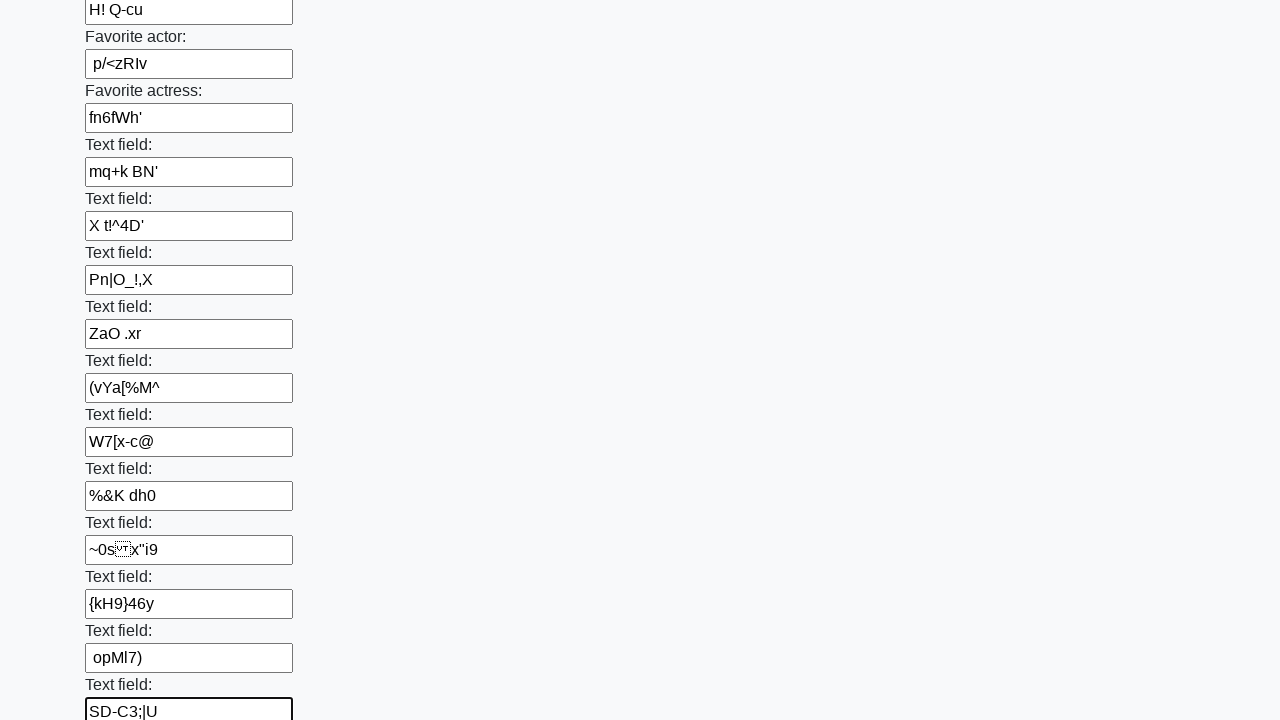

Filled input field with random text: '<842jDz3' on input >> nth=37
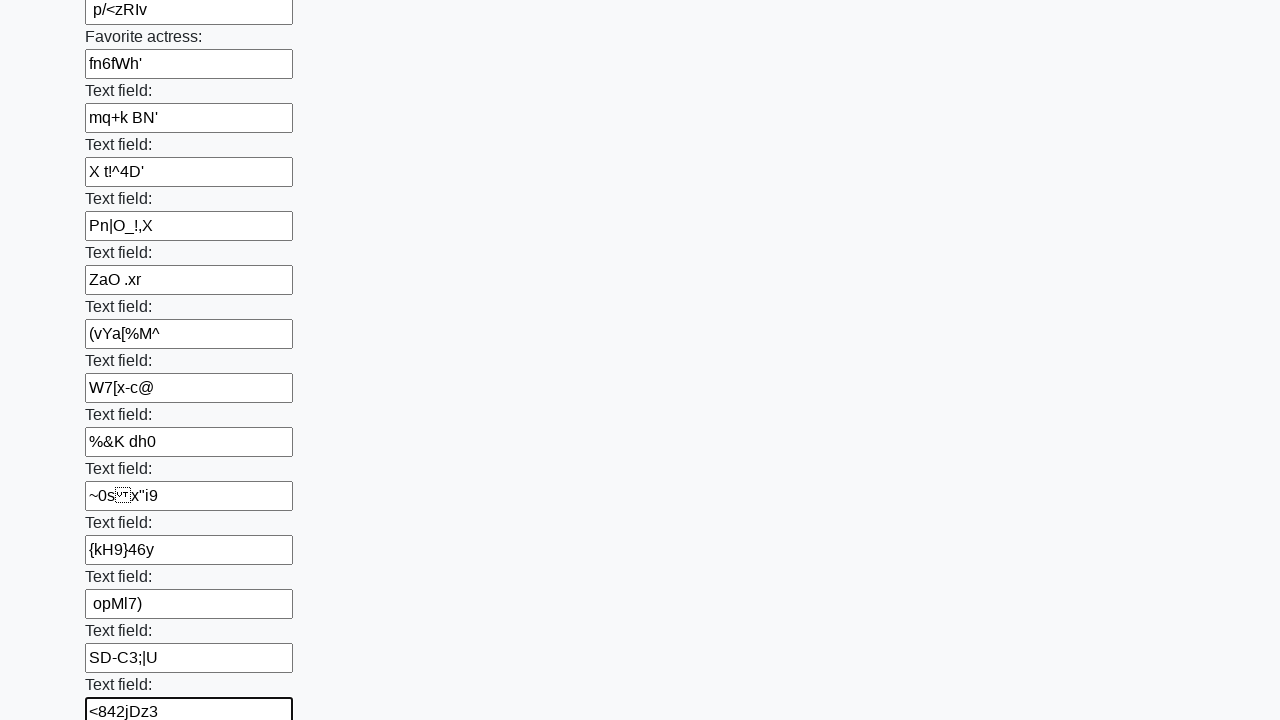

Filled input field with random text: '7`GYHMSD' on input >> nth=38
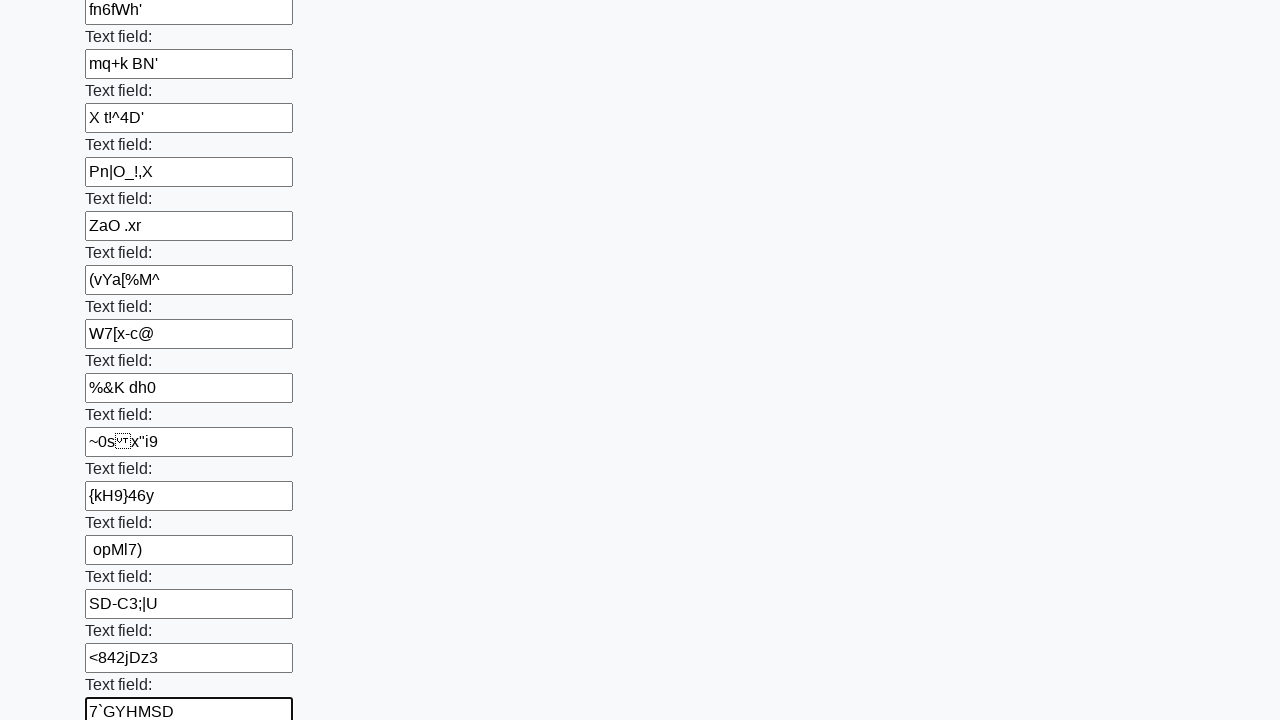

Filled input field with random text: '4{e`hS@' on input >> nth=39
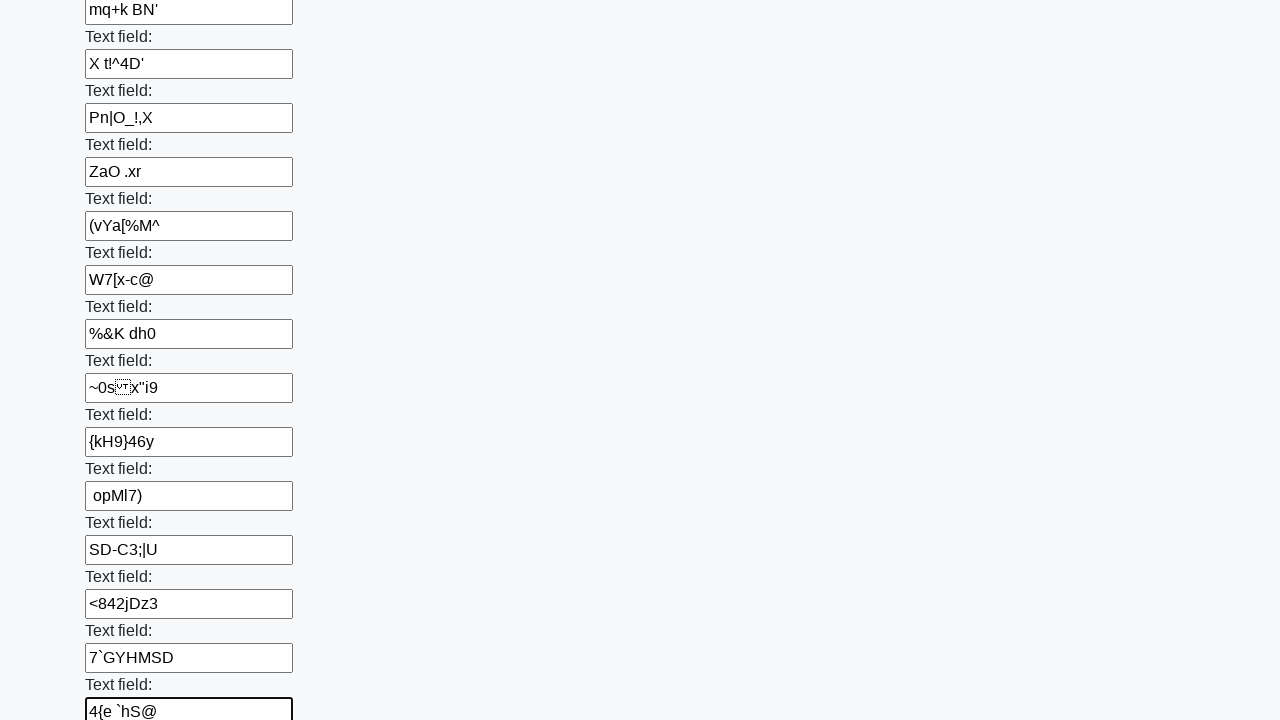

Filled input field with random text: 'T
xU_r12' on input >> nth=40
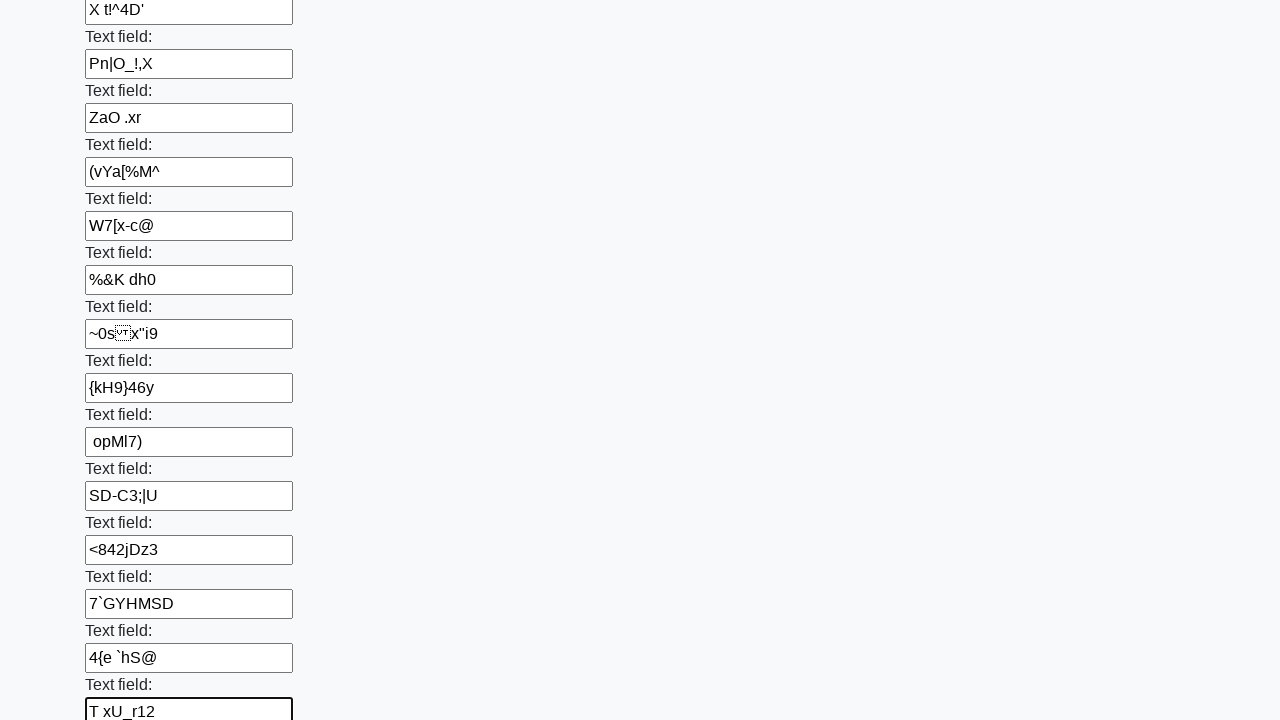

Filled input field with random text: 'i=Z+CI>' on input >> nth=41
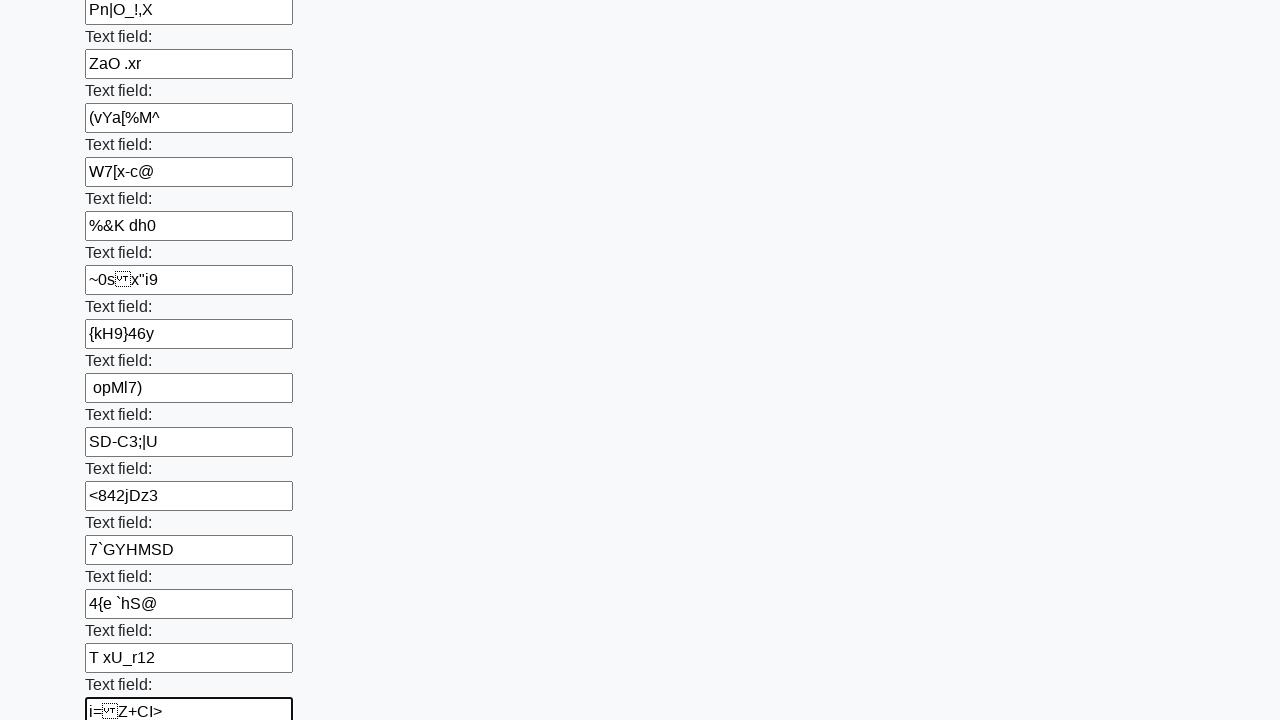

Filled input field with random text: 't&	)>~4R' on input >> nth=42
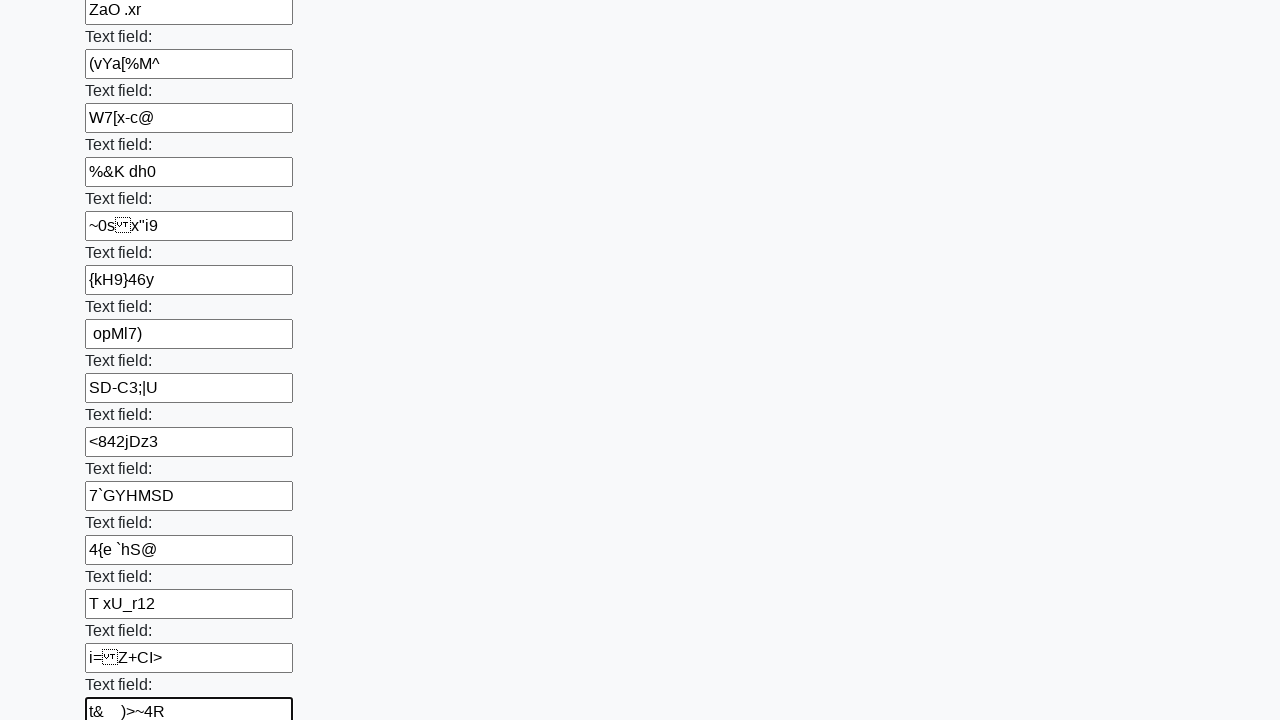

Filled input field with random text: '*ma2RkQ<' on input >> nth=43
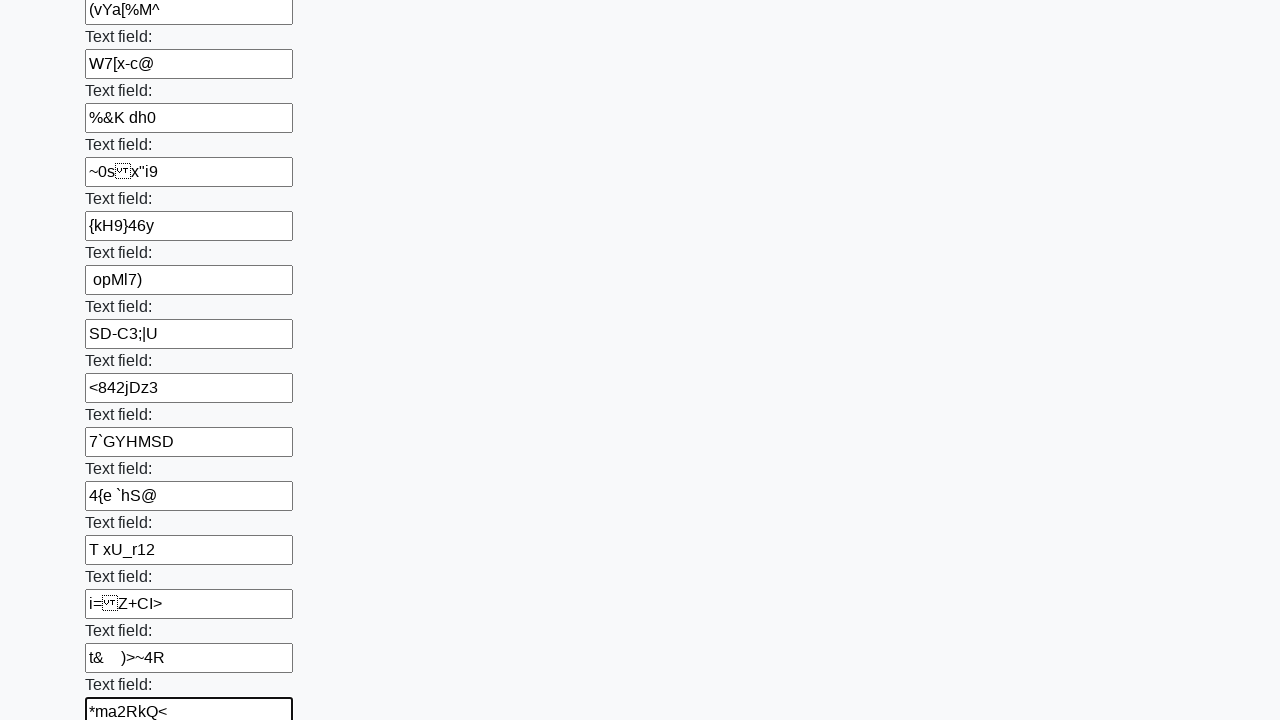

Filled input field with random text: ';48c$TSi' on input >> nth=44
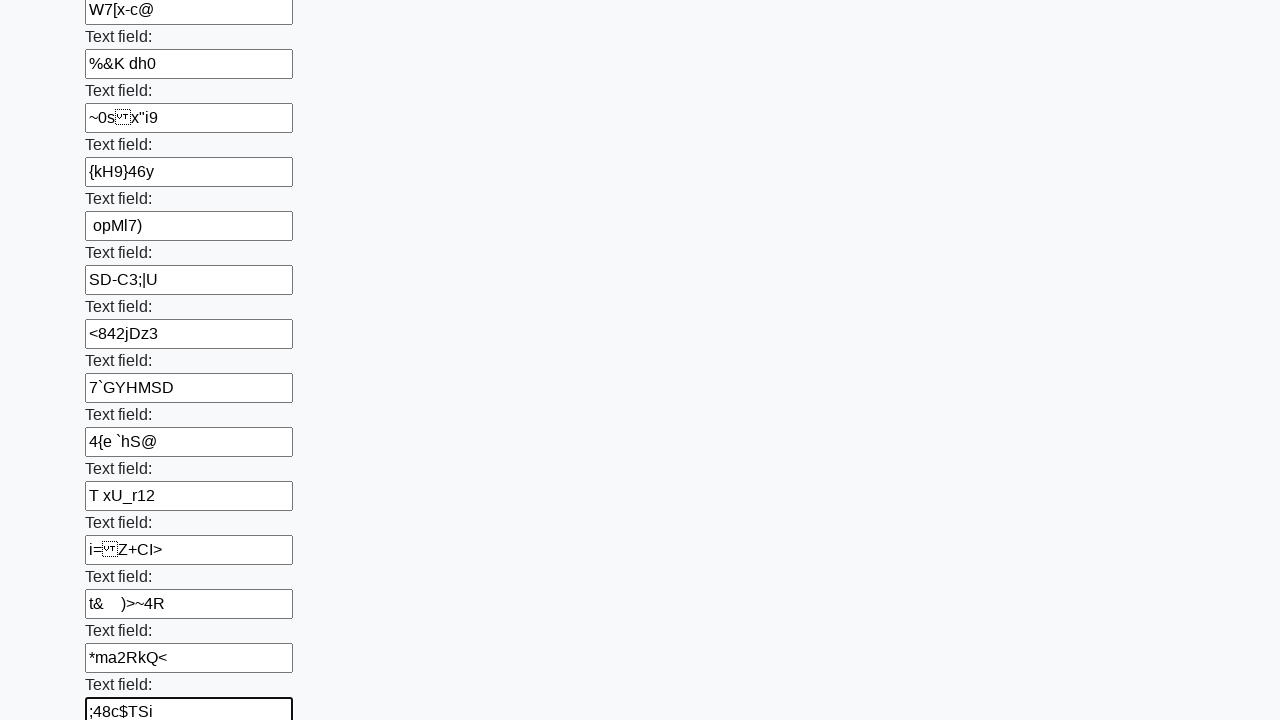

Filled input field with random text: 'sn^.Xaw' on input >> nth=45
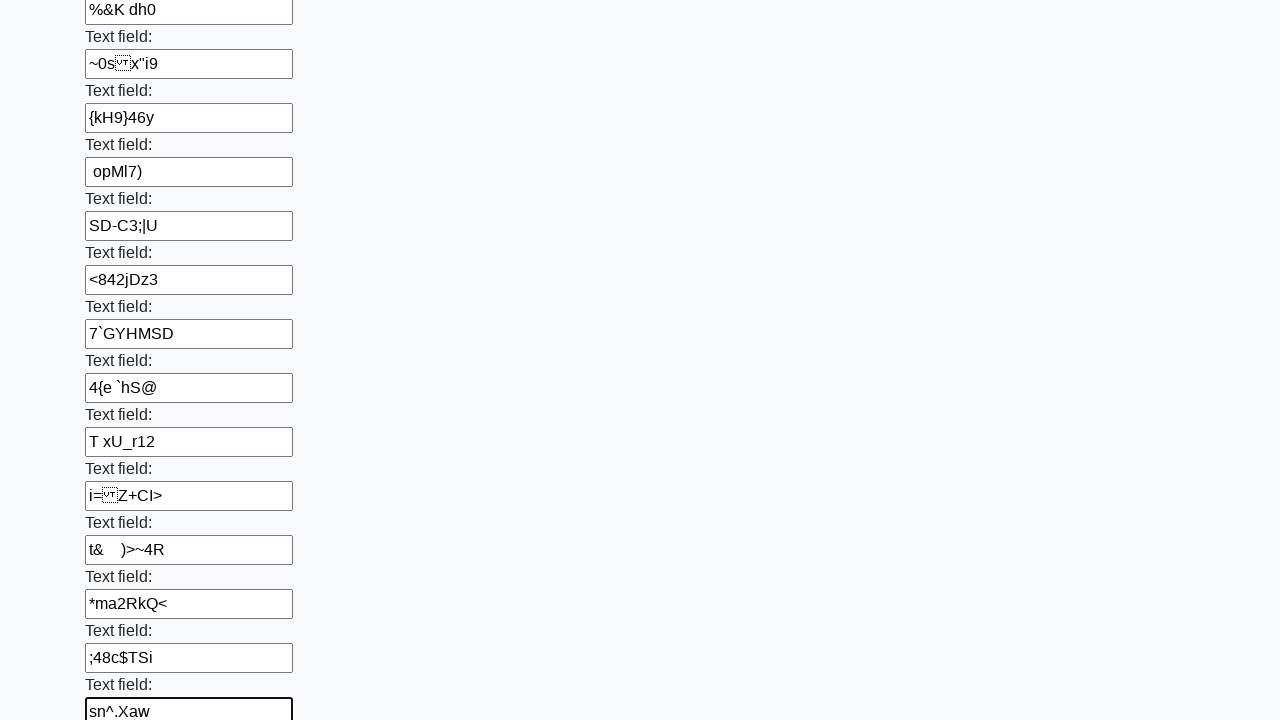

Filled input field with random text: 'jvRJ}4{w' on input >> nth=46
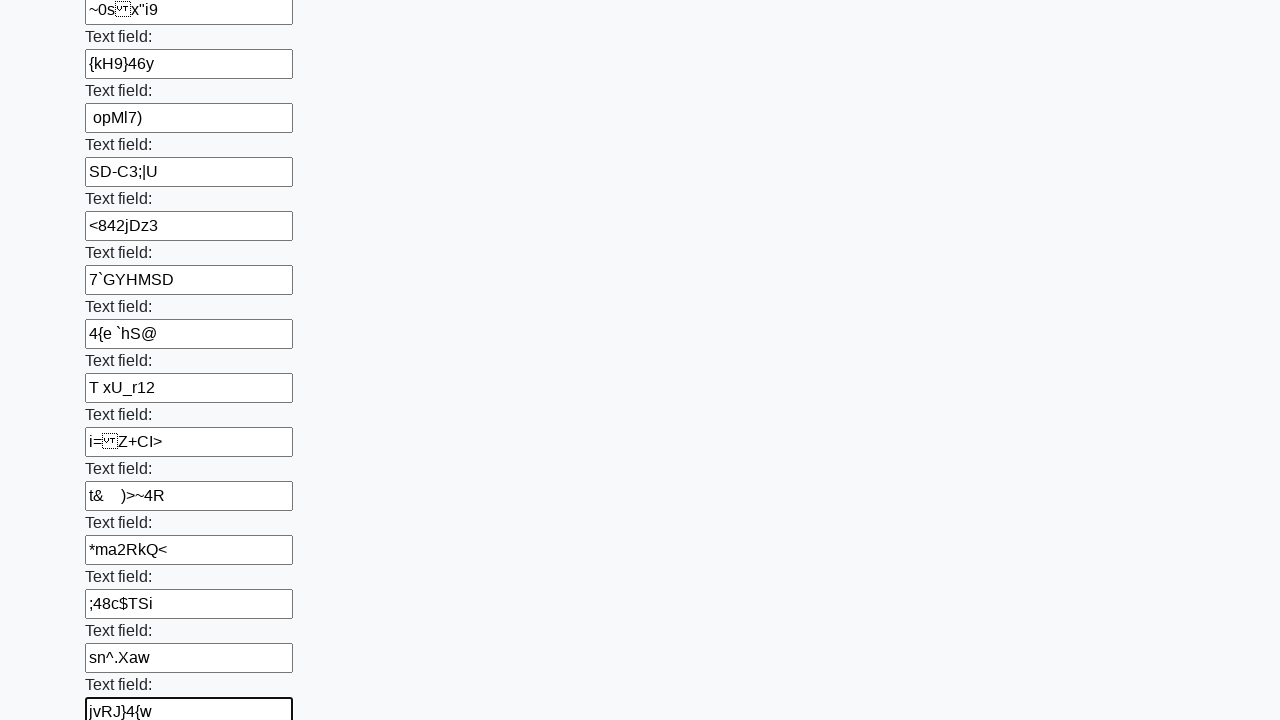

Filled input field with random text: '8Nebl8jg' on input >> nth=47
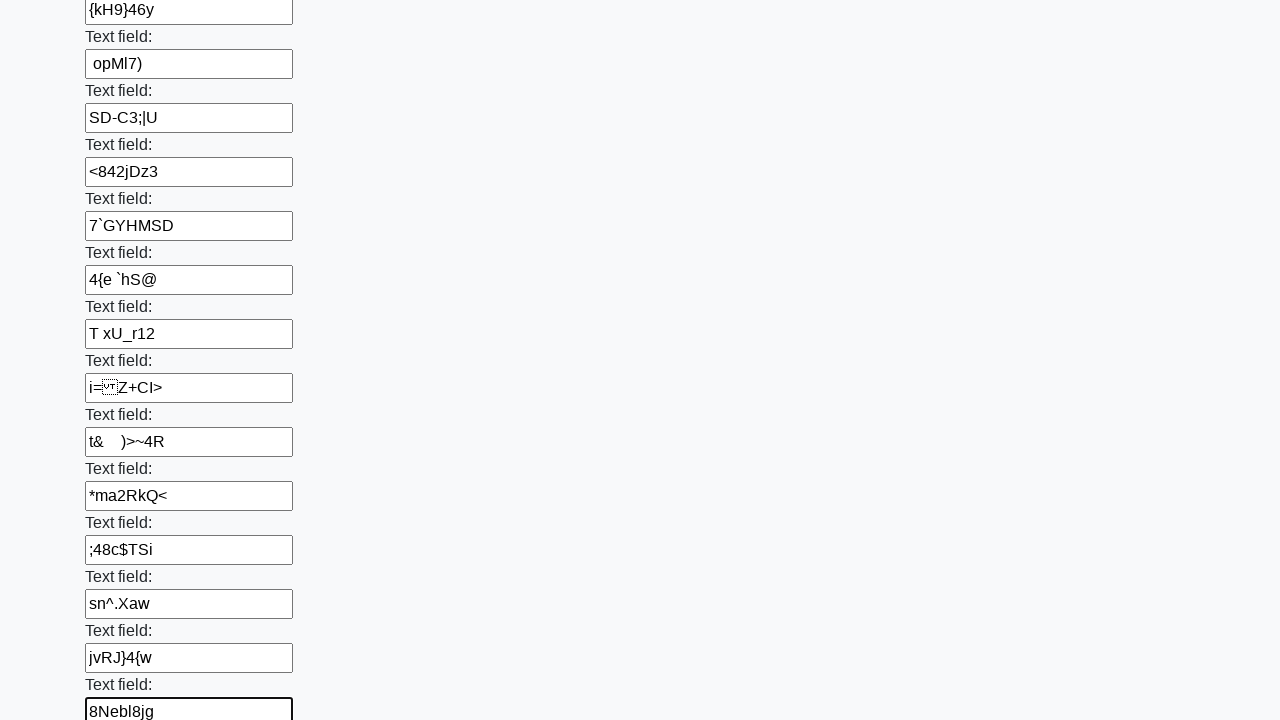

Filled input field with random text: '}J4-c'hA' on input >> nth=48
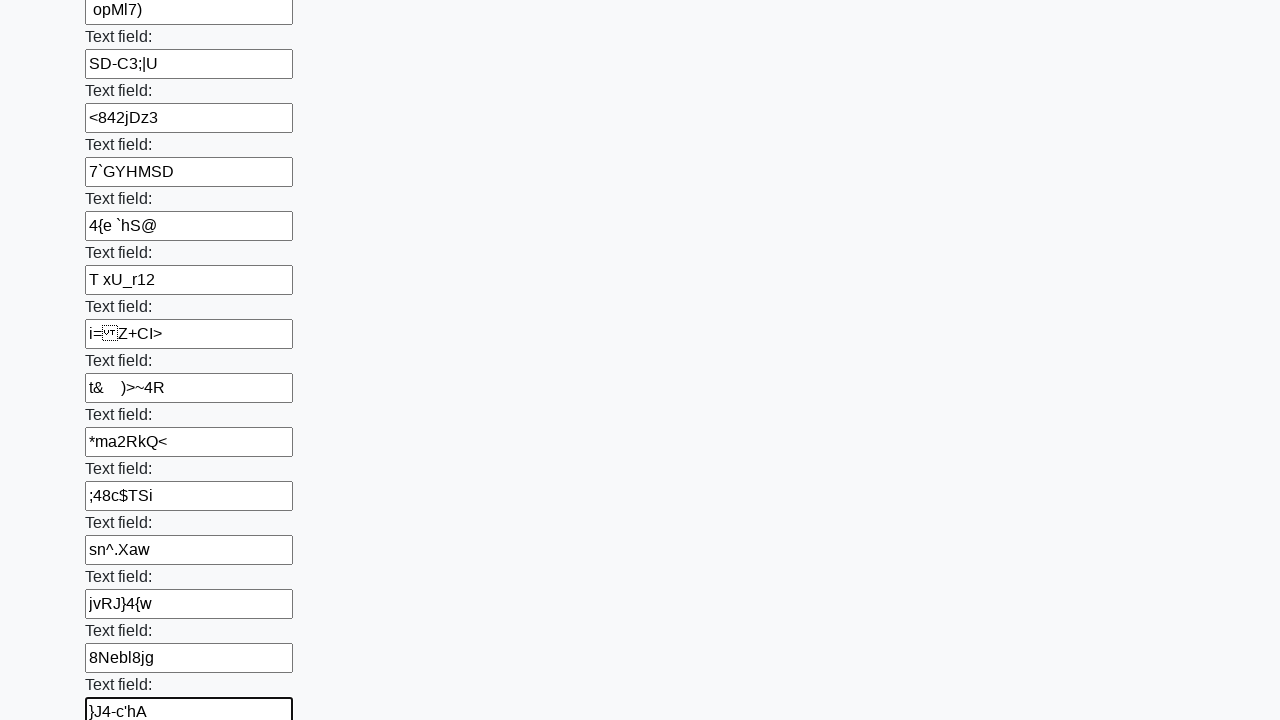

Filled input field with random text: 'E; ,mV+' on input >> nth=49
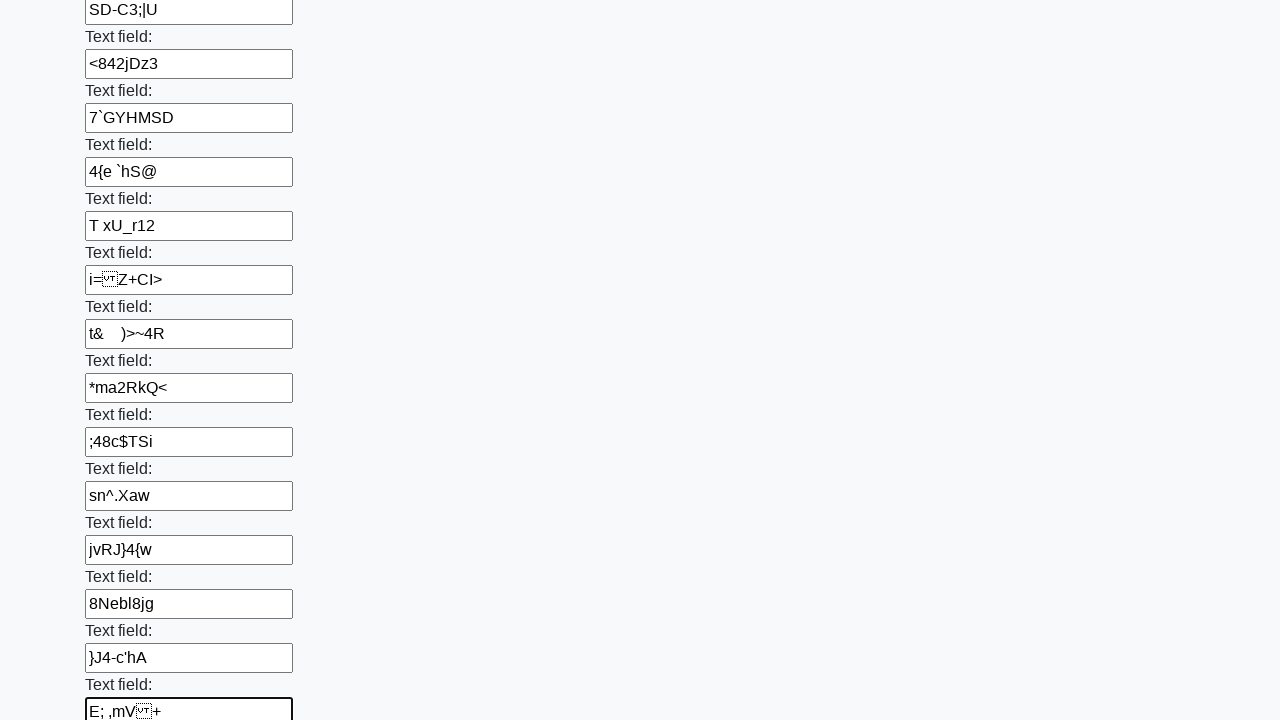

Filled input field with random text: '$O=TpY*K' on input >> nth=50
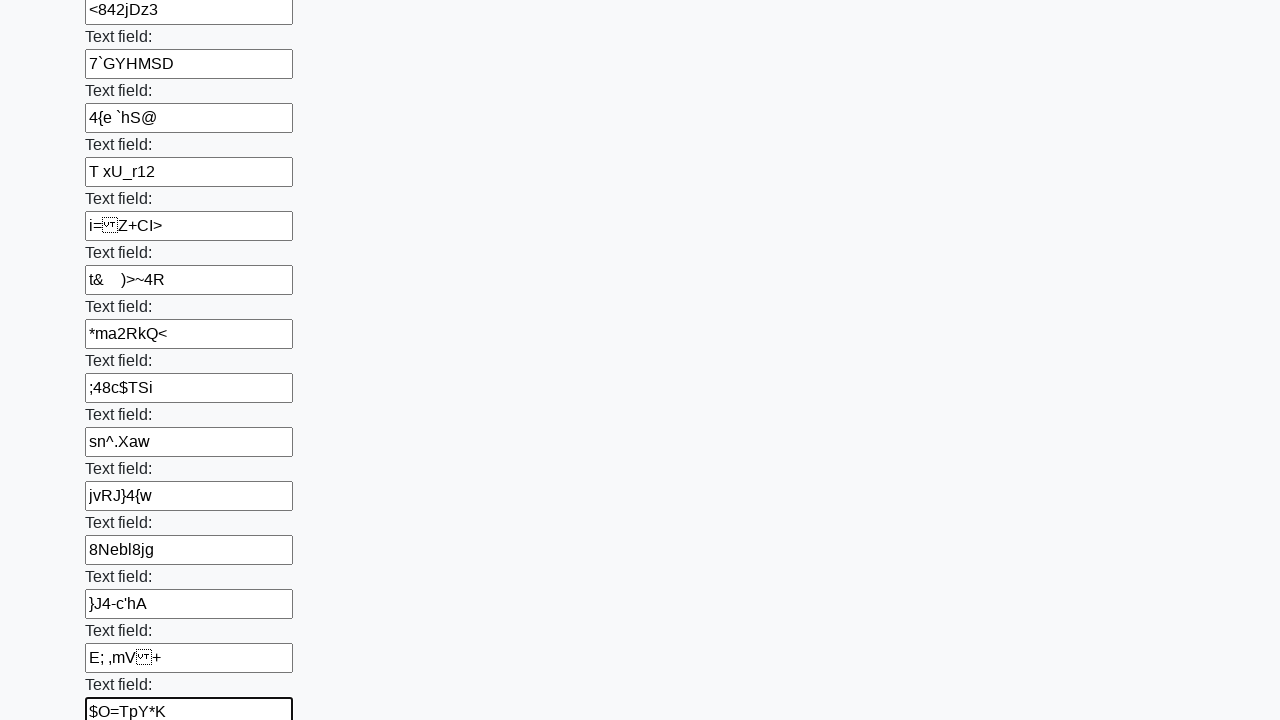

Filled input field with random text: 'X:TR6m@>' on input >> nth=51
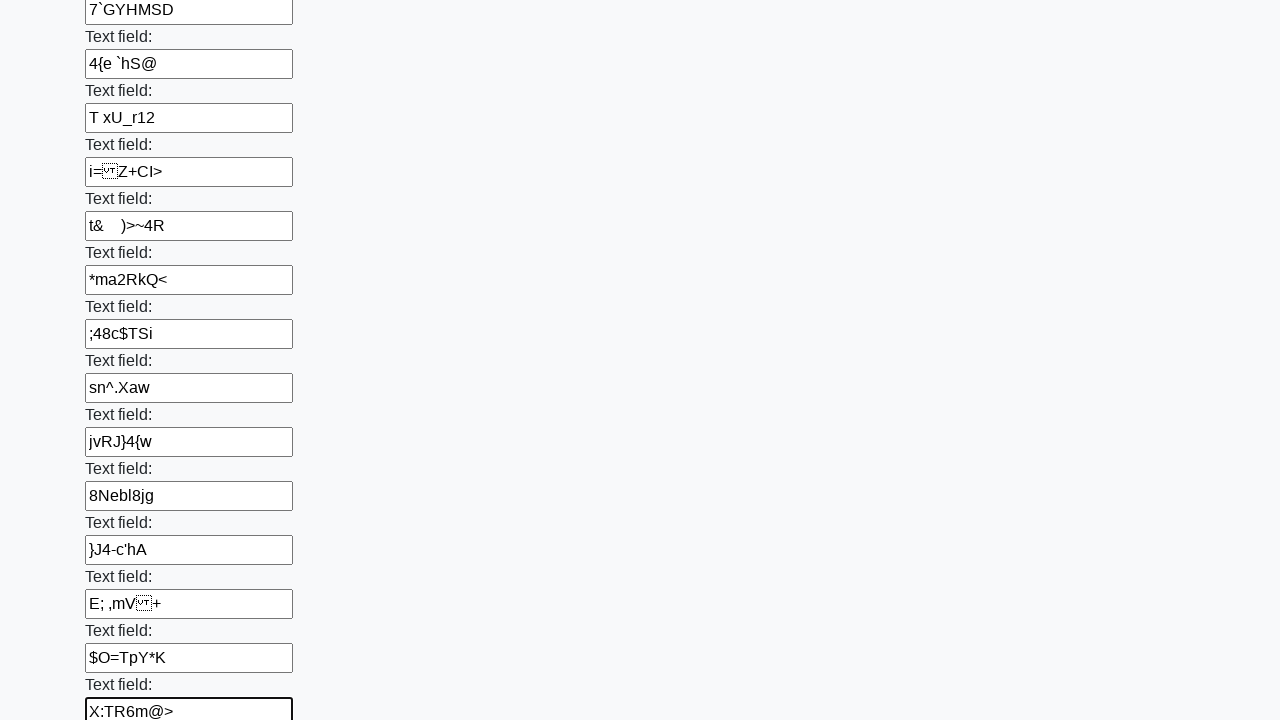

Filled input field with random text: 'A_cIWoCR' on input >> nth=52
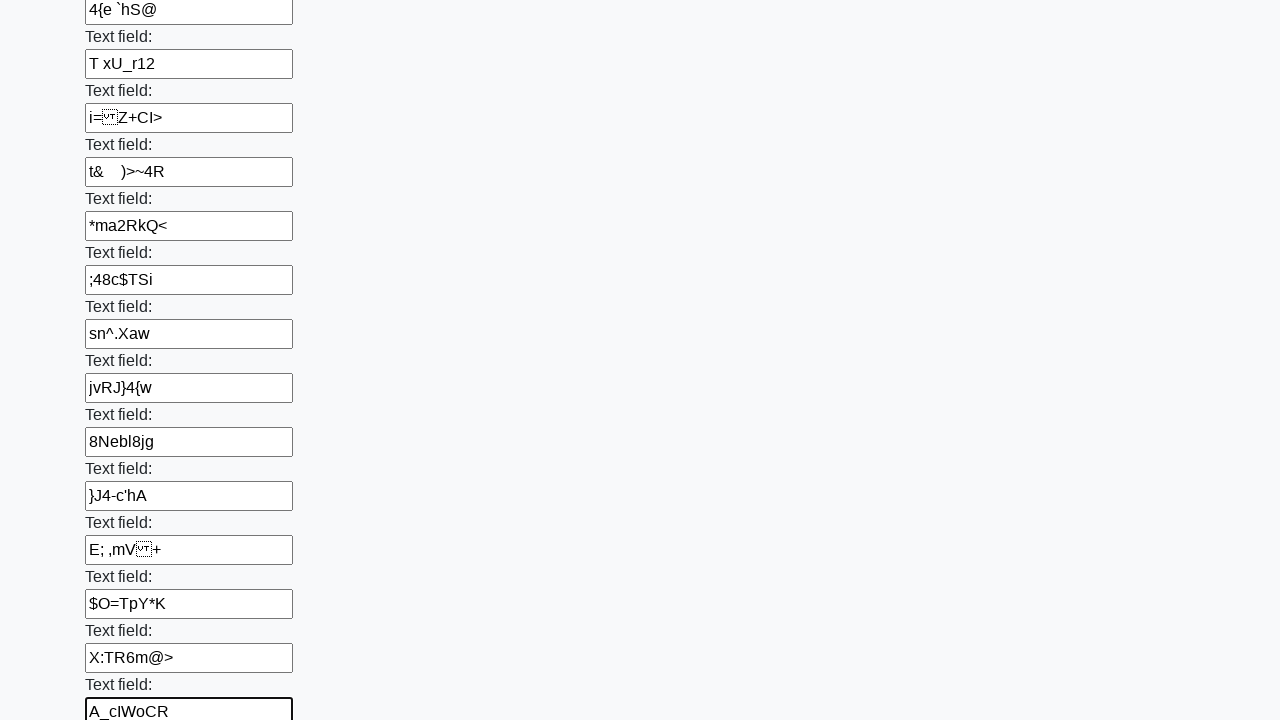

Filled input field with random text: 'W>r~7Gk' on input >> nth=53
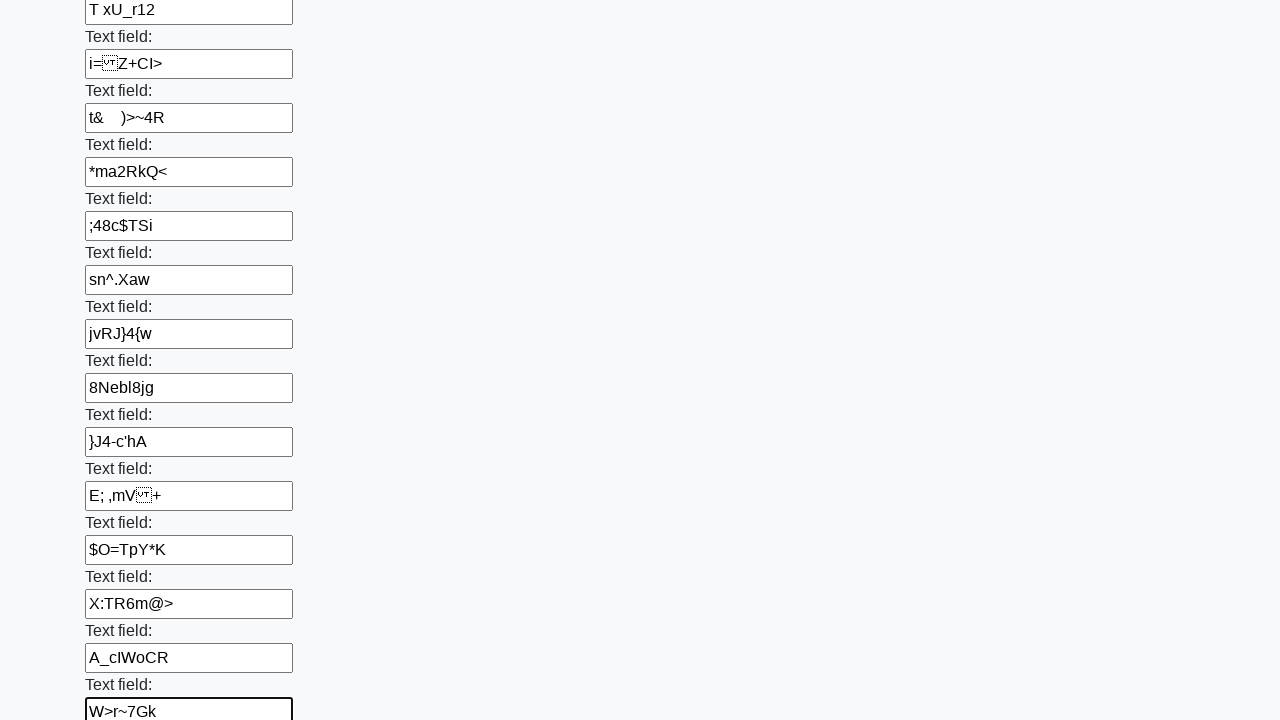

Filled input field with random text: '1BR'){:u' on input >> nth=54
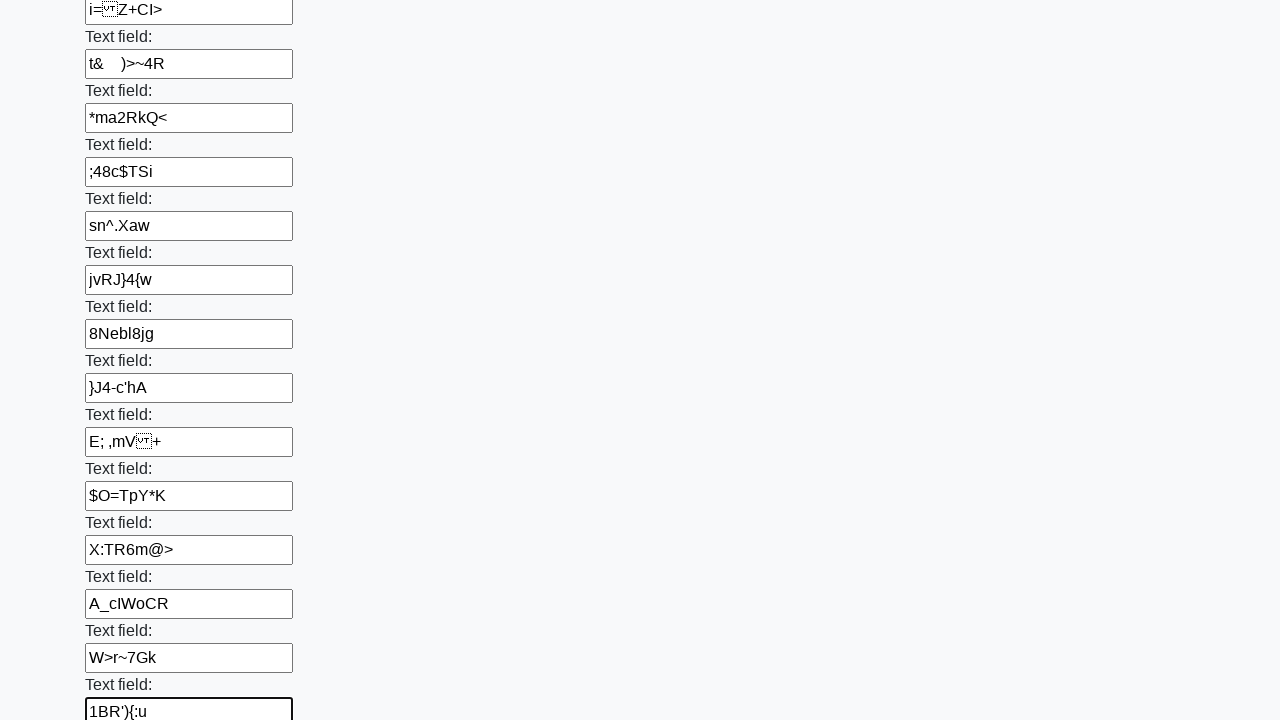

Filled input field with random text: 'YA3,:%2W' on input >> nth=55
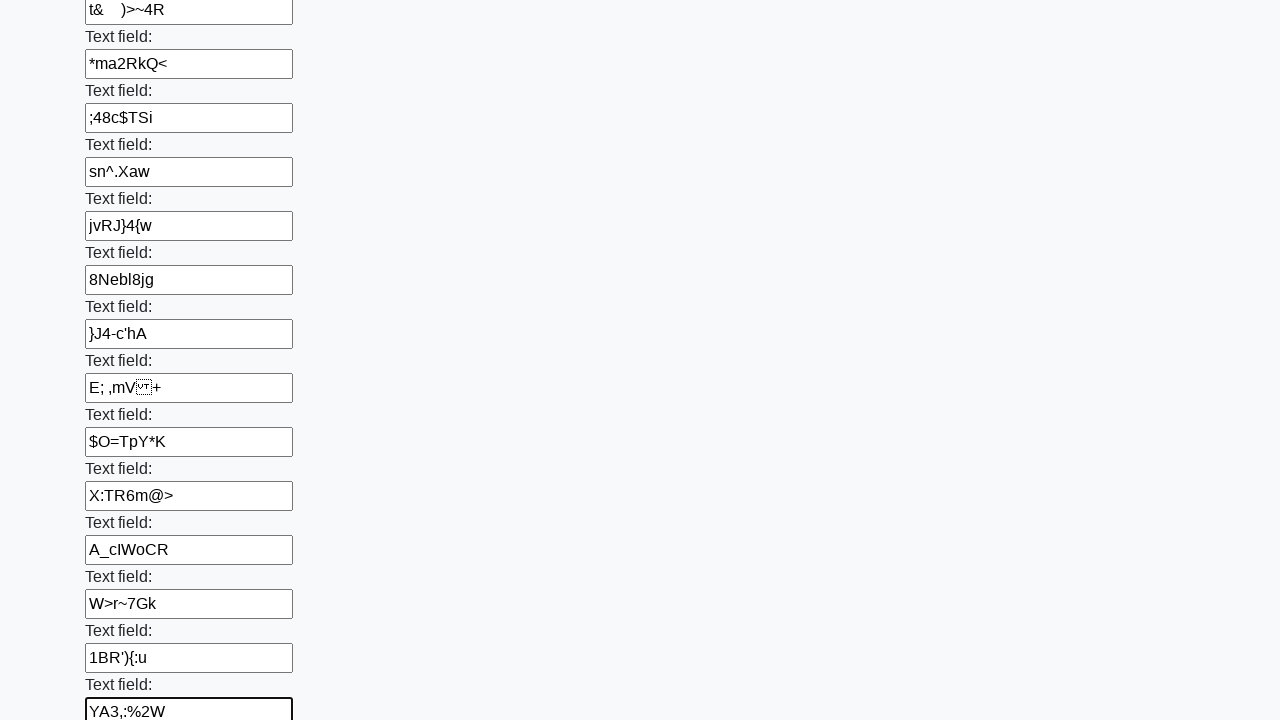

Filled input field with random text: '9*lW\"' on input >> nth=56
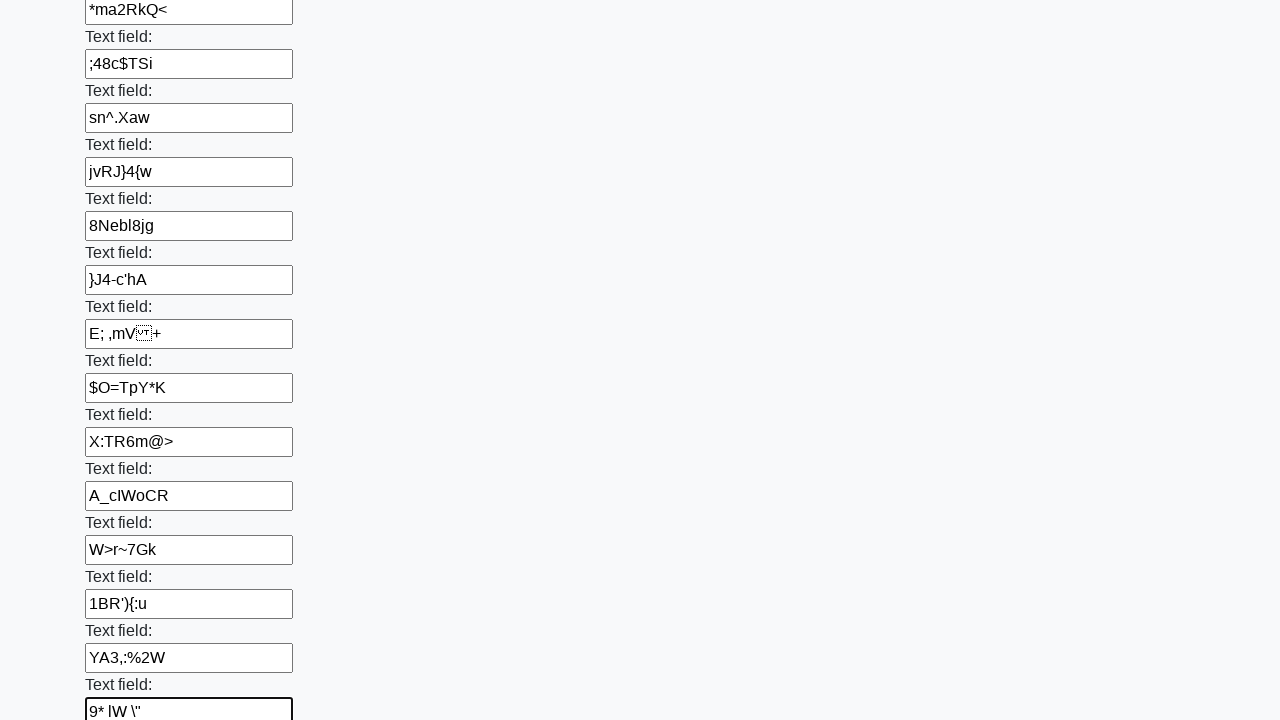

Filled input field with random text: 'p8n]g#	S' on input >> nth=57
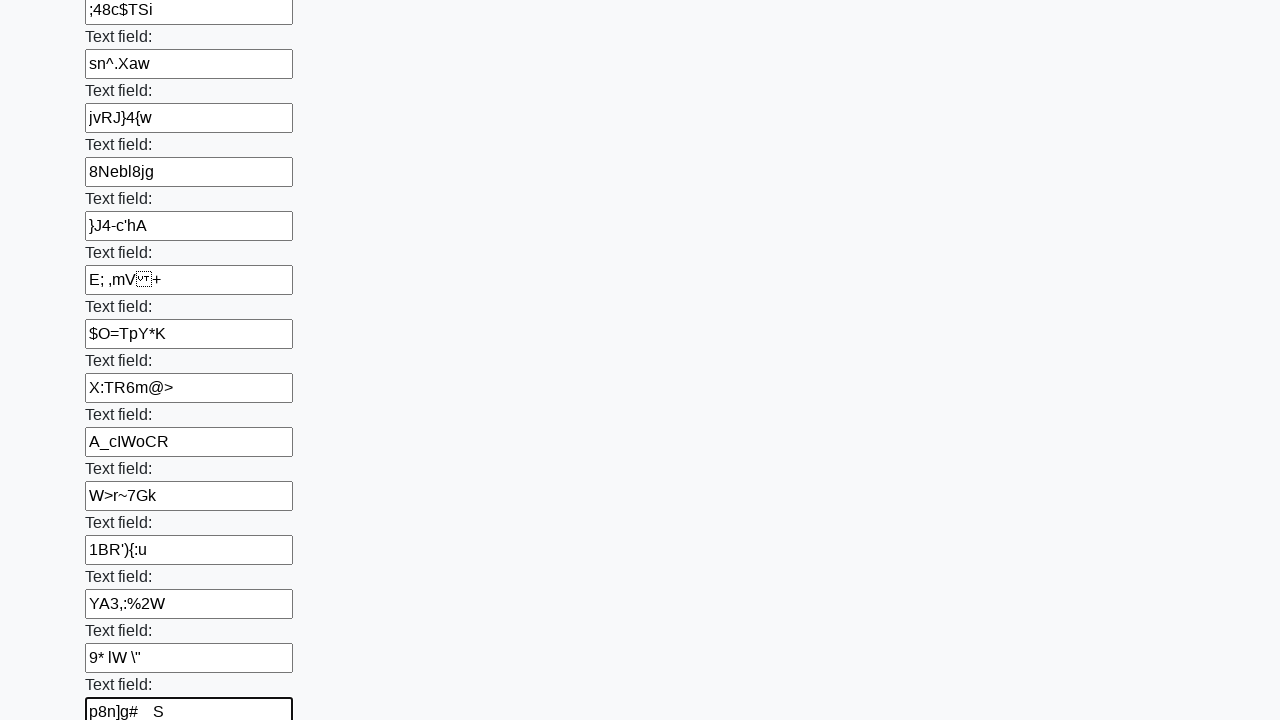

Filled input field with random text: '^q{Q_n\i' on input >> nth=58
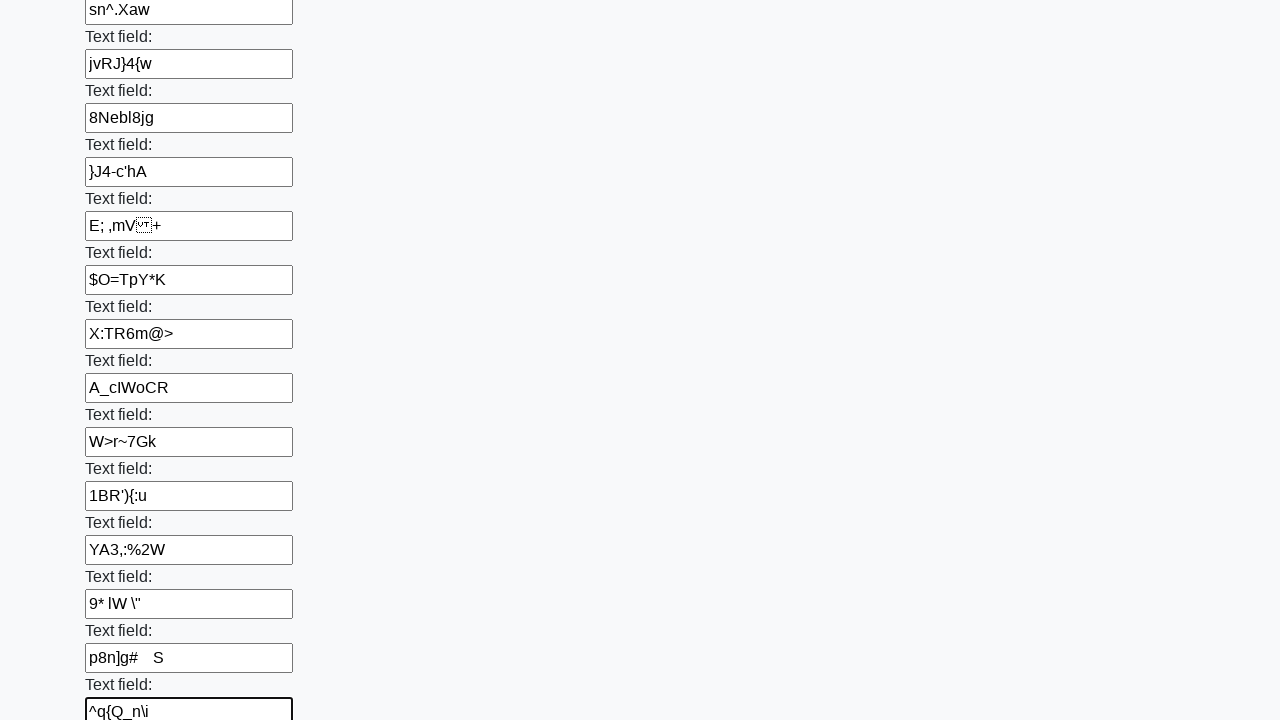

Filled input field with random text: 'J^HVC	3' on input >> nth=59
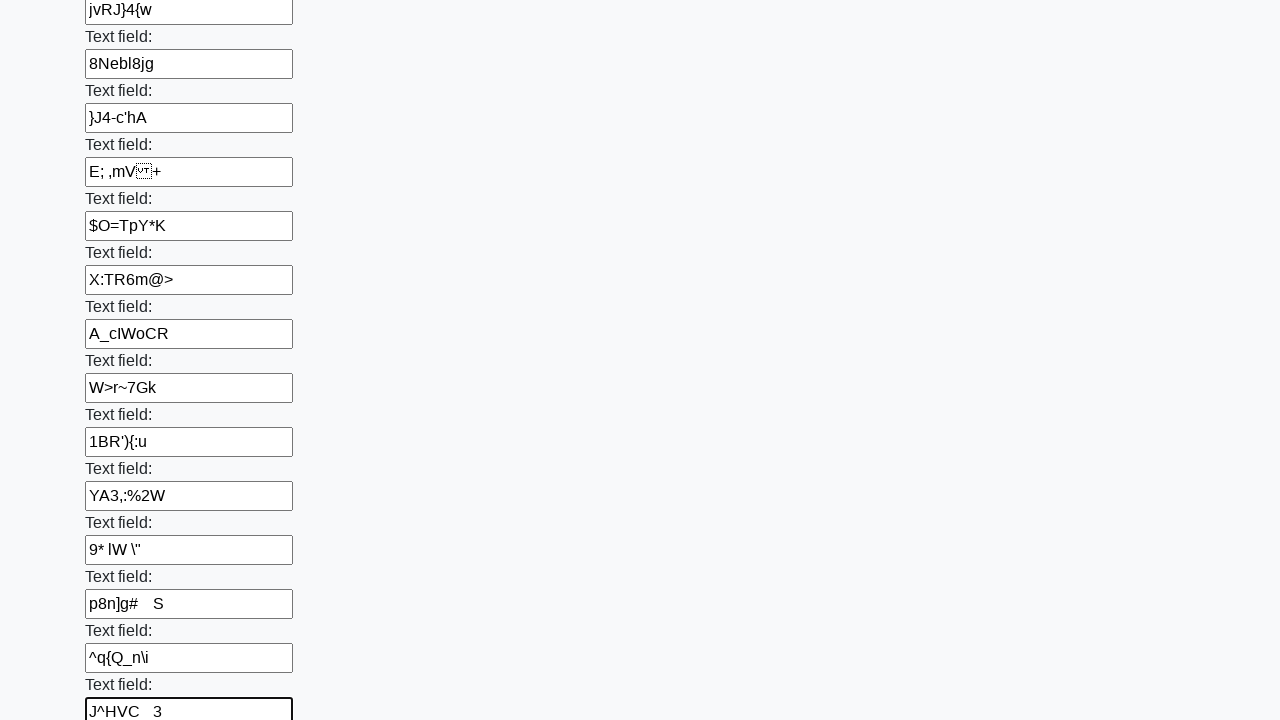

Filled input field with random text: '9rZ
cN/K' on input >> nth=60
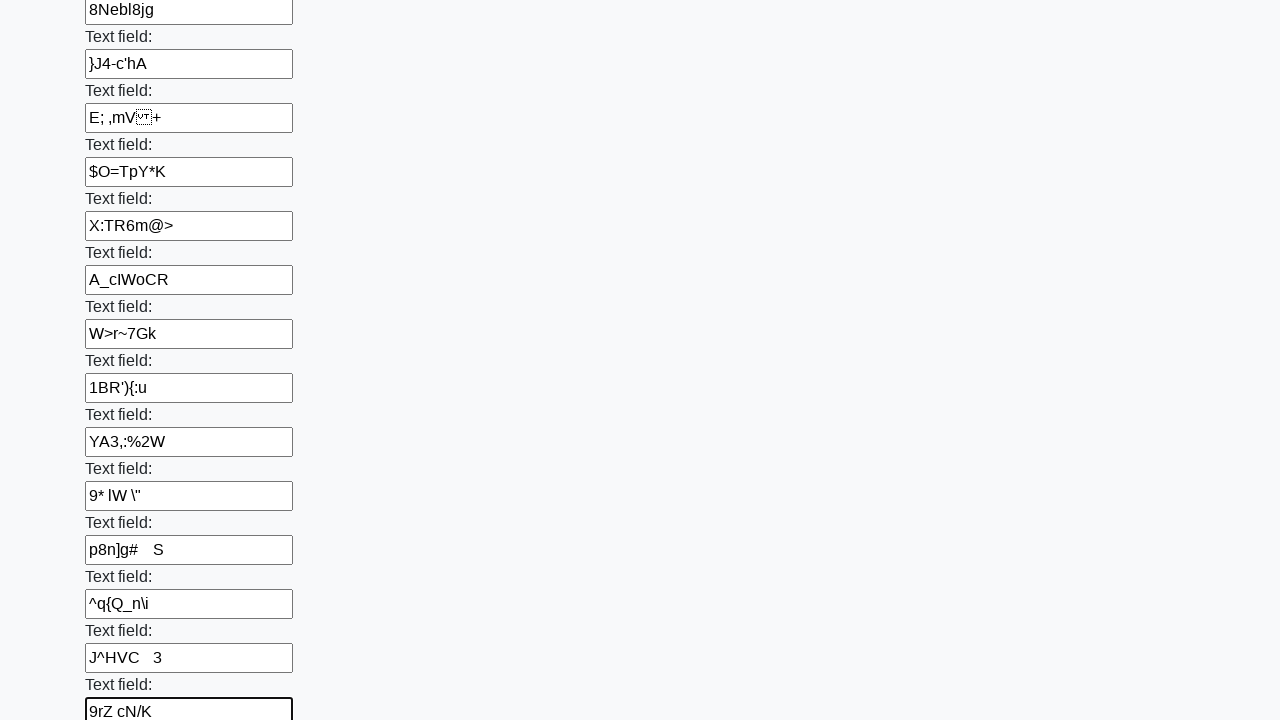

Filled input field with random text: '.(tAsJrP' on input >> nth=61
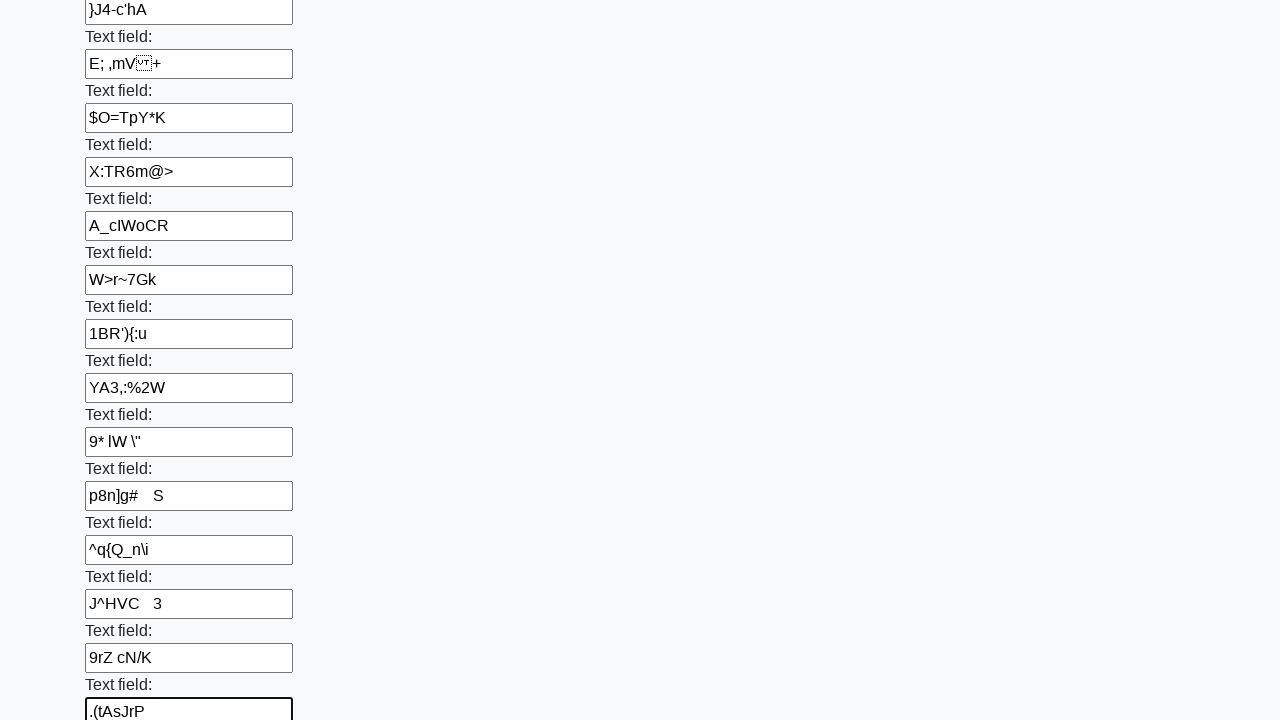

Filled input field with random text: '(Wm<WgSF' on input >> nth=62
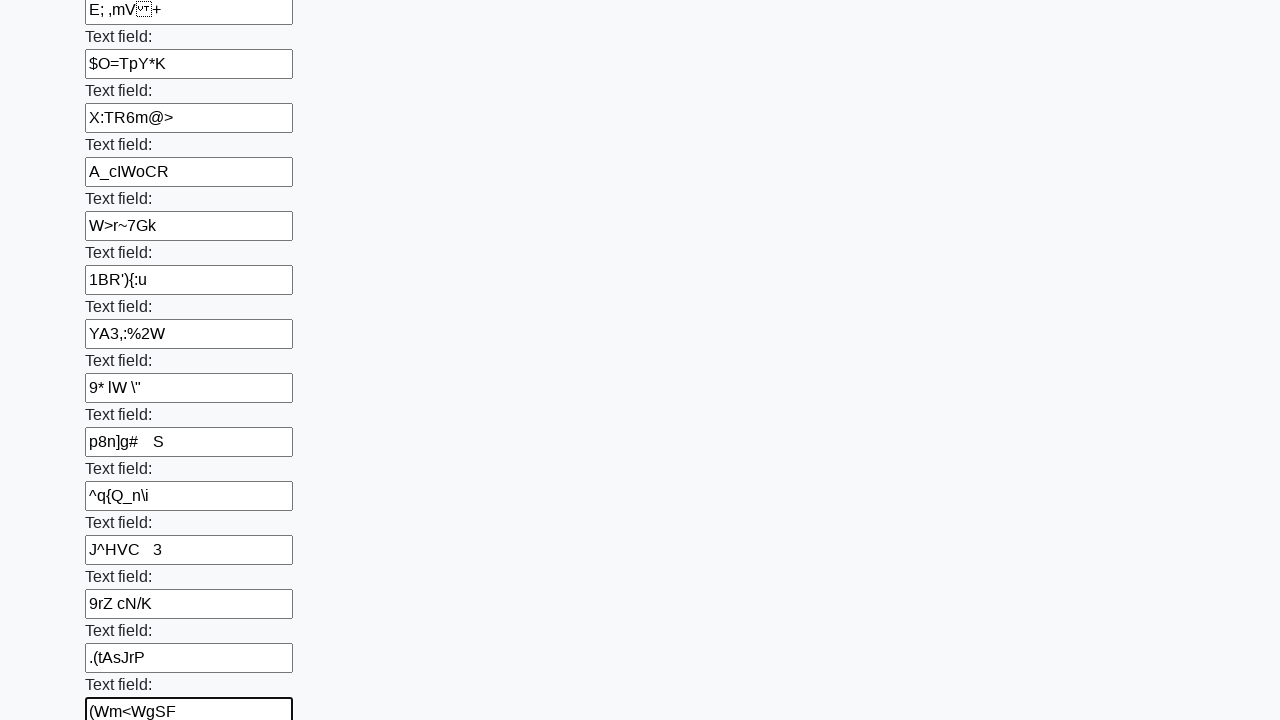

Filled input field with random text: '
IEll!<#' on input >> nth=63
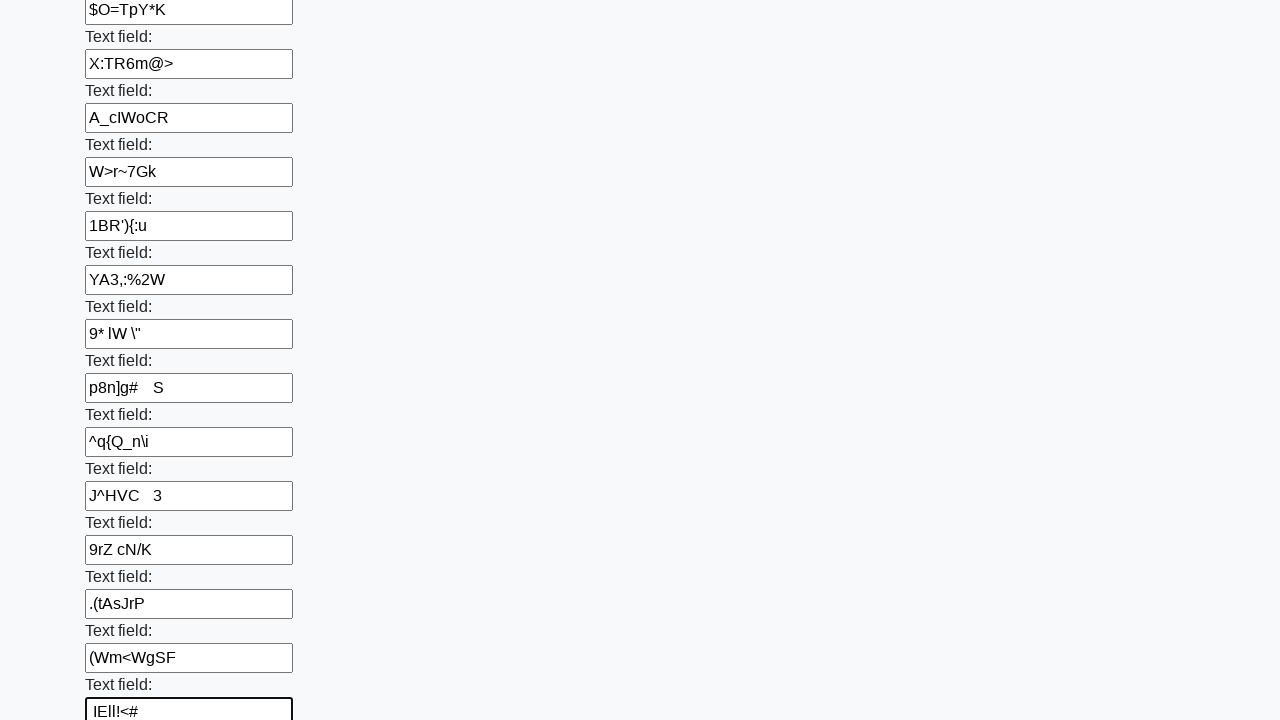

Filled input field with random text: '=omex9d' on input >> nth=64
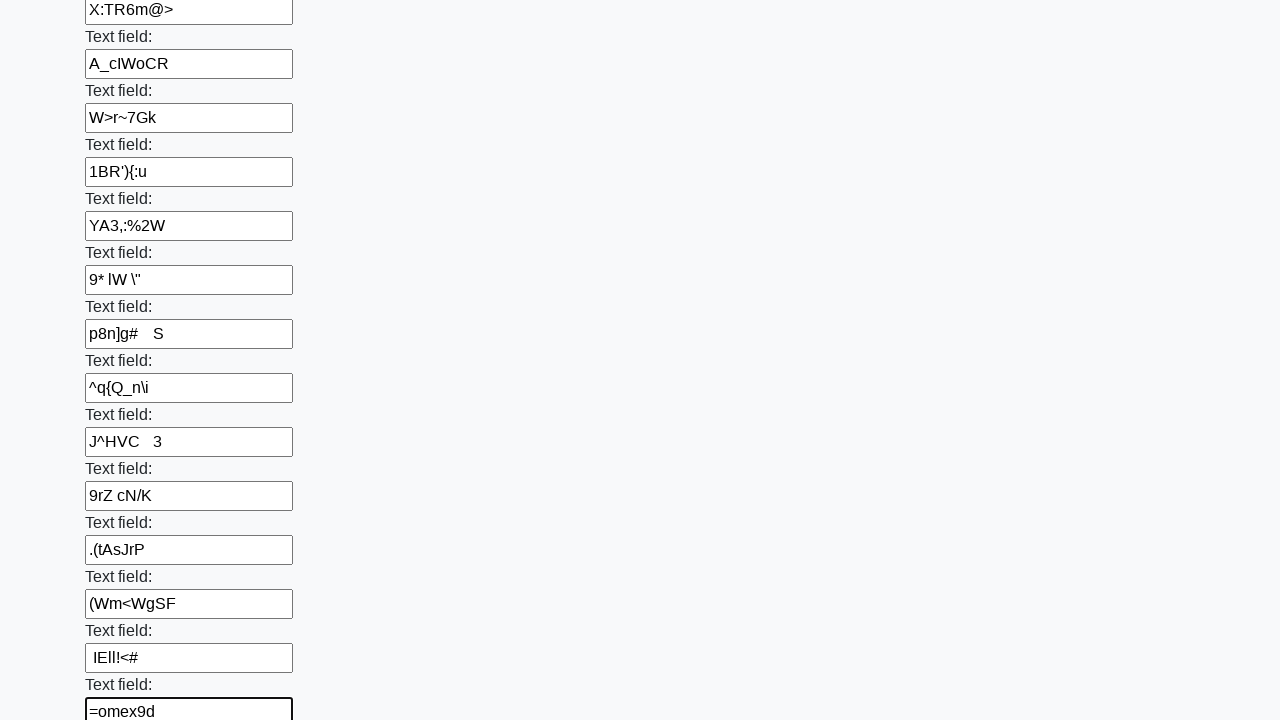

Filled input field with random text: '%I'iU`@5' on input >> nth=65
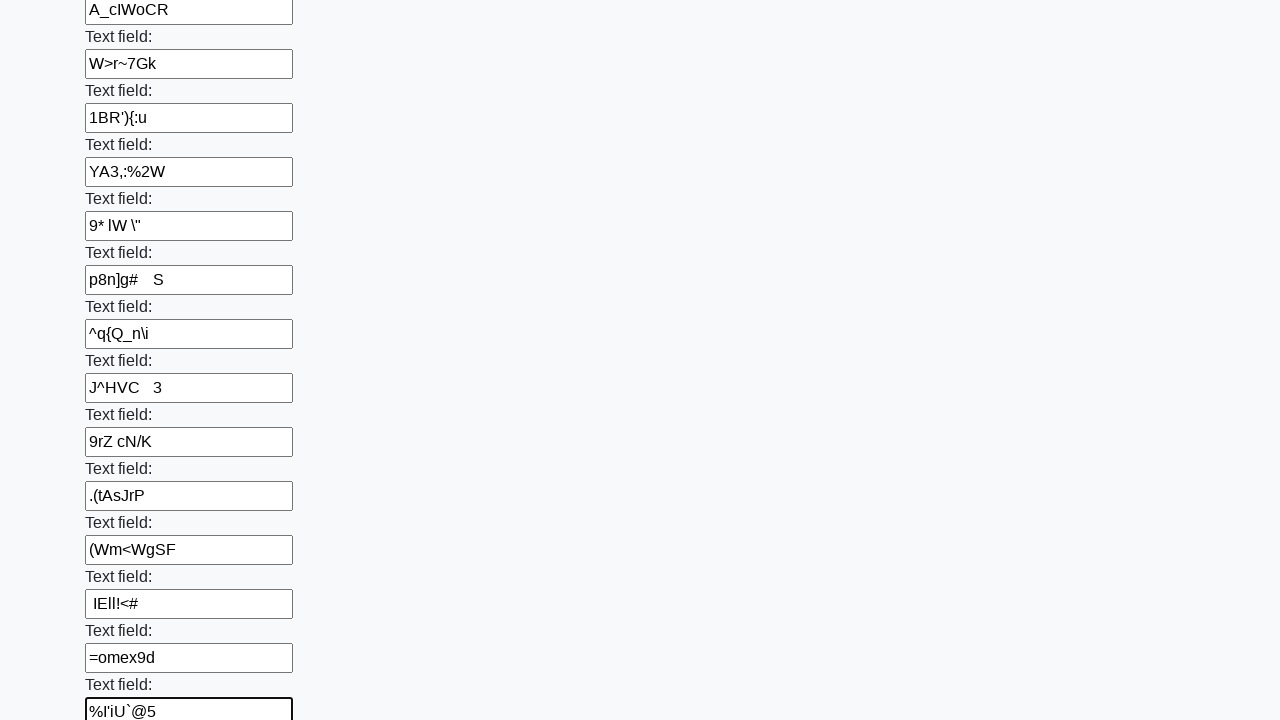

Filled input field with random text: 'Bhwe4J?D' on input >> nth=66
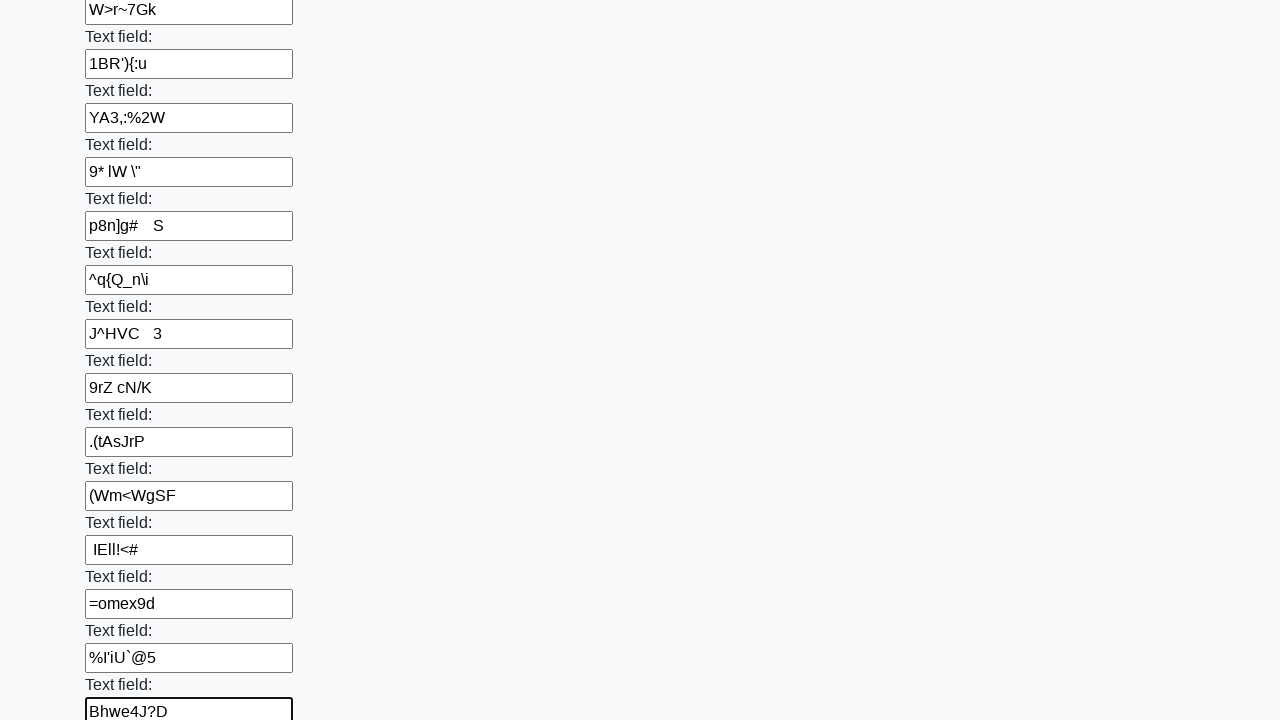

Filled input field with random text: 'M!wD9c$l' on input >> nth=67
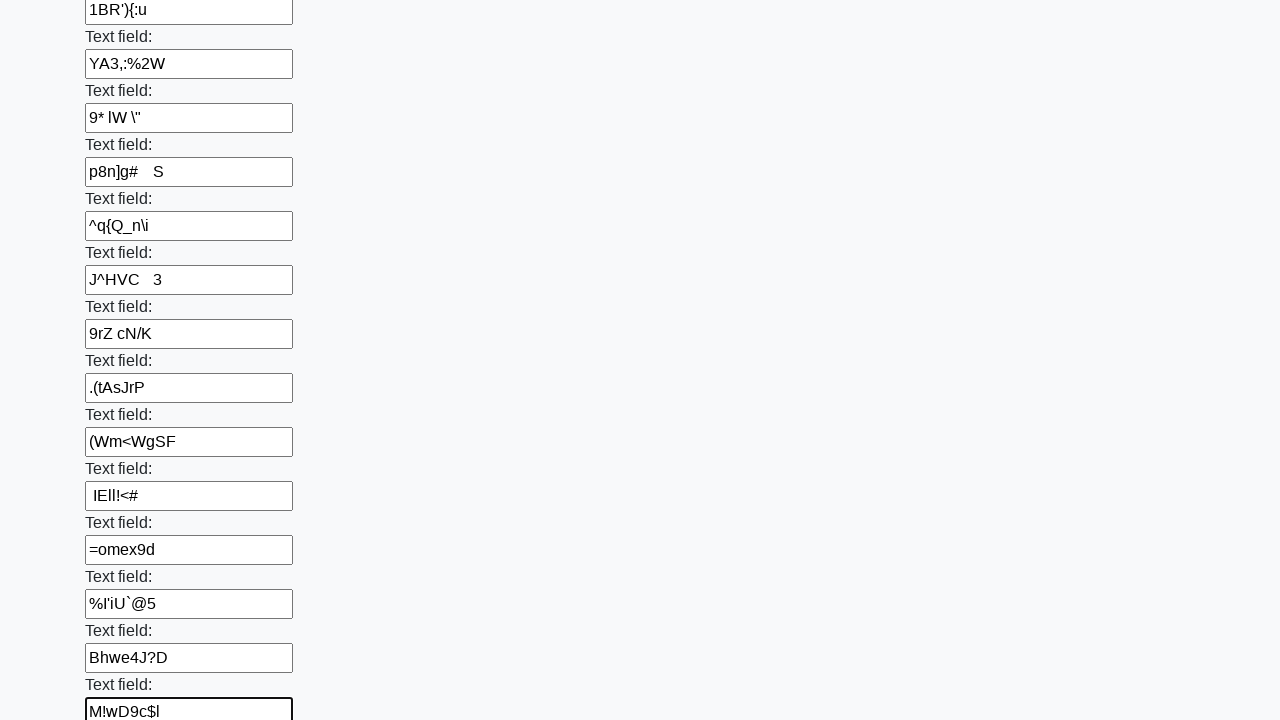

Filled input field with random text: 'HNy5)PWg' on input >> nth=68
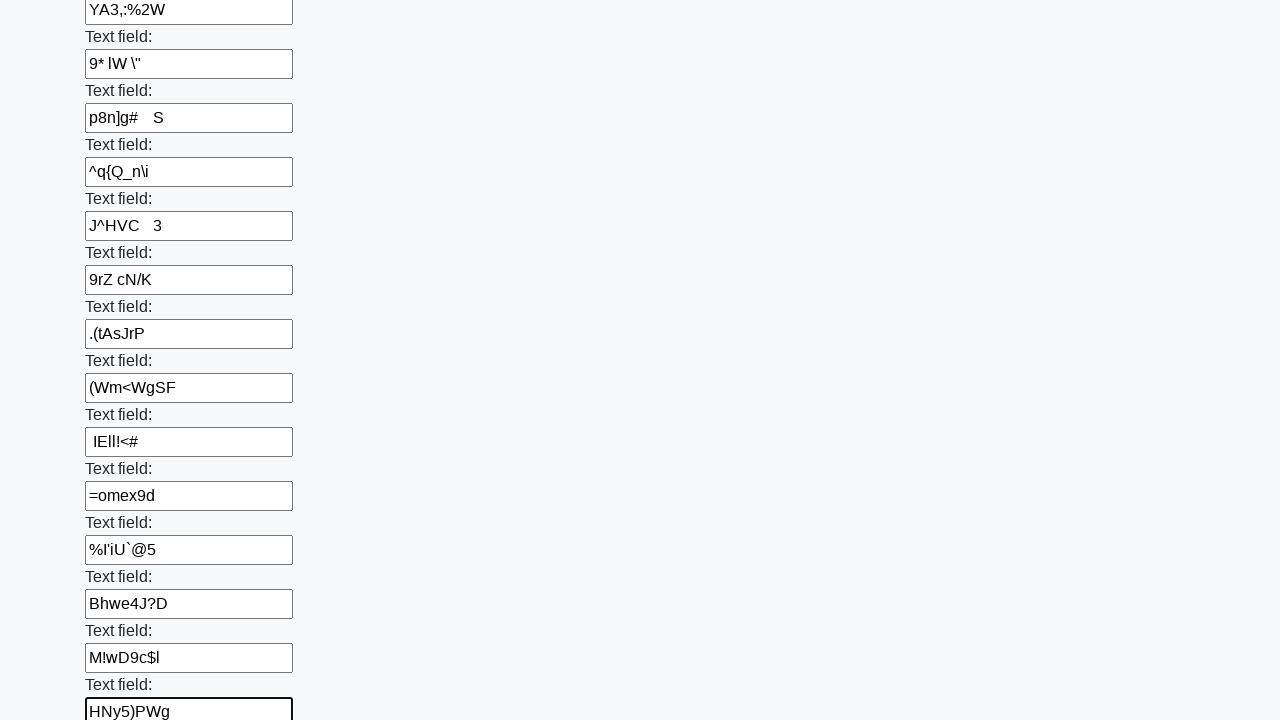

Filled input field with random text: 'Nk;%FiyB' on input >> nth=69
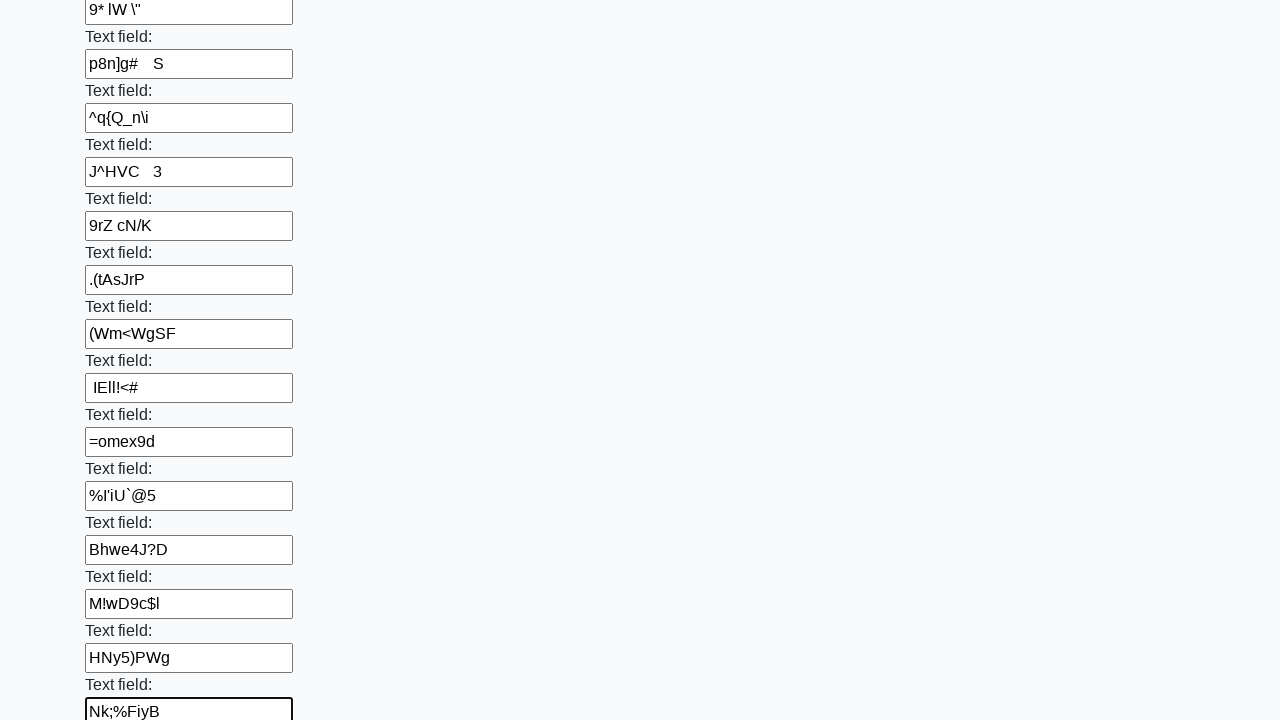

Filled input field with random text: 'z<gfem >' on input >> nth=70
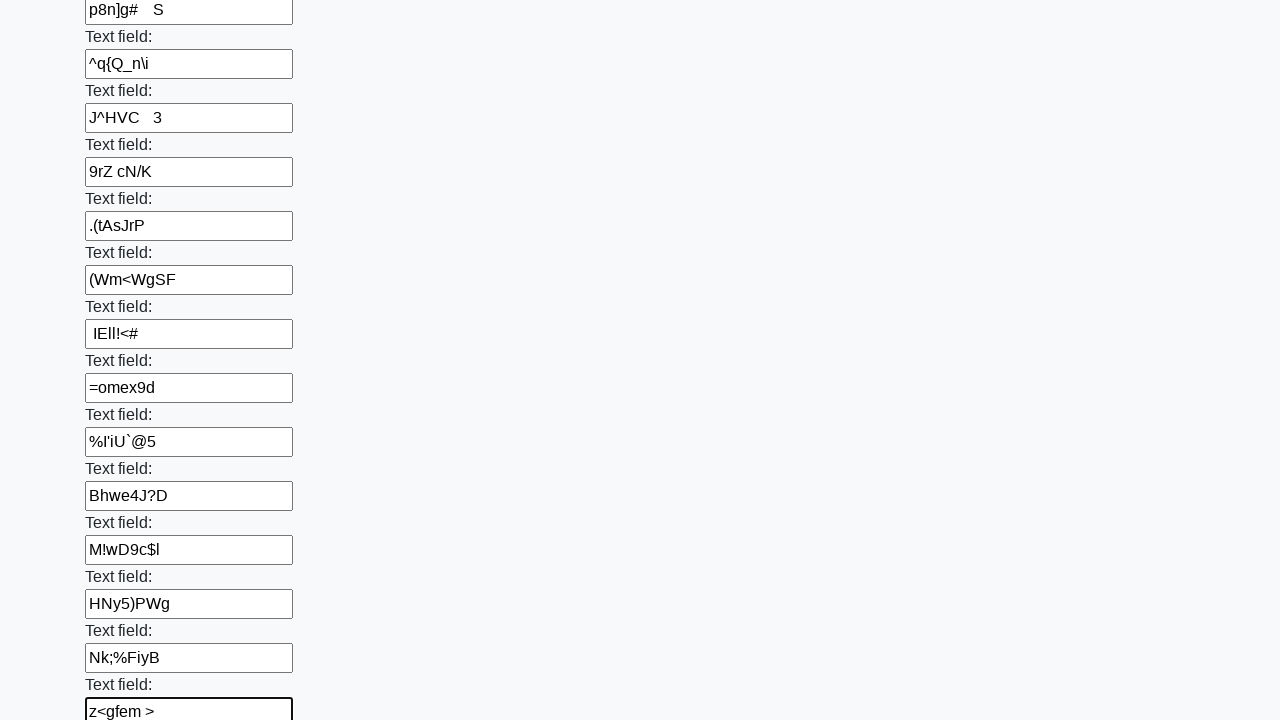

Filled input field with random text: '$pQR}|XB' on input >> nth=71
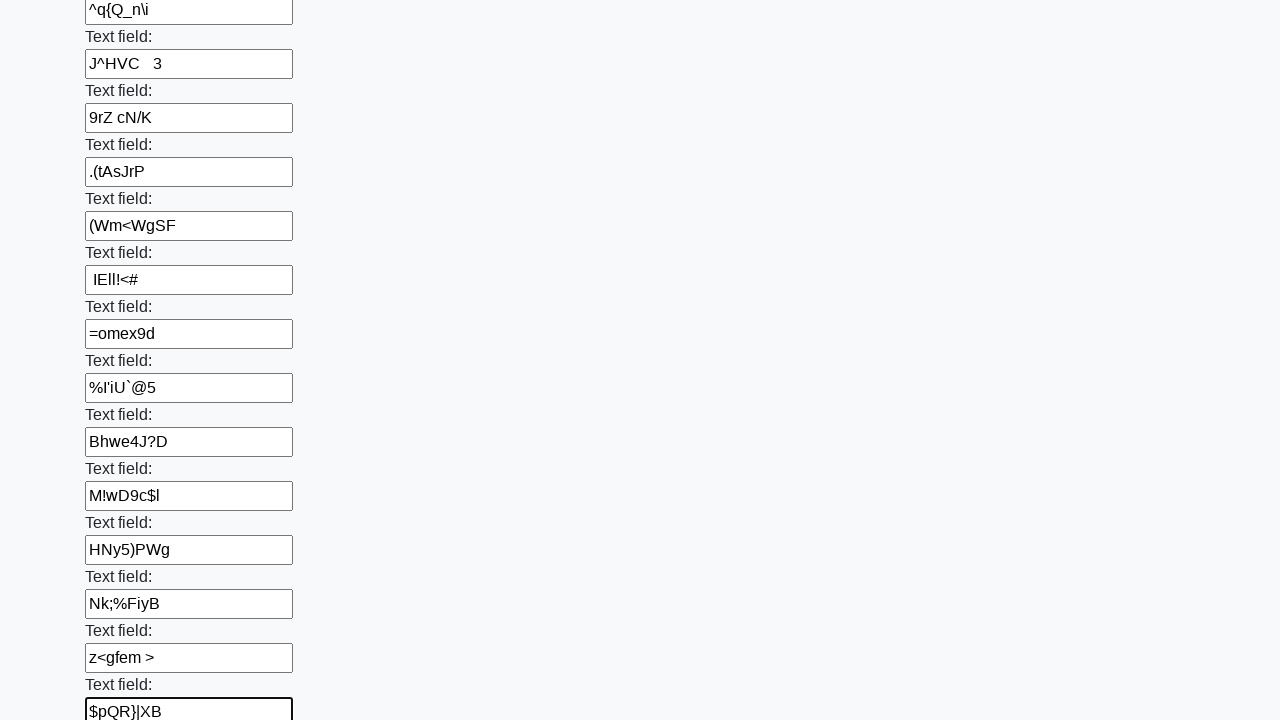

Filled input field with random text: '!m4]+Gv`' on input >> nth=72
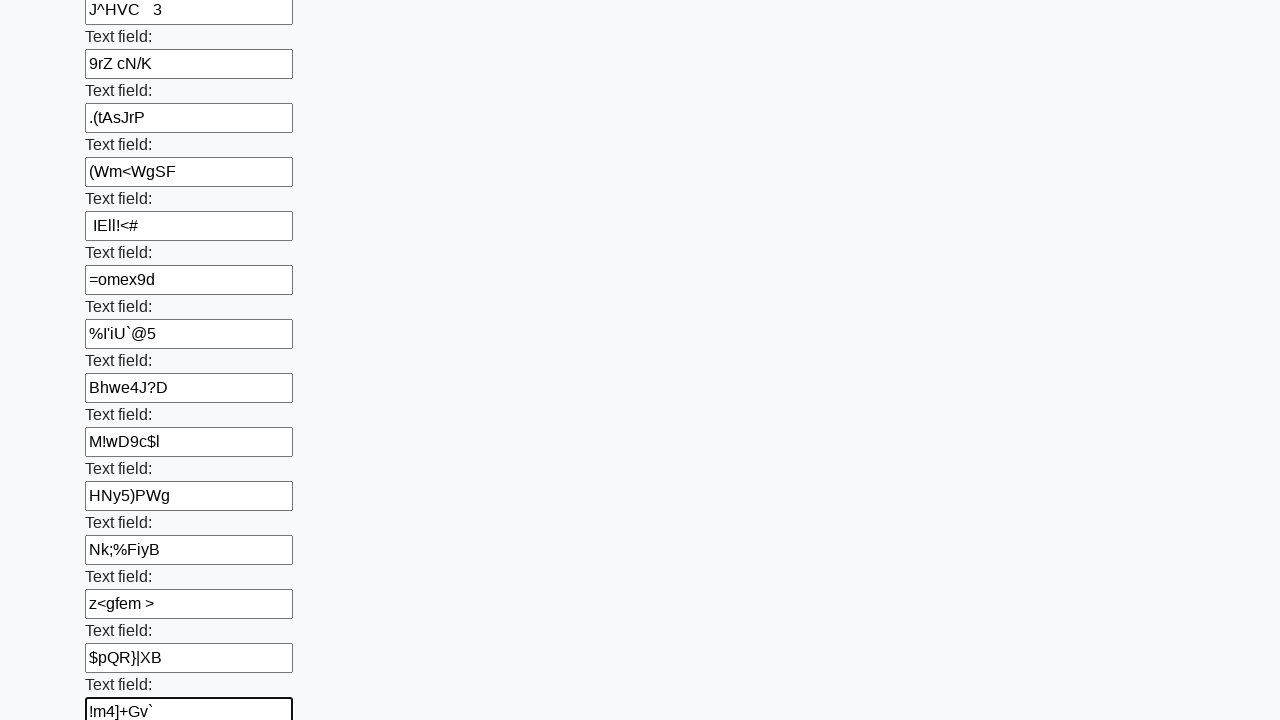

Filled input field with random text: '>V '}1.	' on input >> nth=73
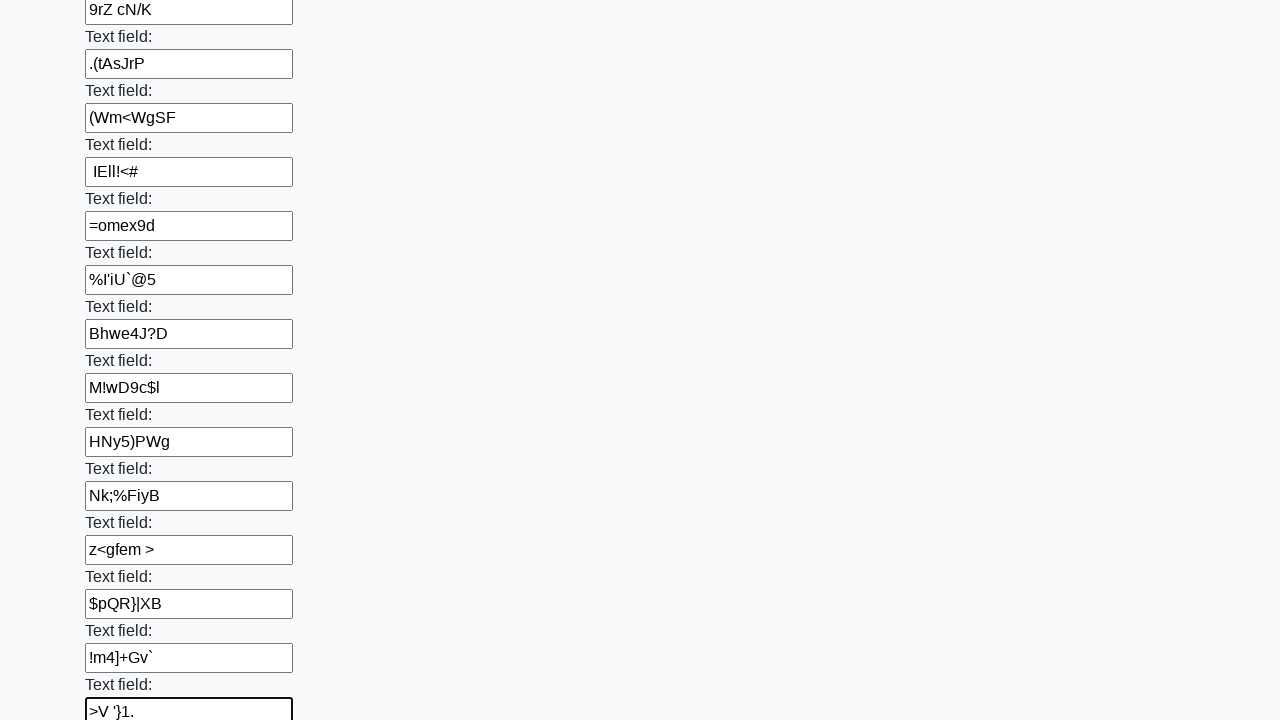

Filled input field with random text: 'p;*)I:H' on input >> nth=74
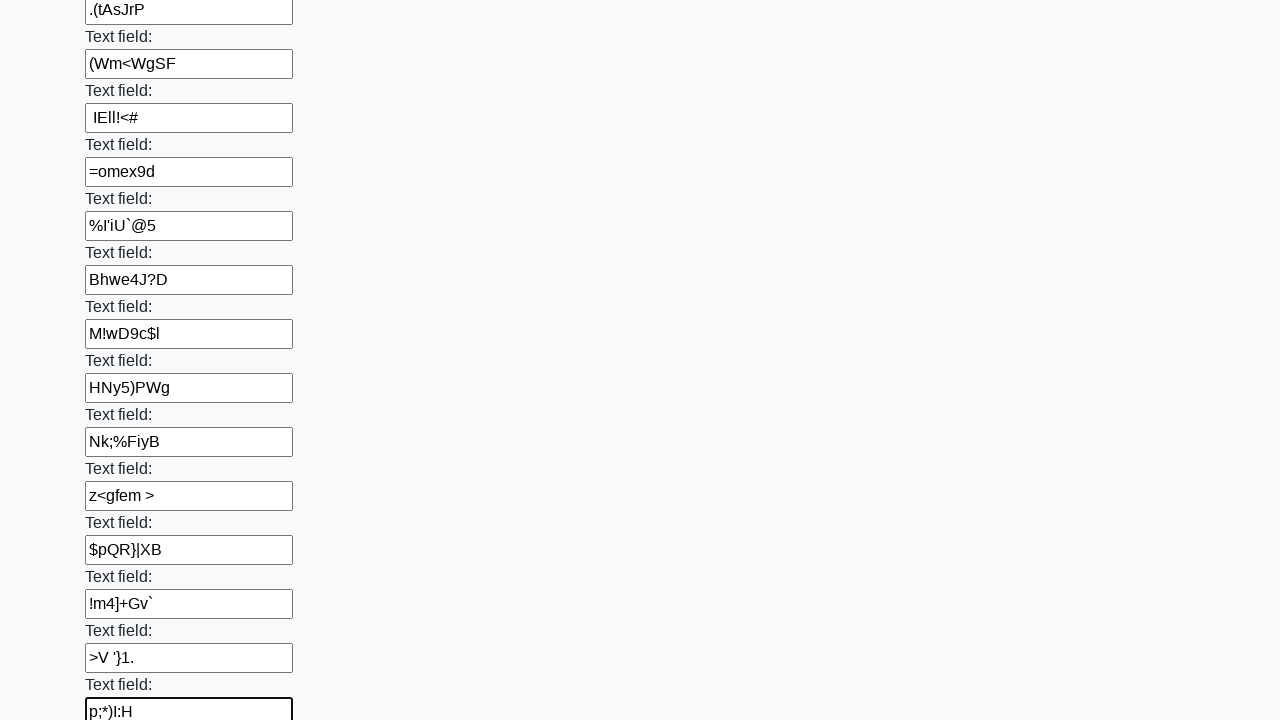

Filled input field with random text: '.rCc)@7' on input >> nth=75
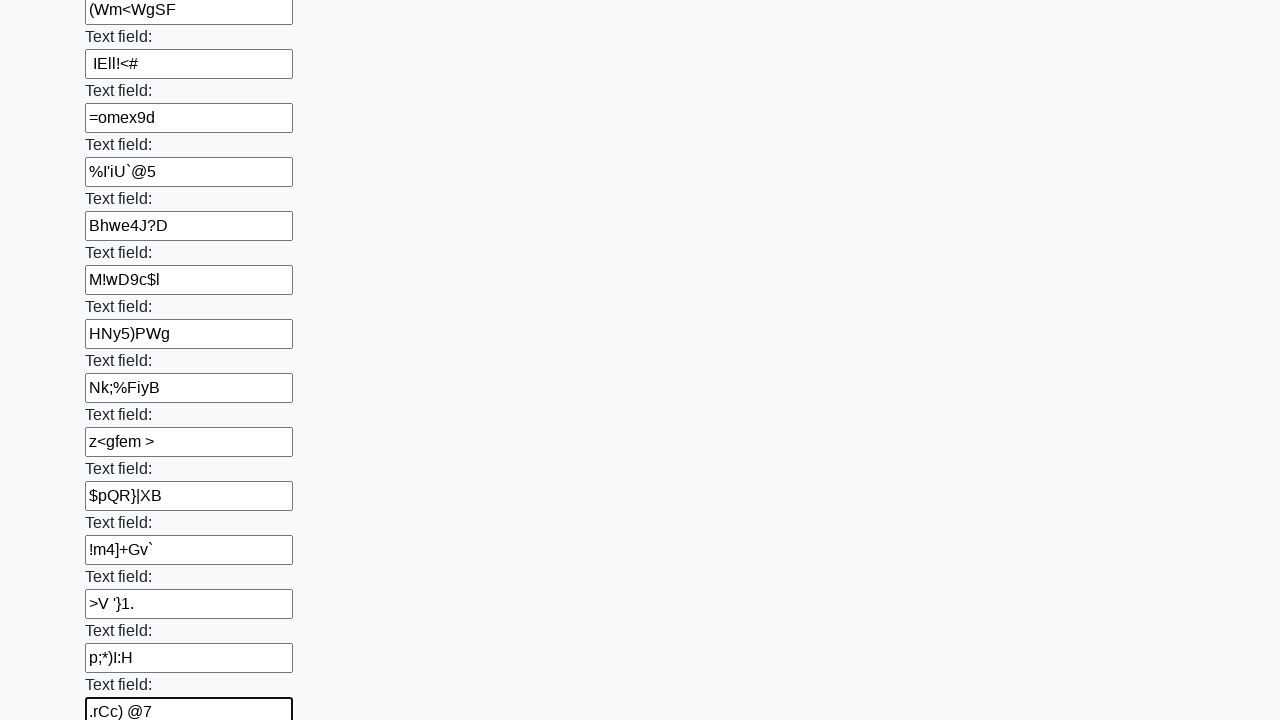

Filled input field with random text: 'E+N01zzr' on input >> nth=76
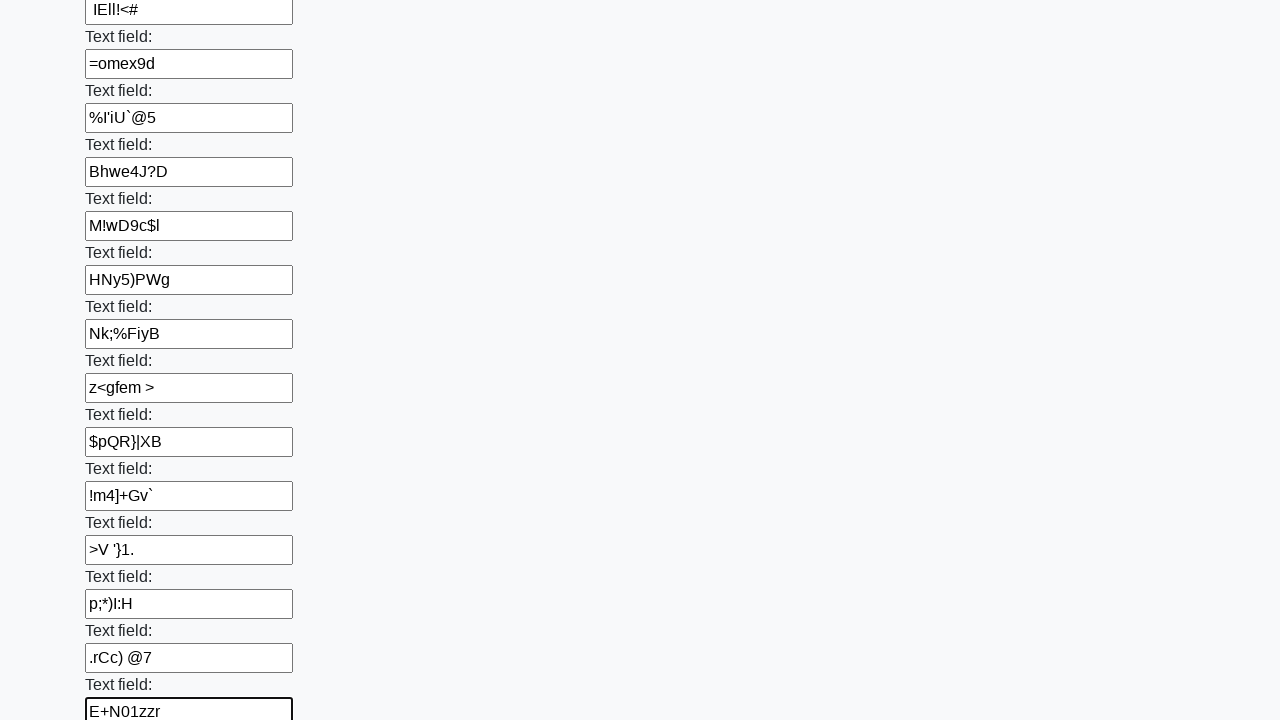

Filled input field with random text: '/N (izn' on input >> nth=77
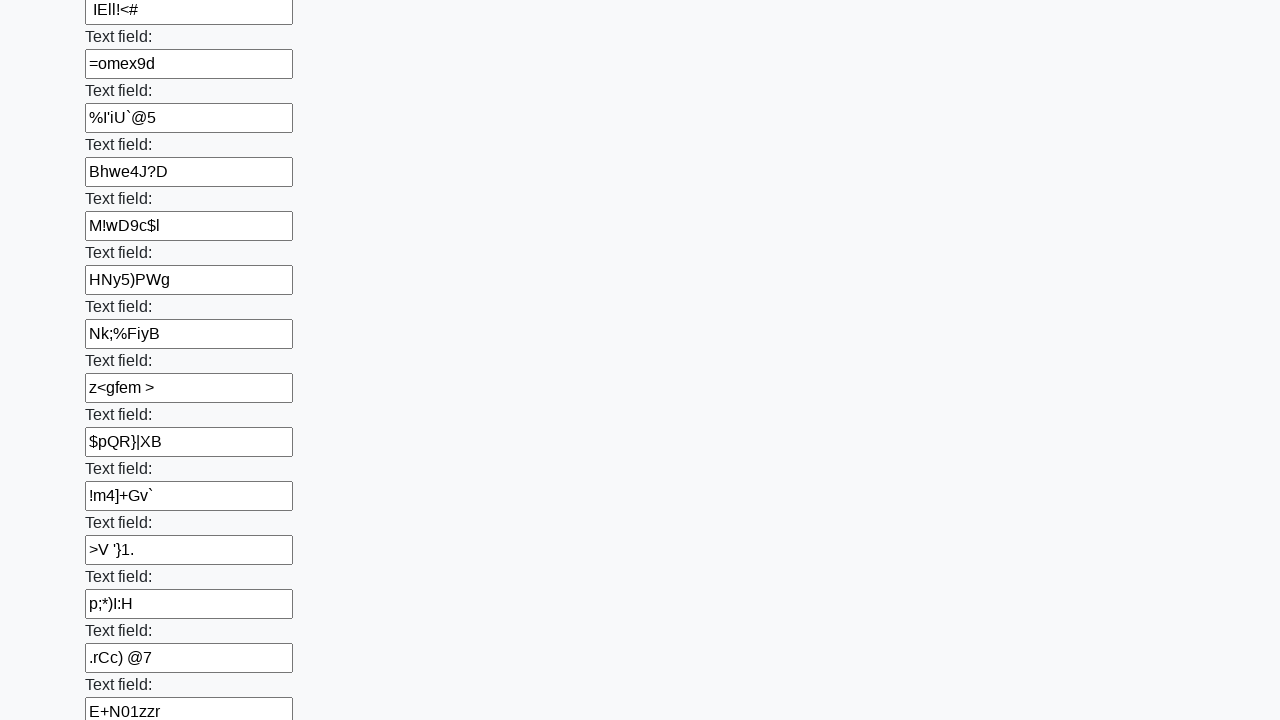

Filled input field with random text: '5a)<K{w@' on input >> nth=78
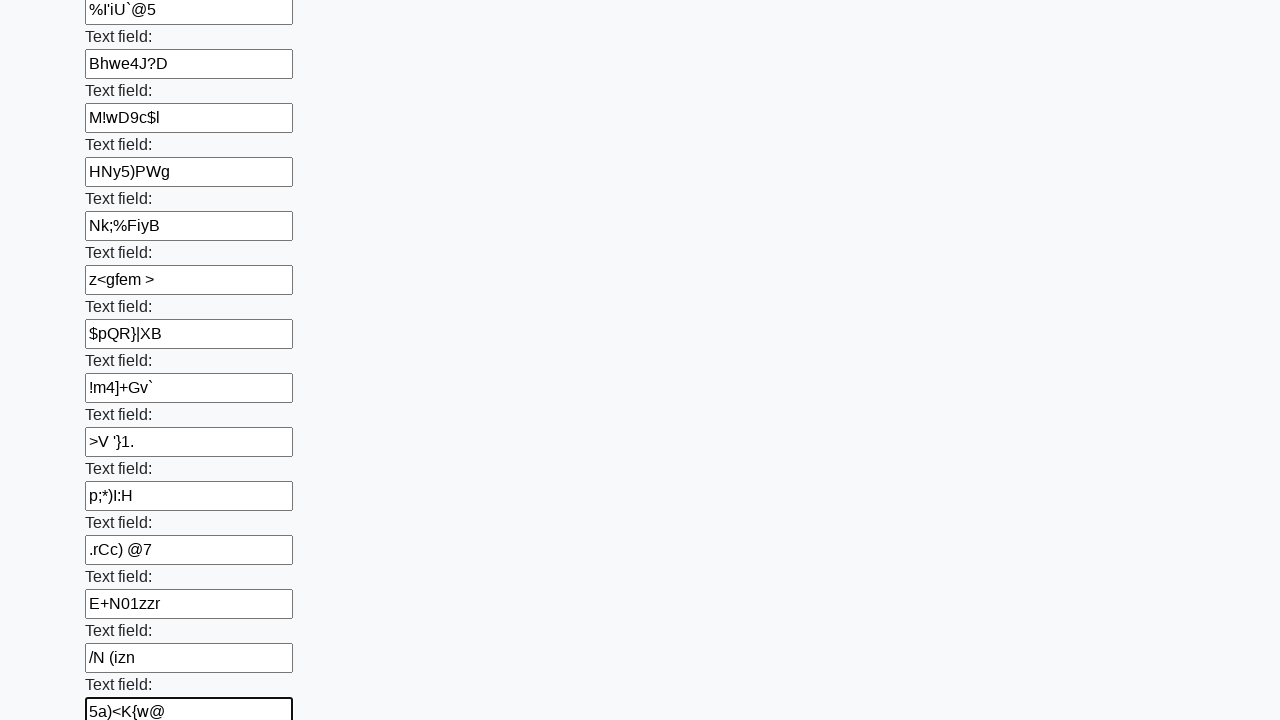

Filled input field with random text: '_OW.t5Go' on input >> nth=79
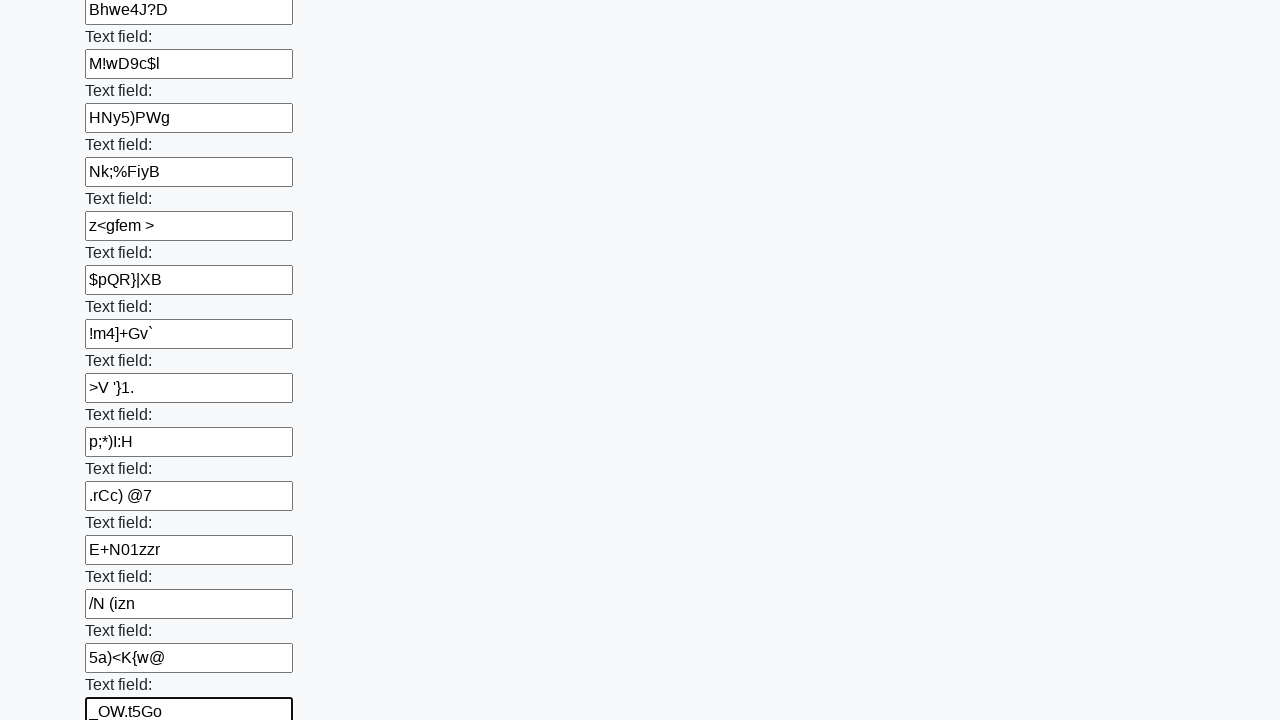

Filled input field with random text: 'Yrx=706' on input >> nth=80
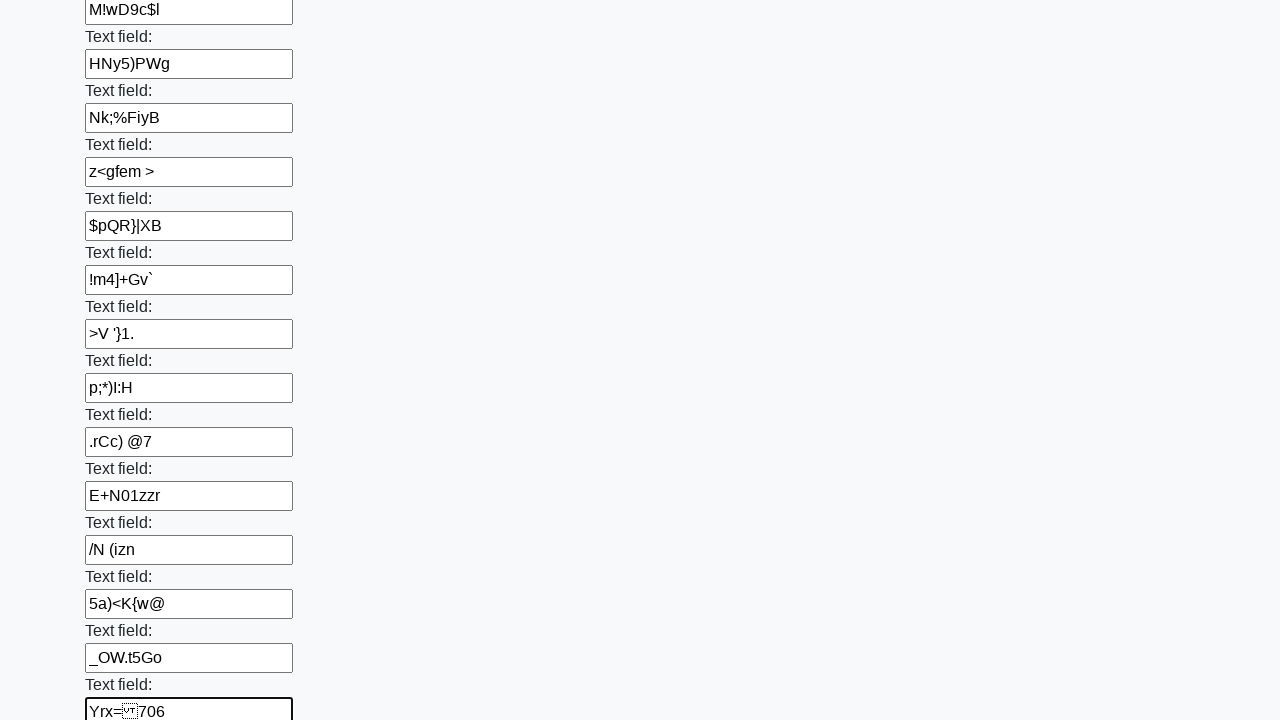

Filled input field with random text: 'RL5]nqt' on input >> nth=81
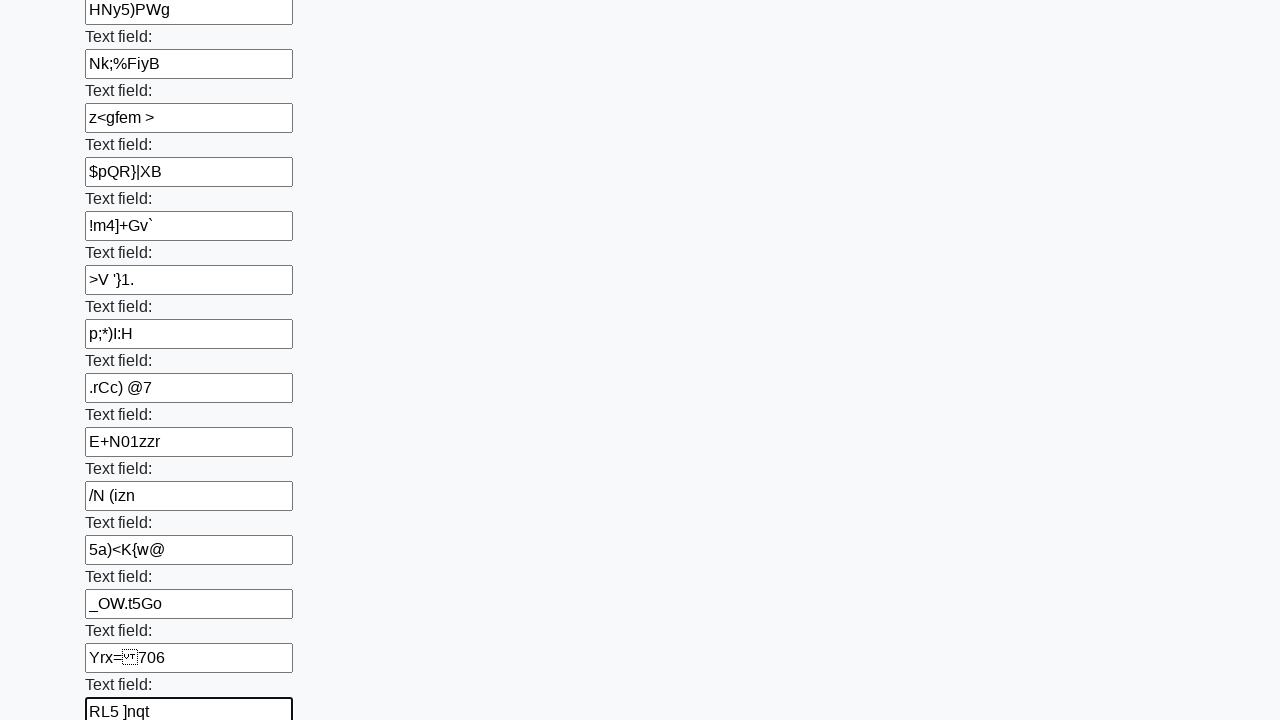

Filled input field with random text: '0L-WsJI8' on input >> nth=82
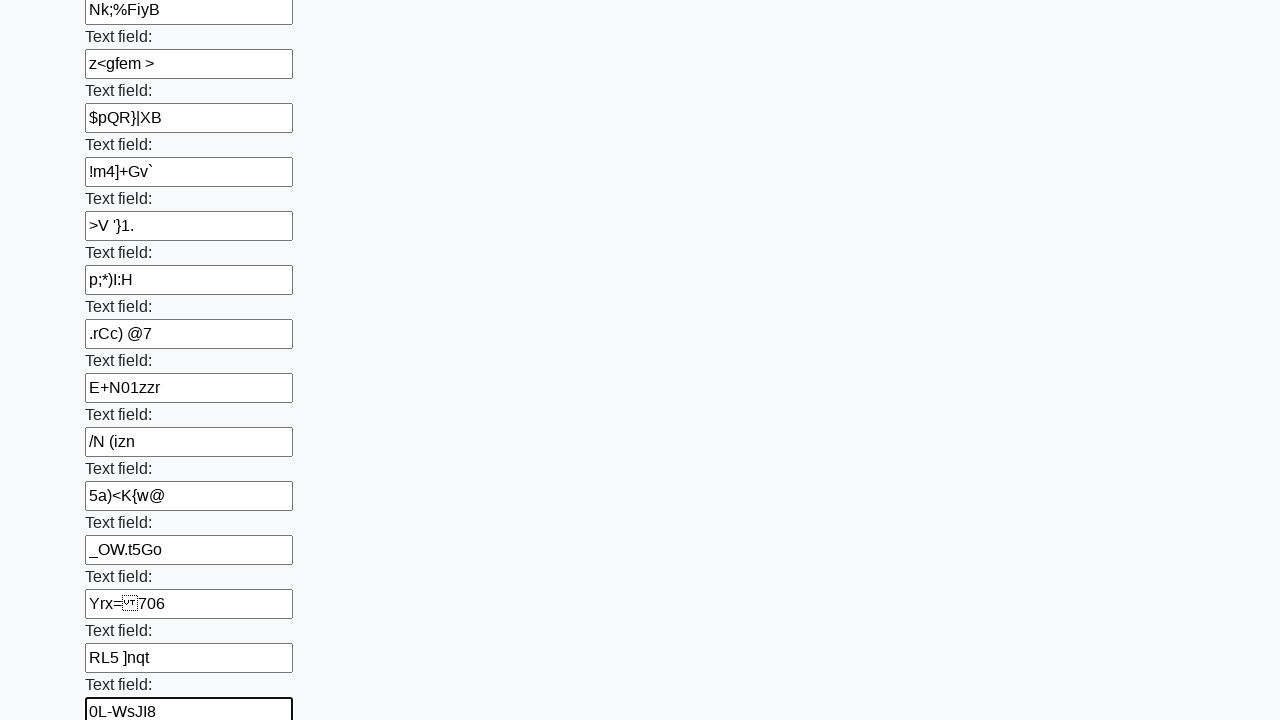

Filled input field with random text: '&&@|.4P$' on input >> nth=83
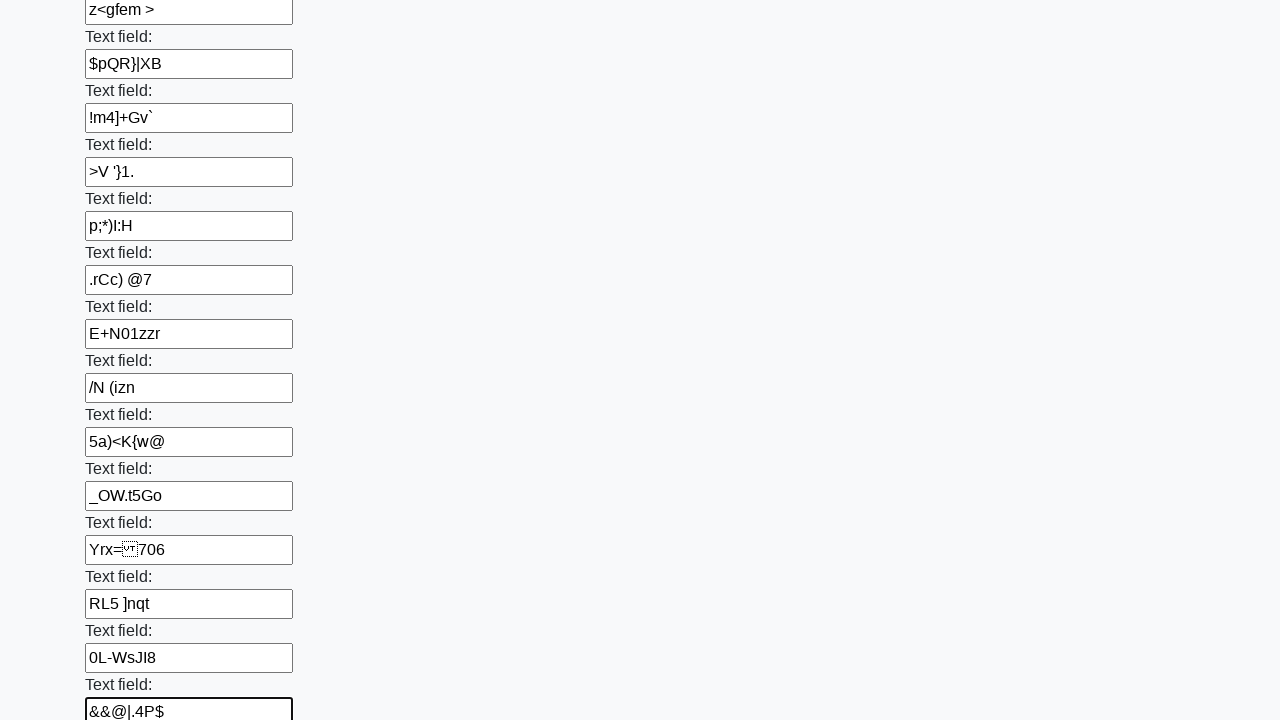

Filled input field with random text: 'p9|Vm	rh' on input >> nth=84
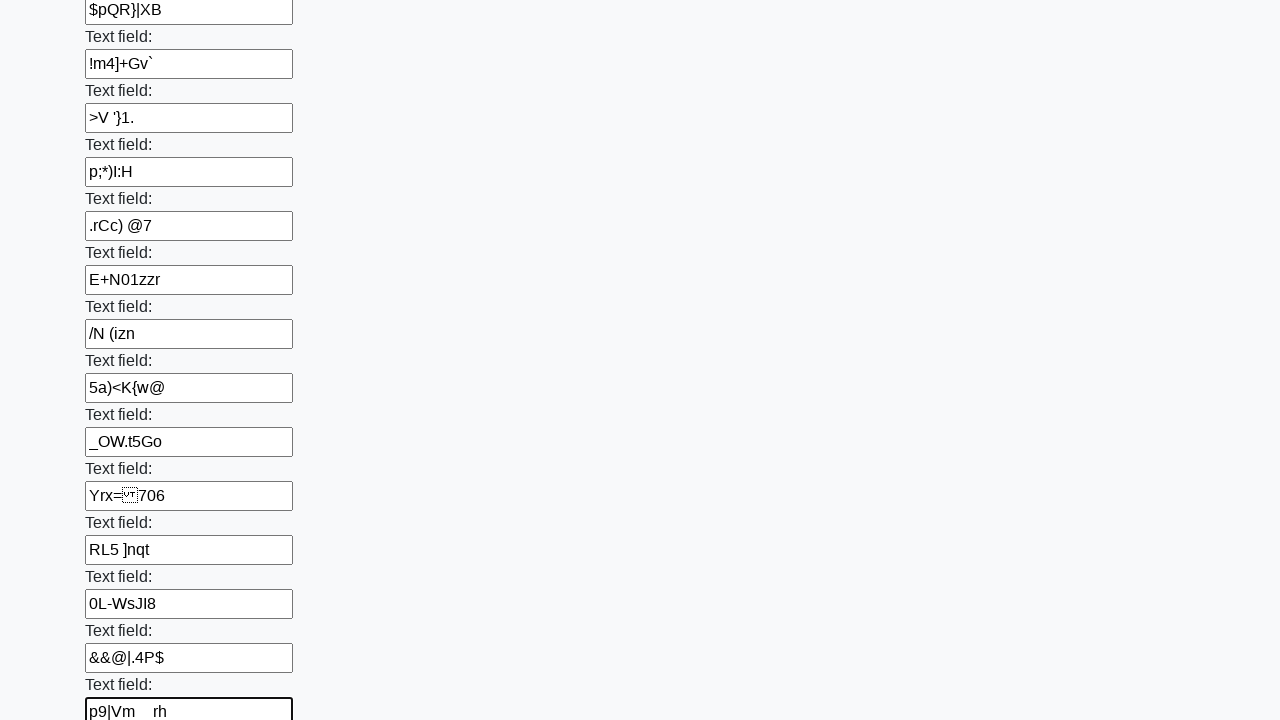

Filled input field with random text: ')?>W/Mzz' on input >> nth=85
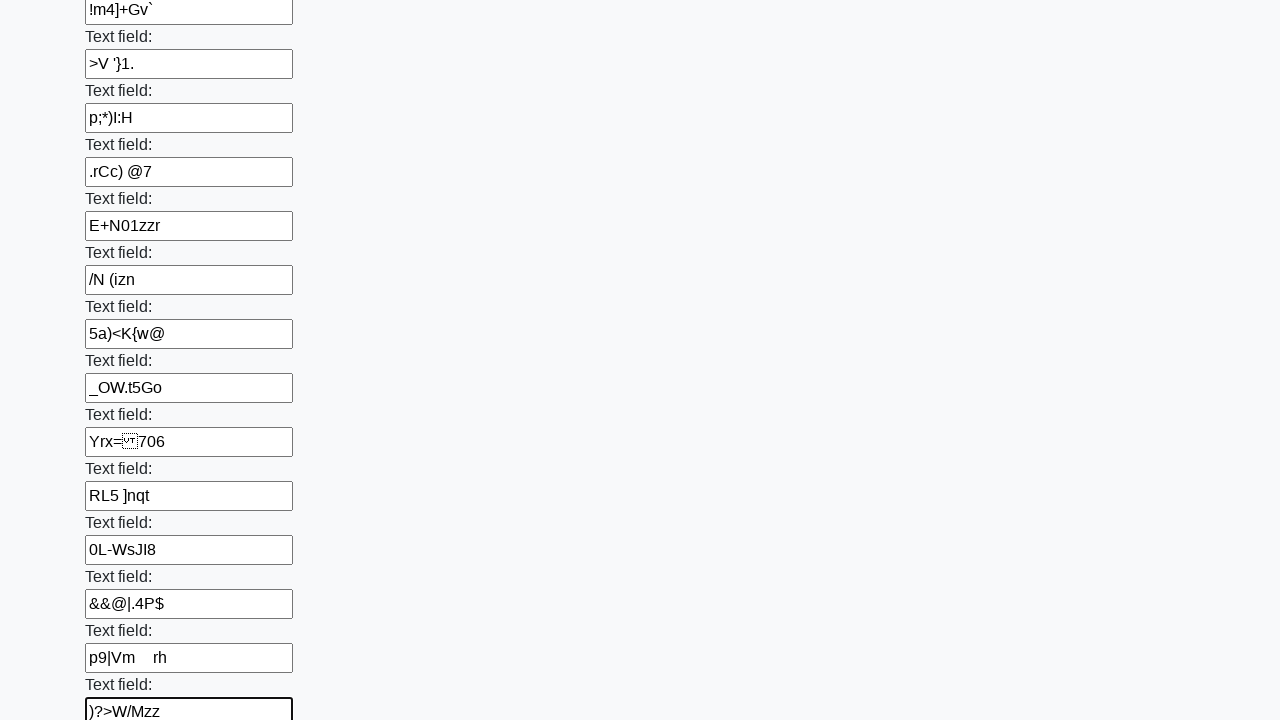

Filled input field with random text: 'ugmsU*p`' on input >> nth=86
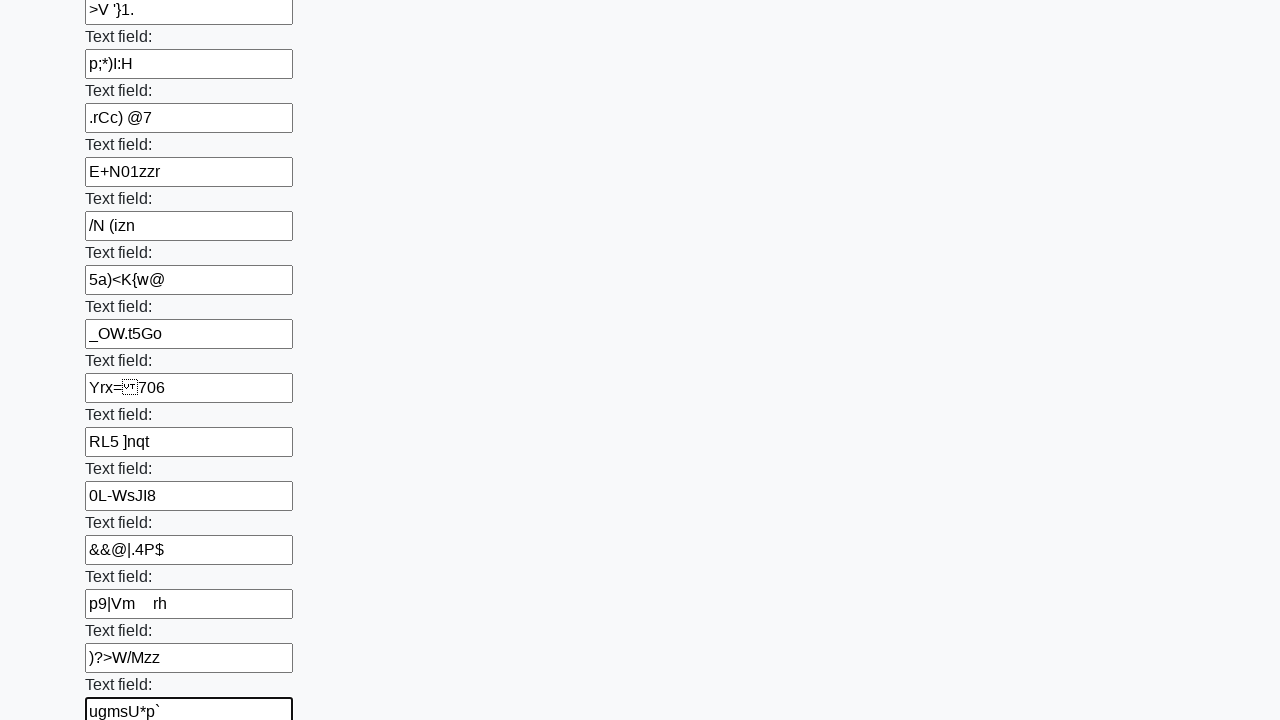

Filled input field with random text: '+eBk]k&5' on input >> nth=87
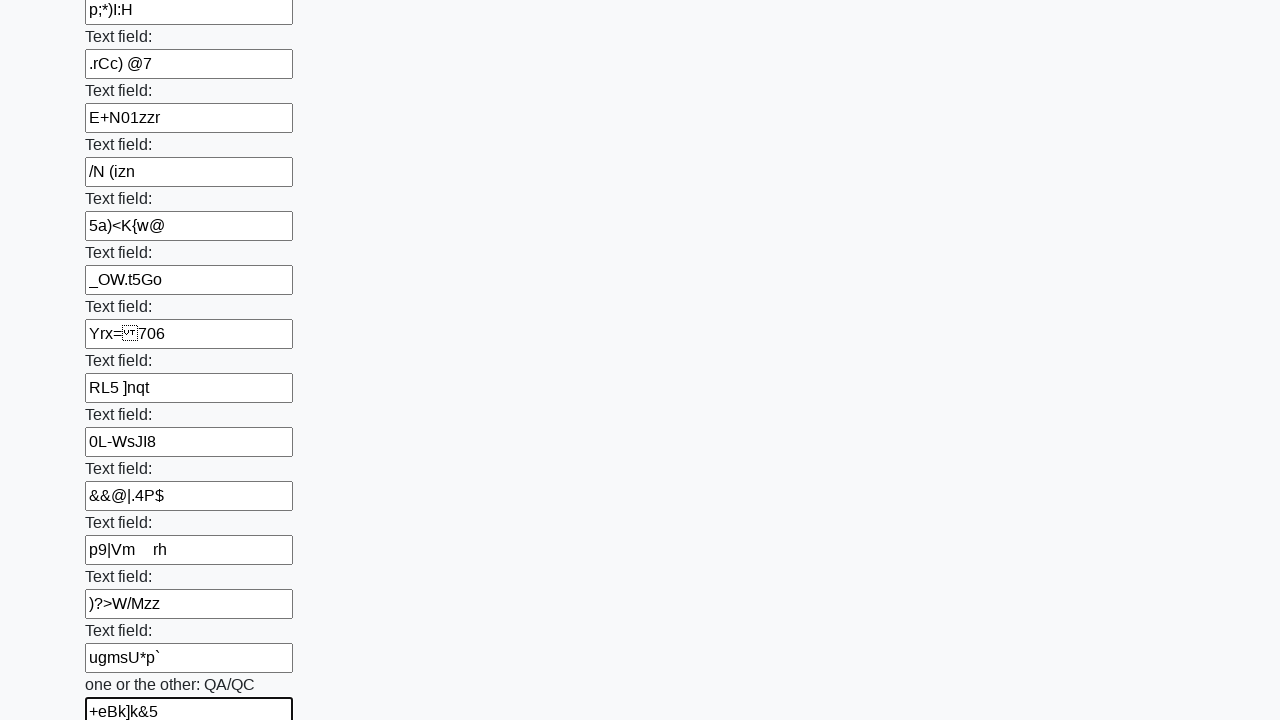

Filled input field with random text: 'Wh$	^E' on input >> nth=88
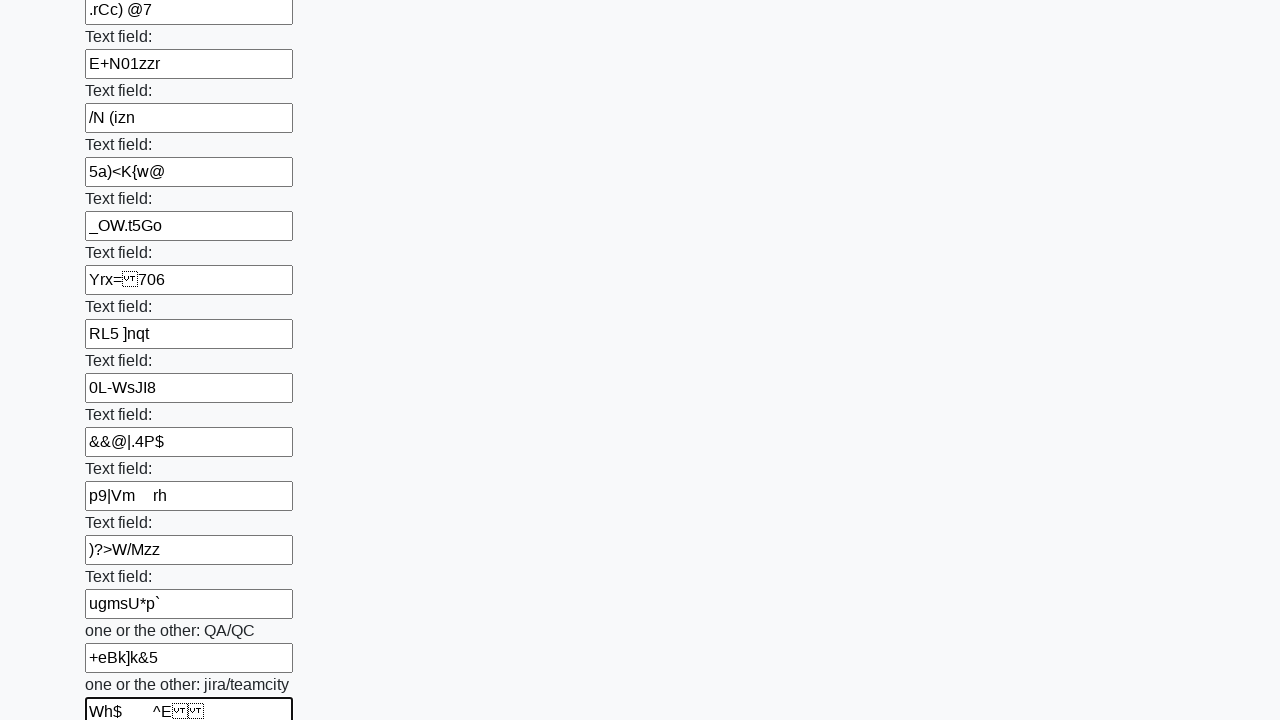

Filled input field with random text: 'Us{4/:C' on input >> nth=89
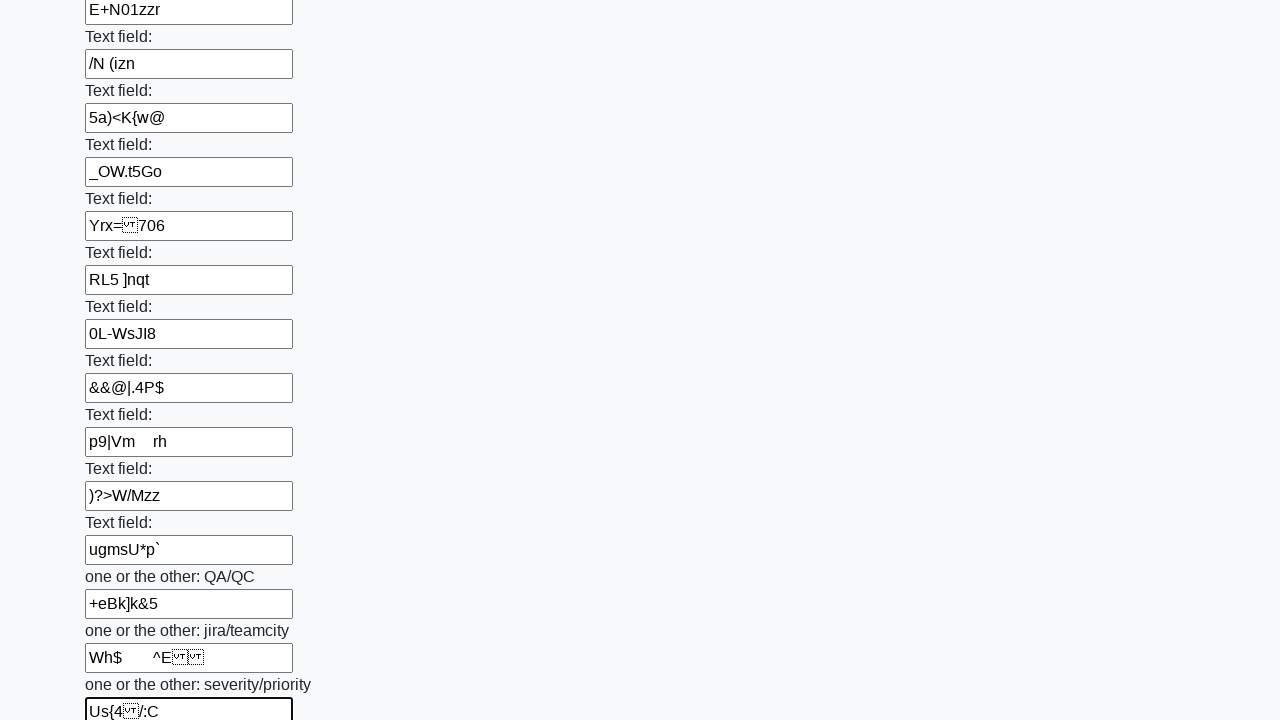

Filled input field with random text: 'H\";B2iP' on input >> nth=90
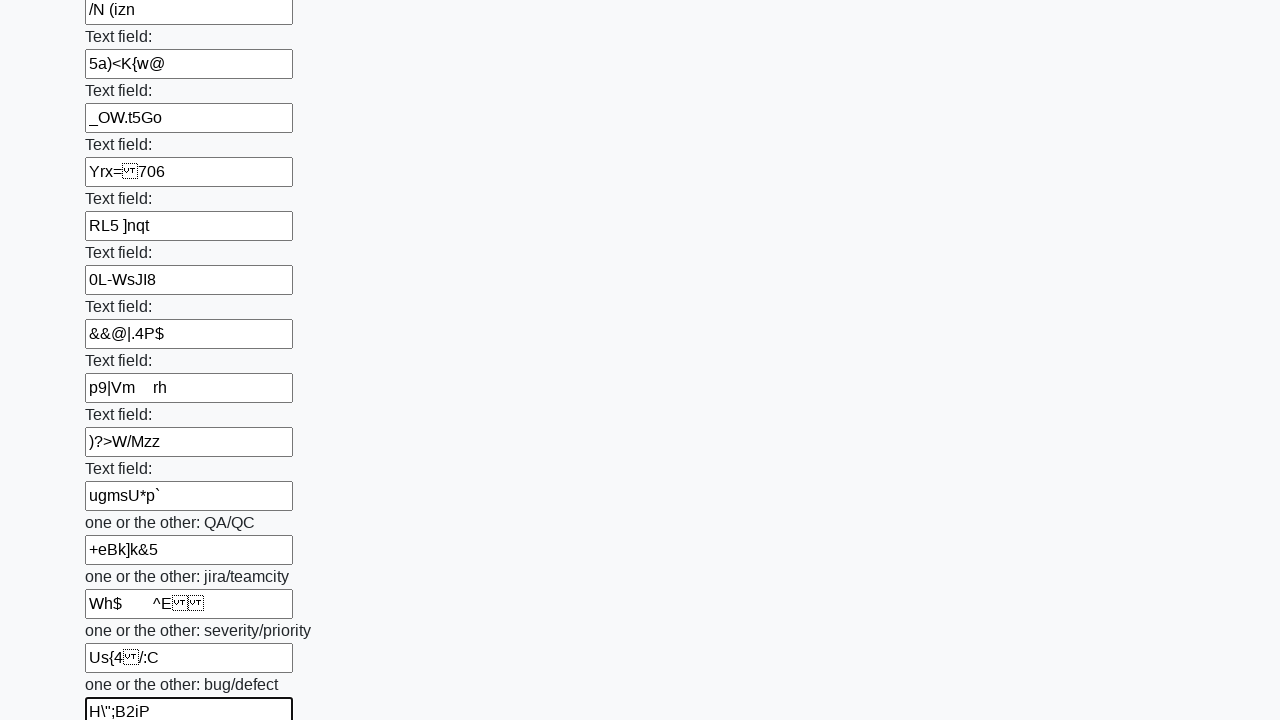

Filled input field with random text: 'G_.>h}Lg' on input >> nth=91
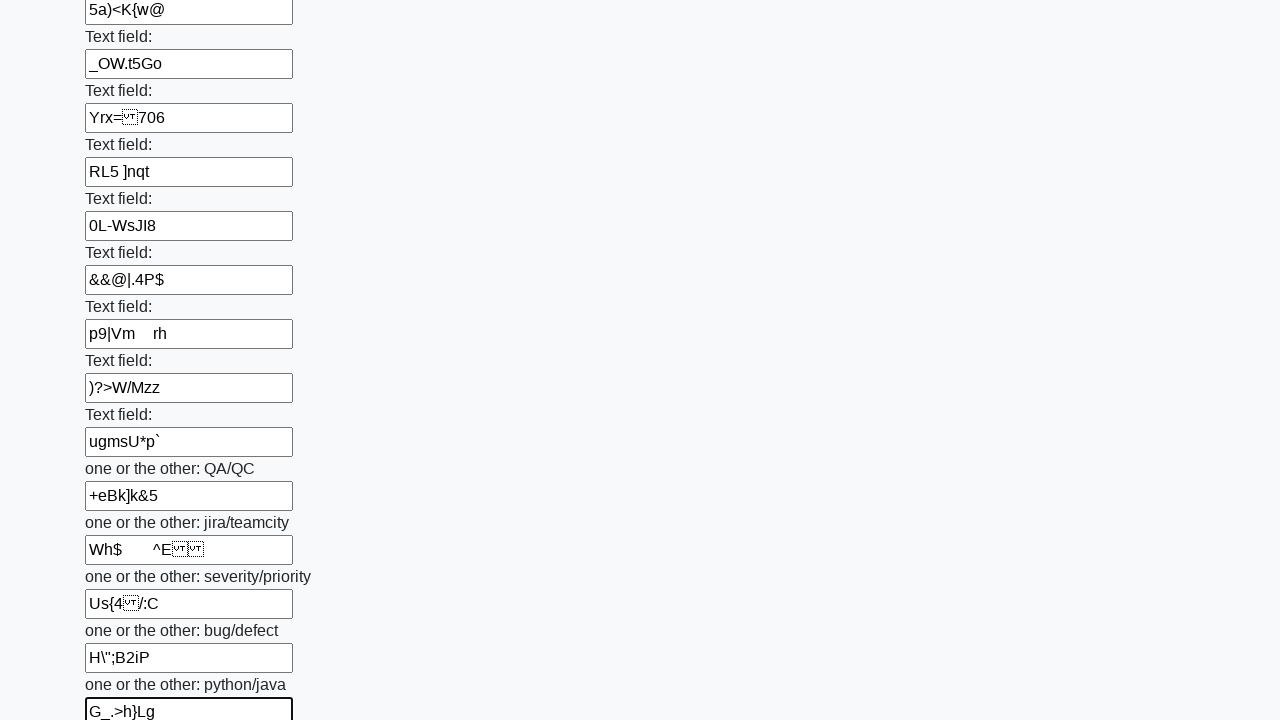

Filled input field with random text: '04q8BG/z' on input >> nth=92
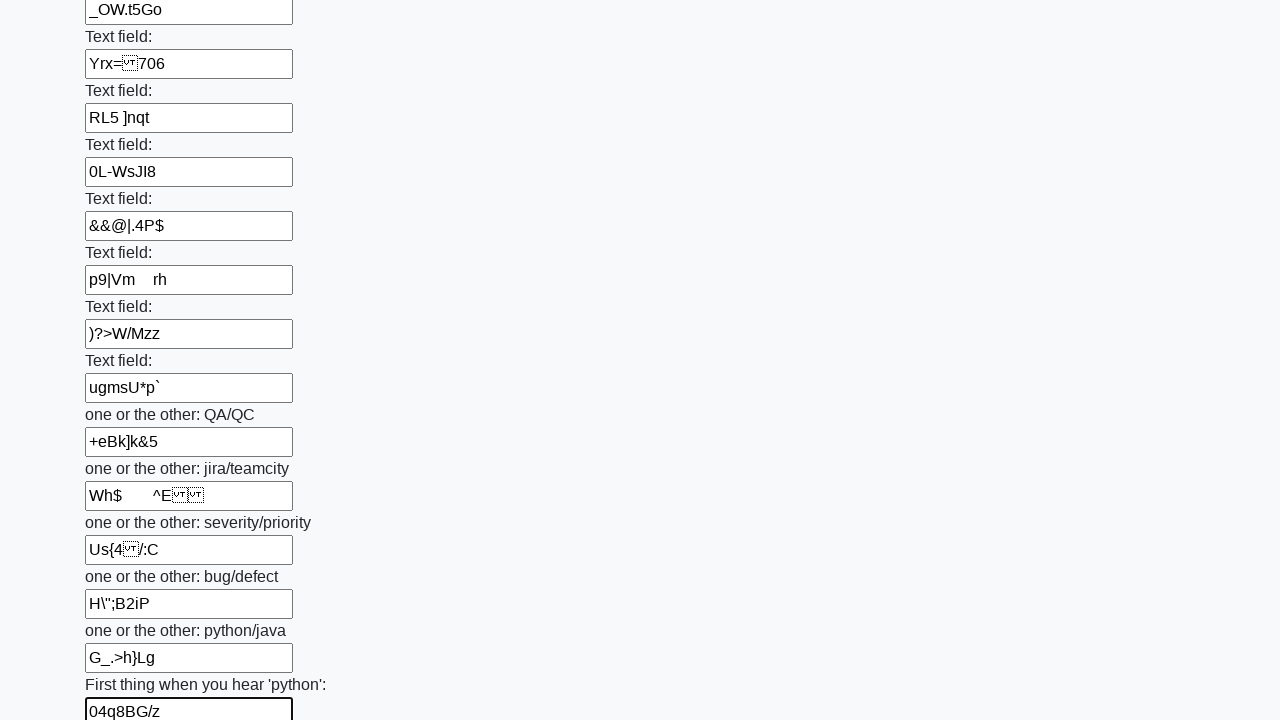

Filled input field with random text: '/_96!{M	' on input >> nth=93
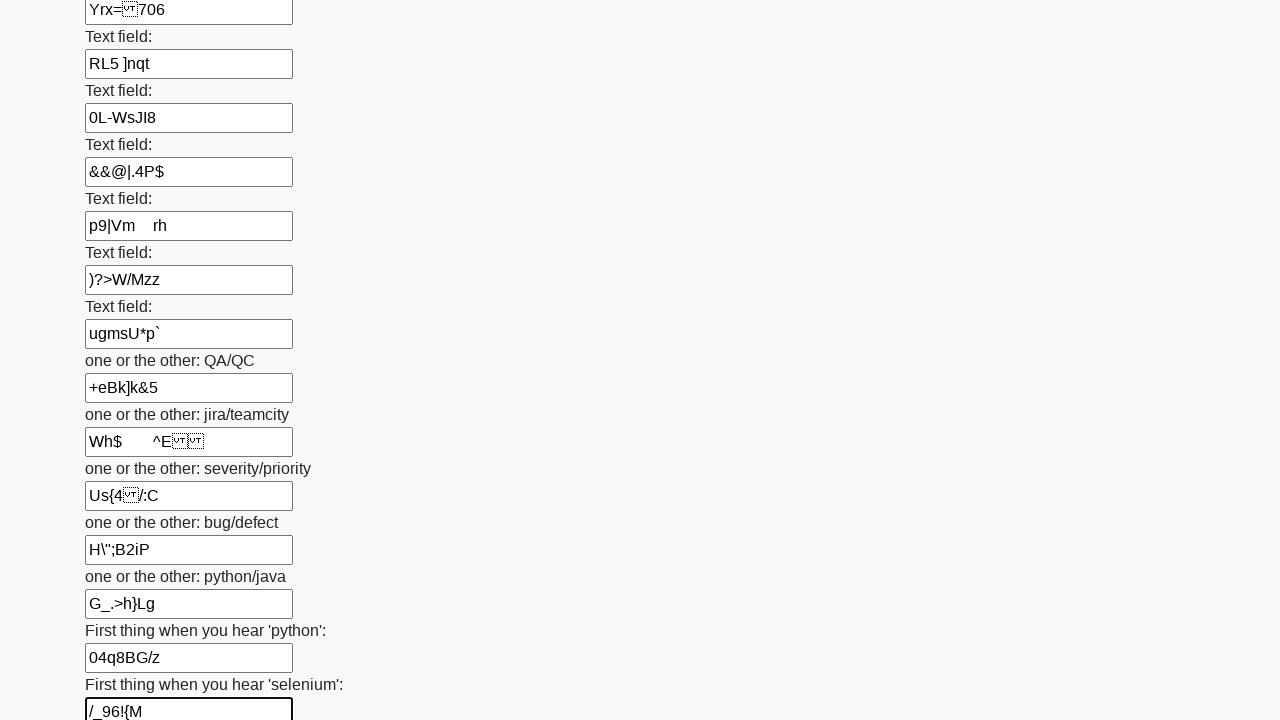

Filled input field with random text: '>h@X!Pp' on input >> nth=94
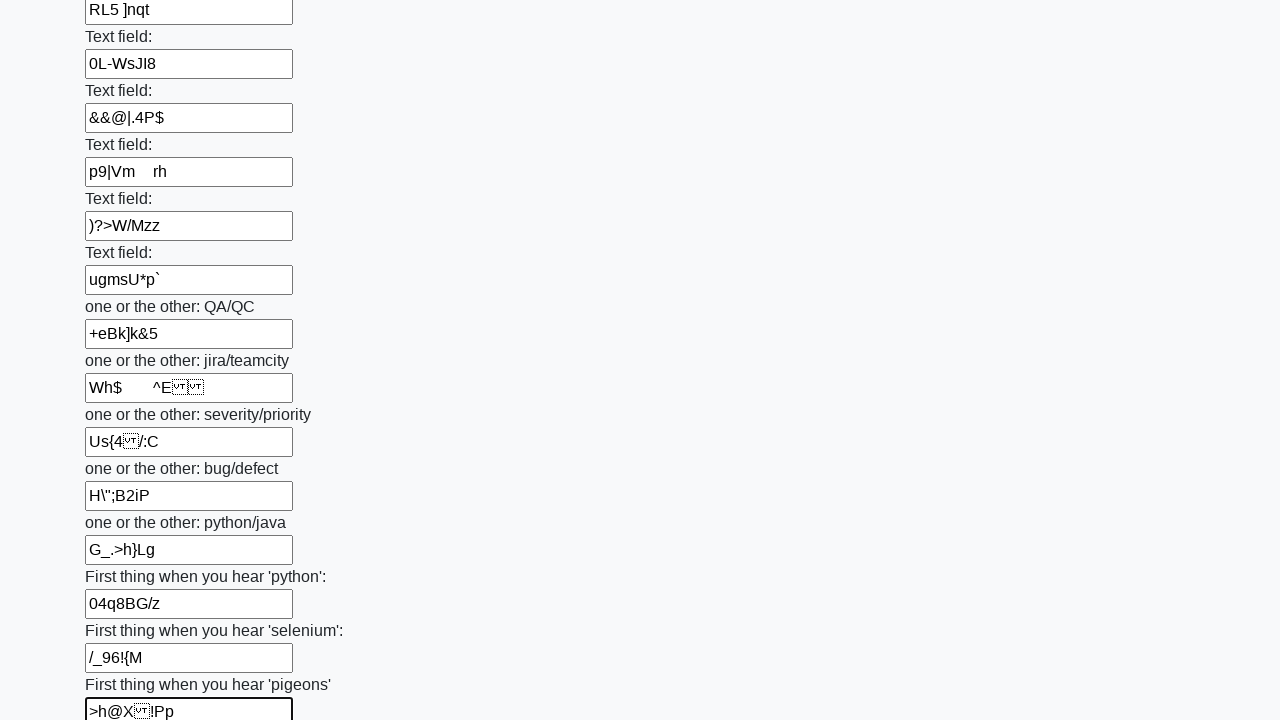

Filled input field with random text: '%1x7t0V^' on input >> nth=95
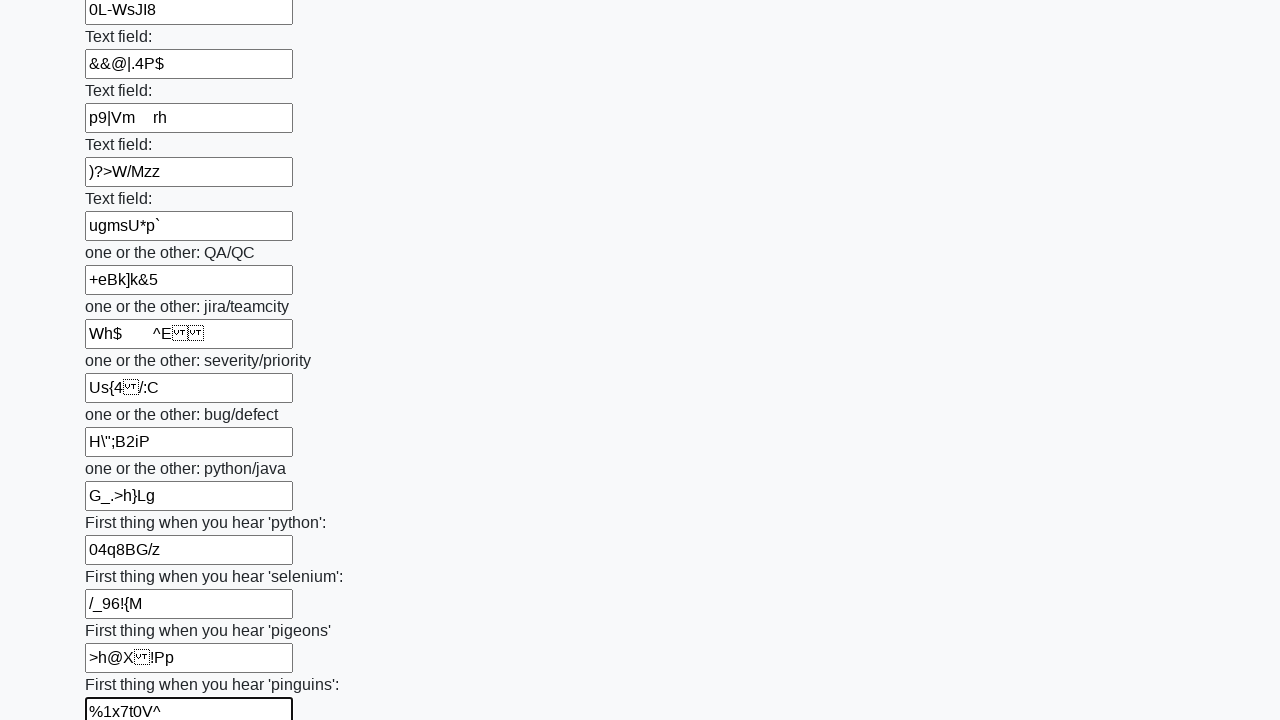

Filled input field with random text: 'p<Q?2I1A' on input >> nth=96
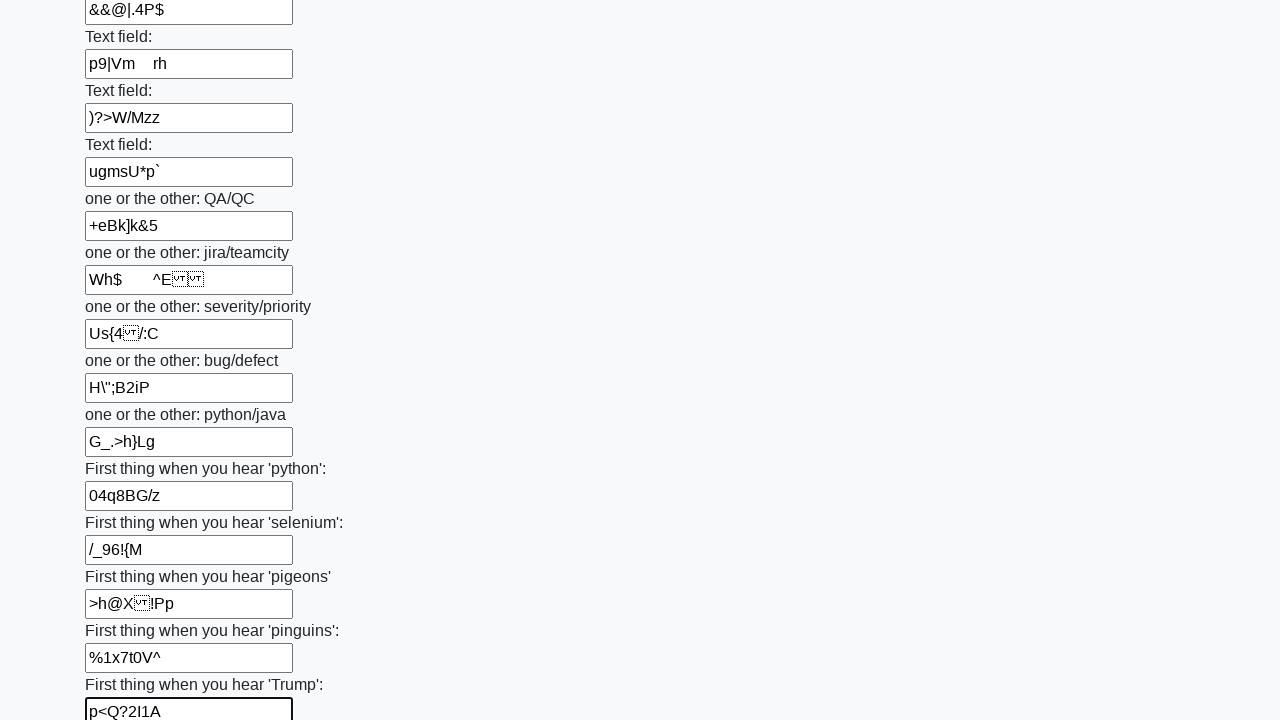

Filled input field with random text: 'w)+1Ec"' on input >> nth=97
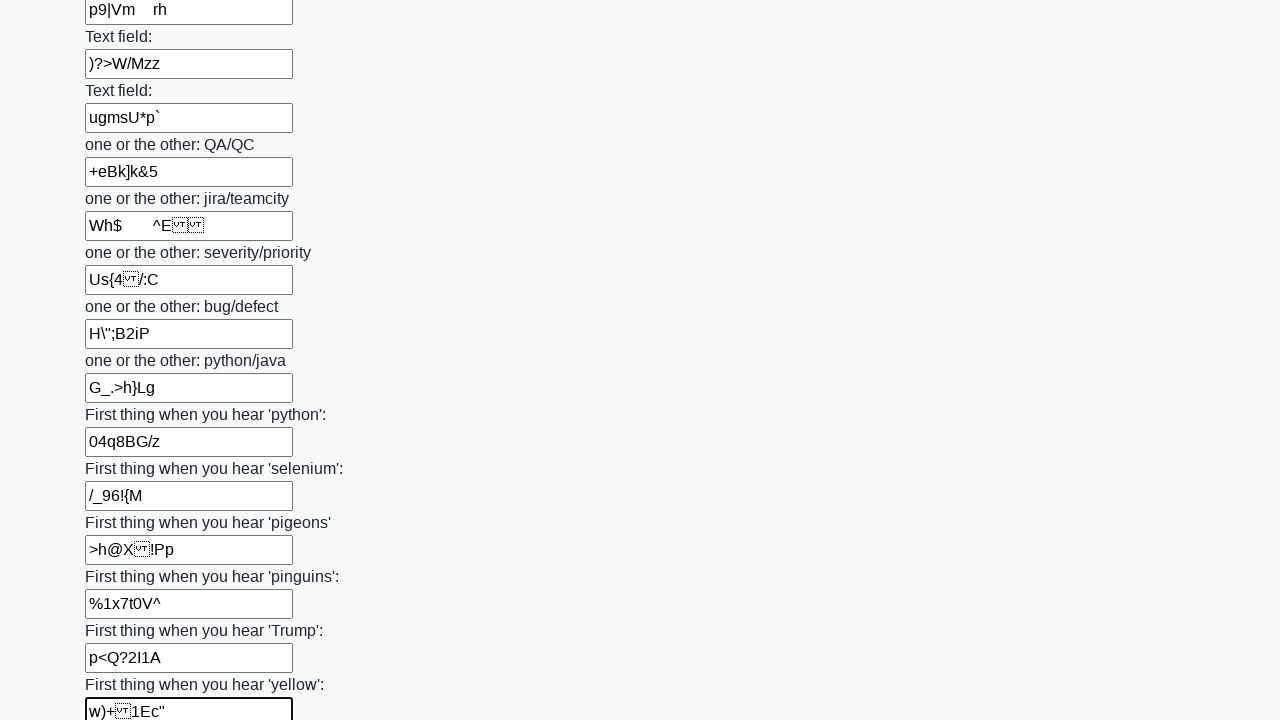

Filled input field with random text: 'ha^{HMB' on input >> nth=98
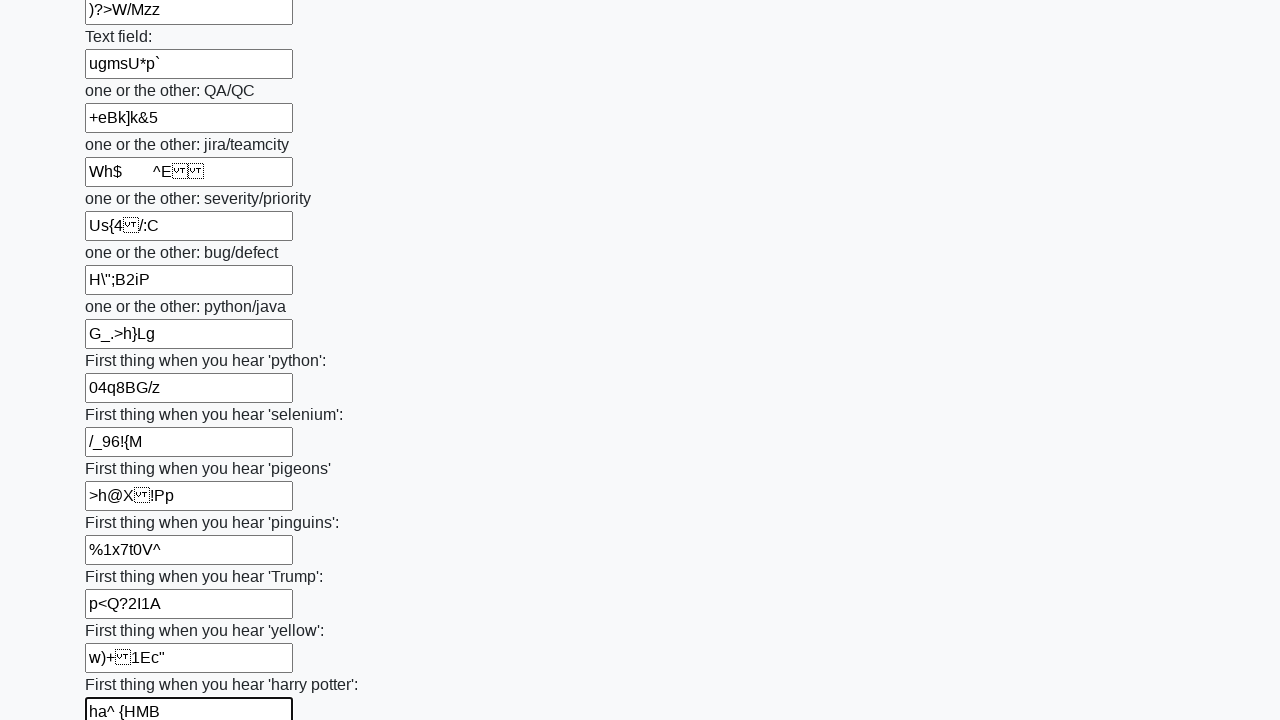

Filled input field with random text: 'zdA^SUF/' on input >> nth=99
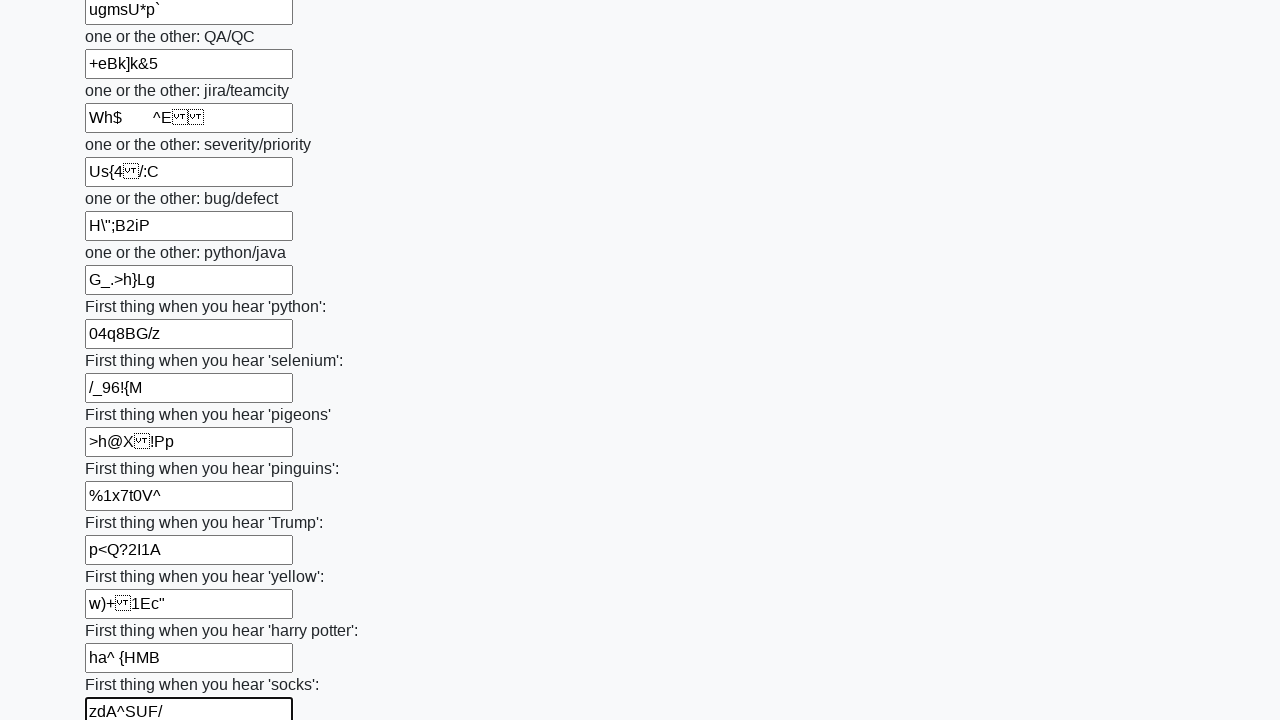

Clicked the submit button at (123, 611) on button.btn
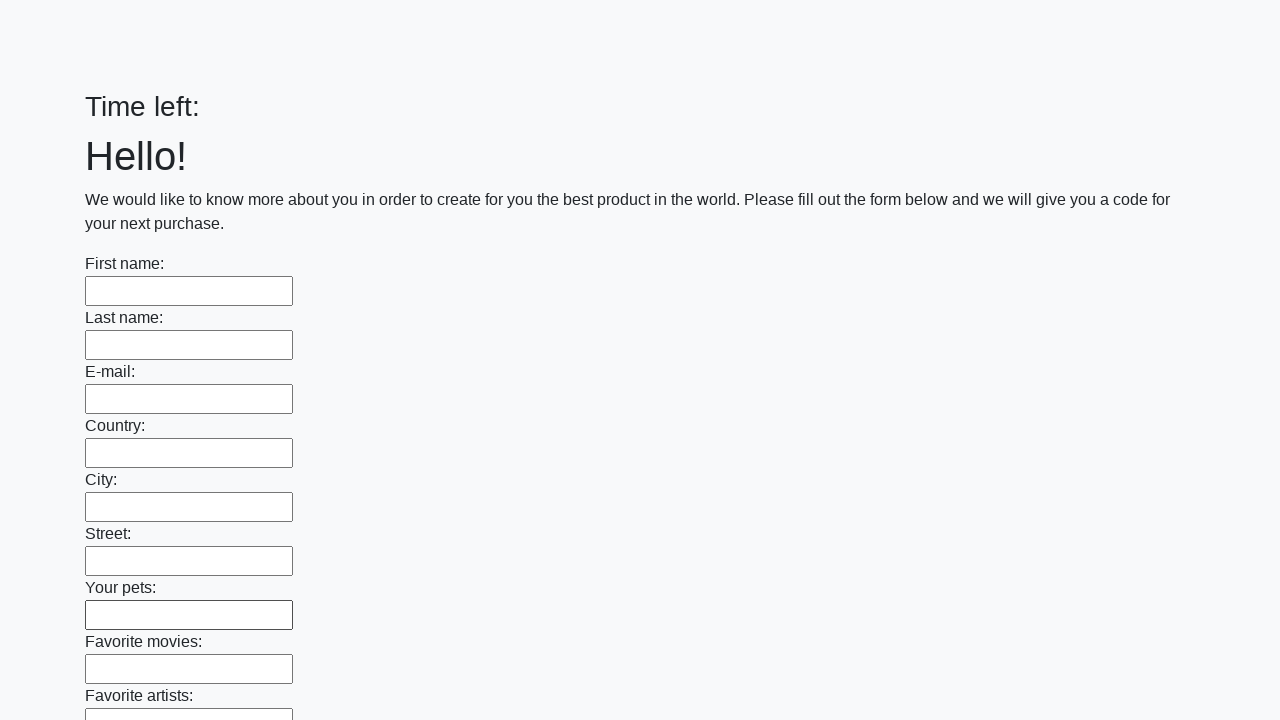

Waited 2 seconds for form submission to complete
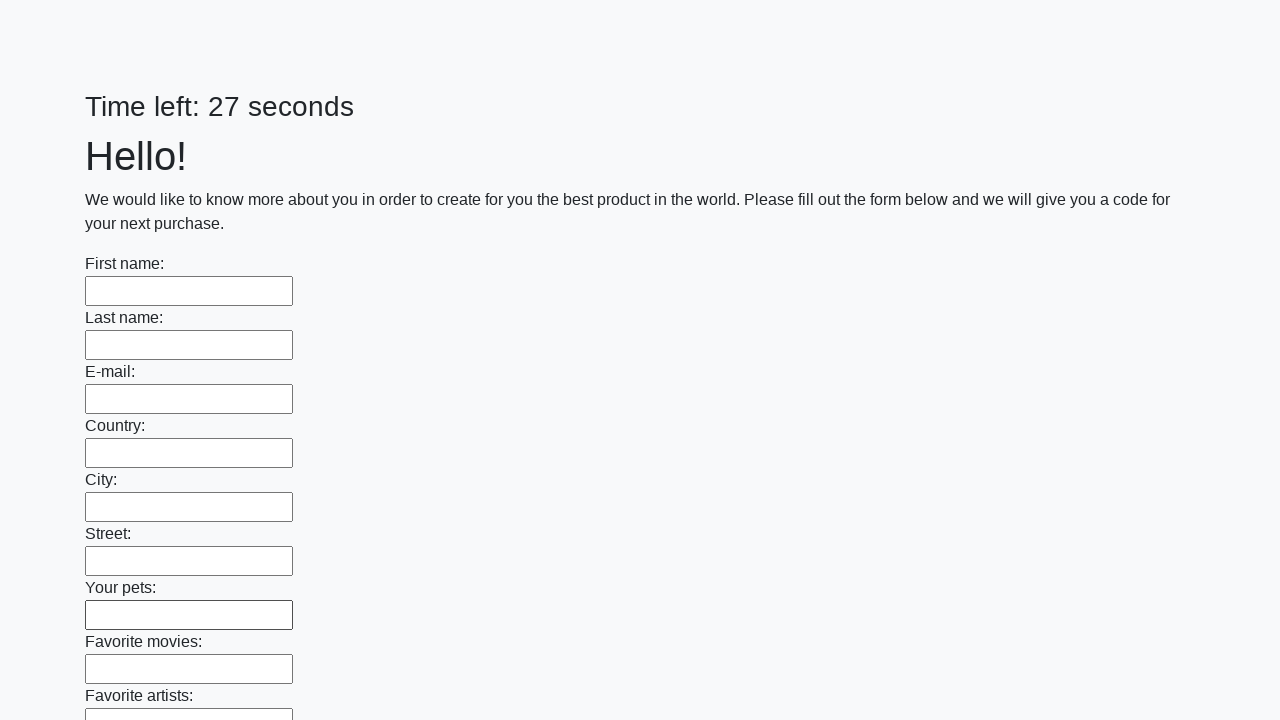

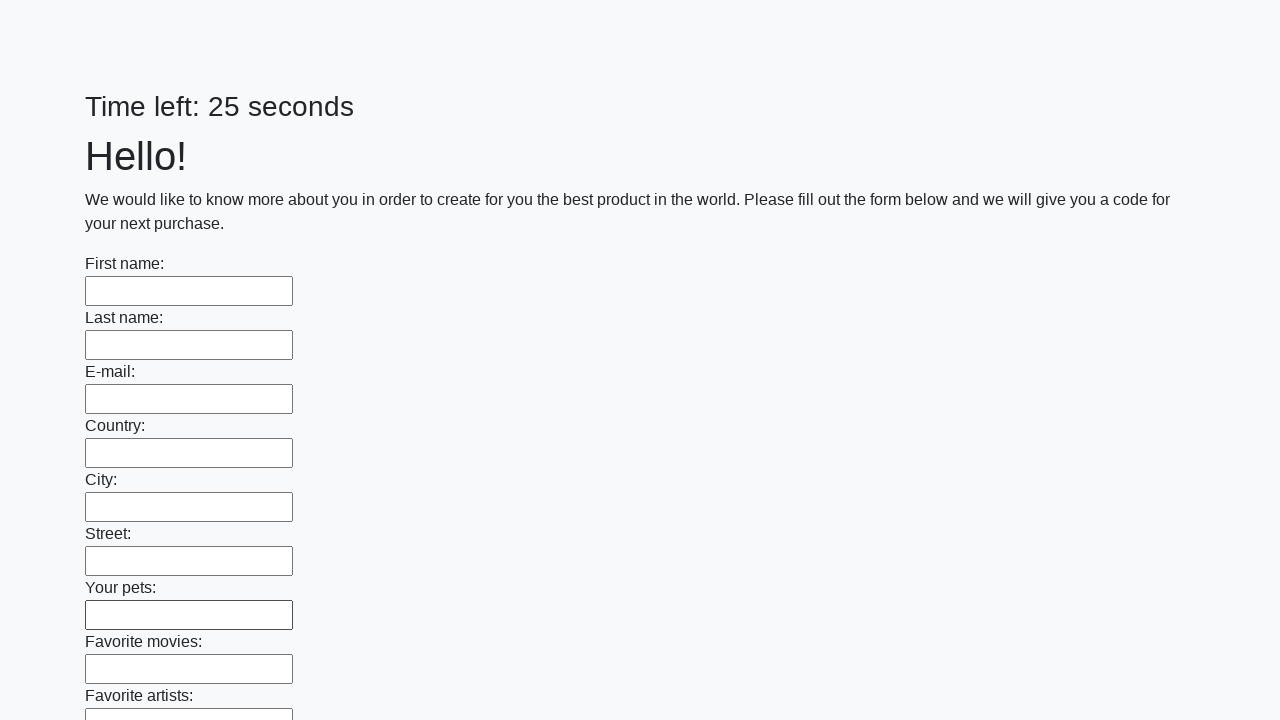